Tests that clicking the letter C link shows programming languages starting with 'C'

Starting URL: https://www.99-bottles-of-beer.net/abc.html

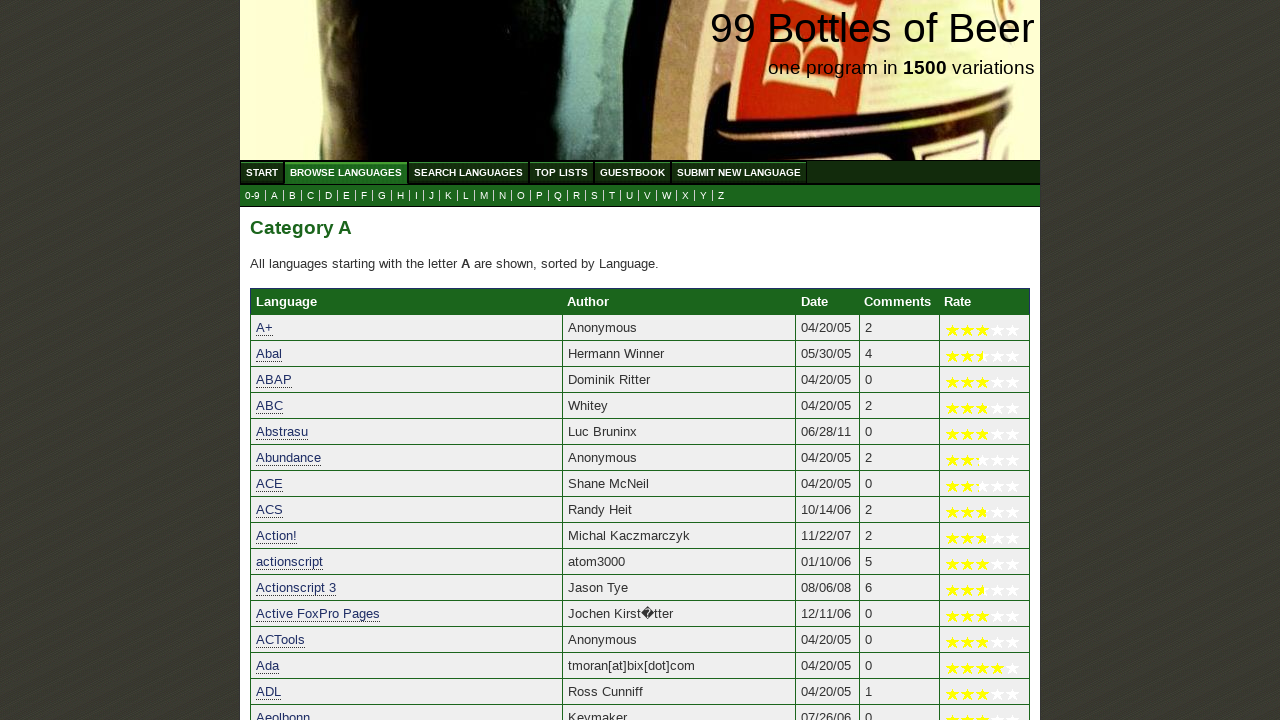

Clicked on letter C link to filter programming languages at (310, 196) on a[href='c.html']
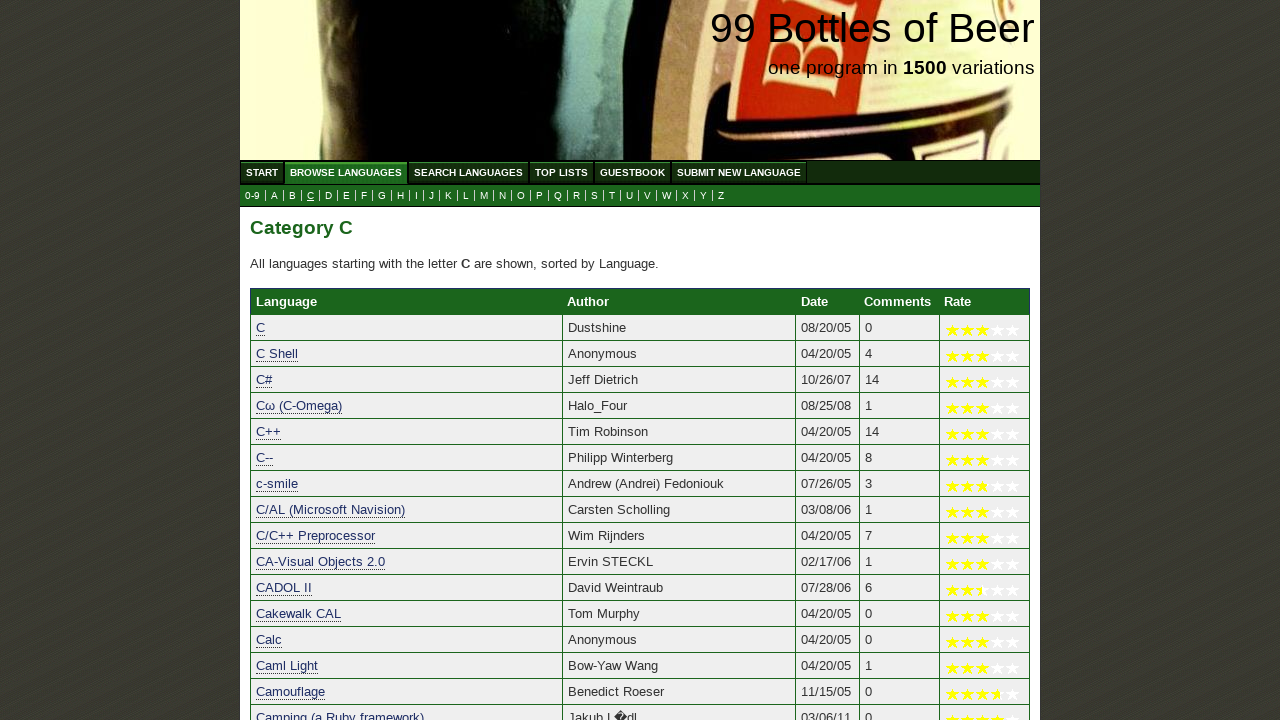

Results loaded and programming language links are visible
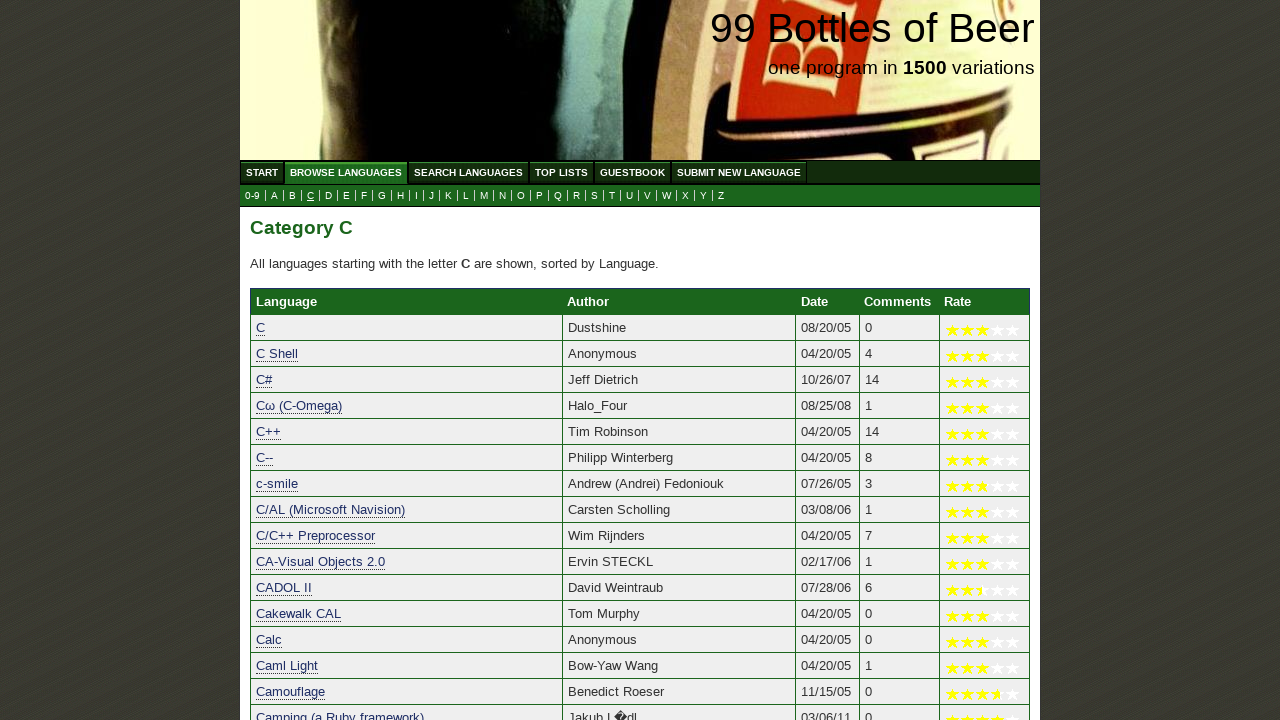

Retrieved 90 programming language results starting with 'C'
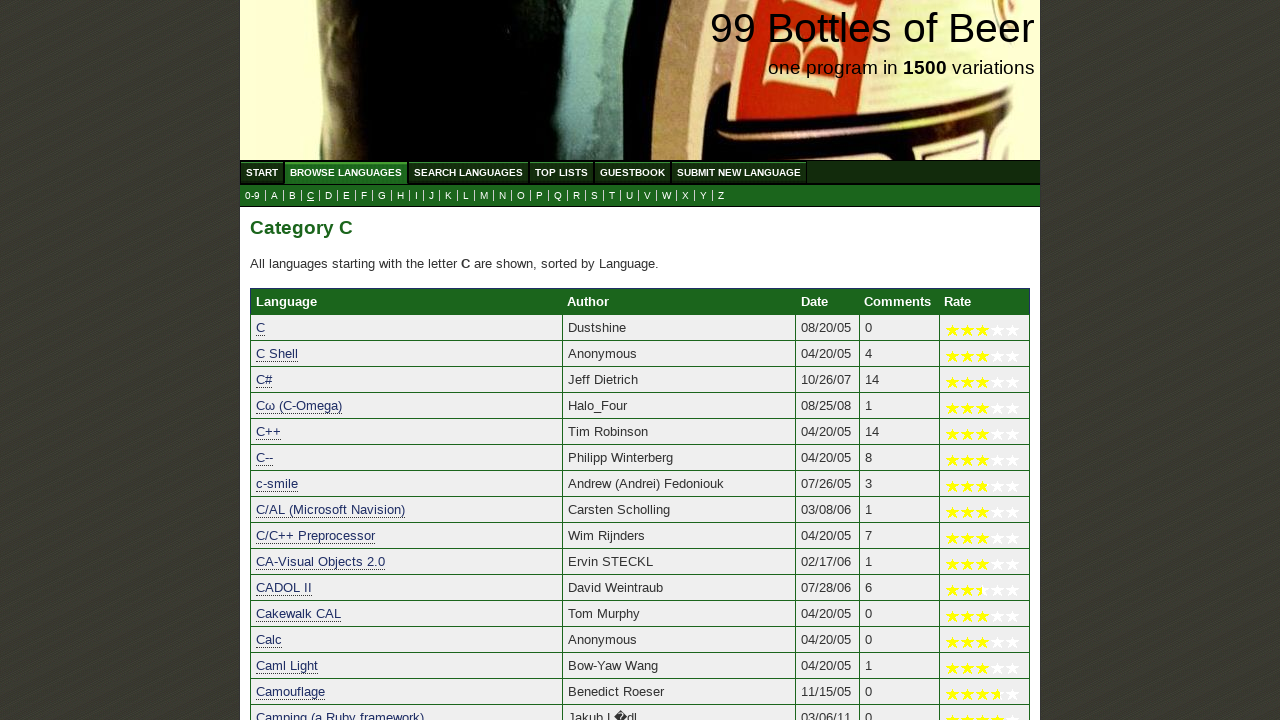

Verified 'C' starts with letter 'C'
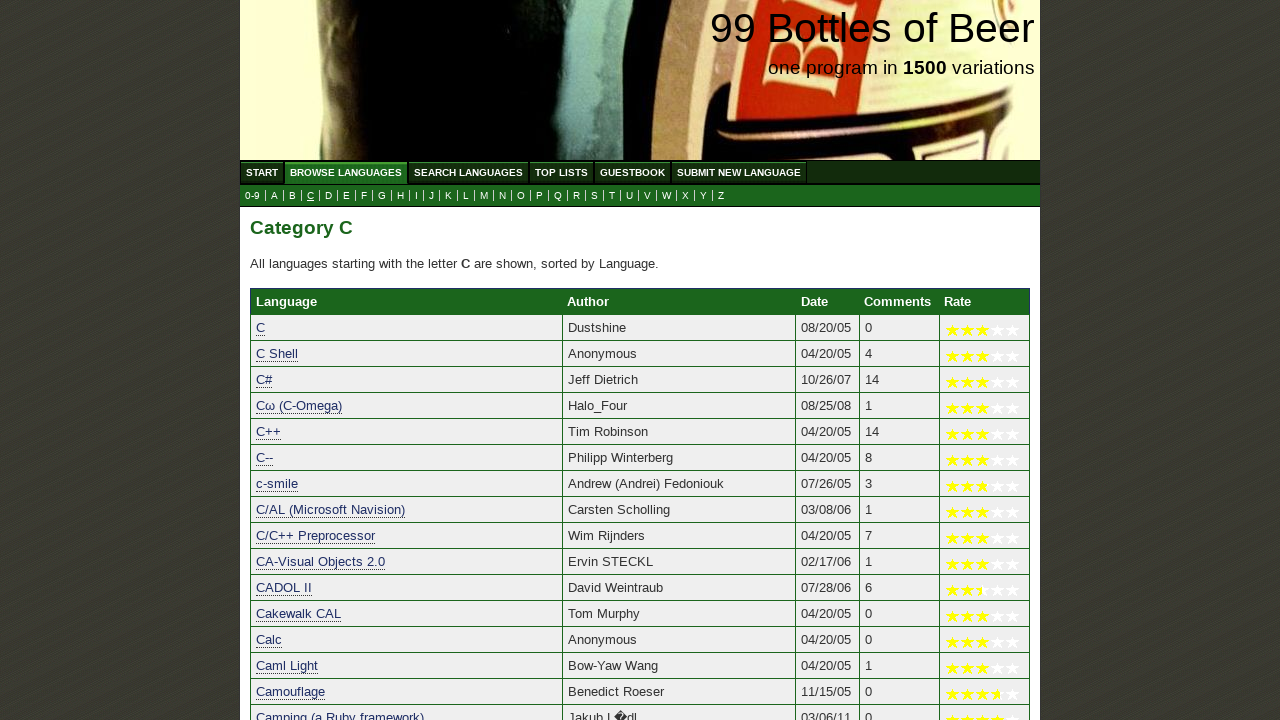

Verified 'C Shell' starts with letter 'C'
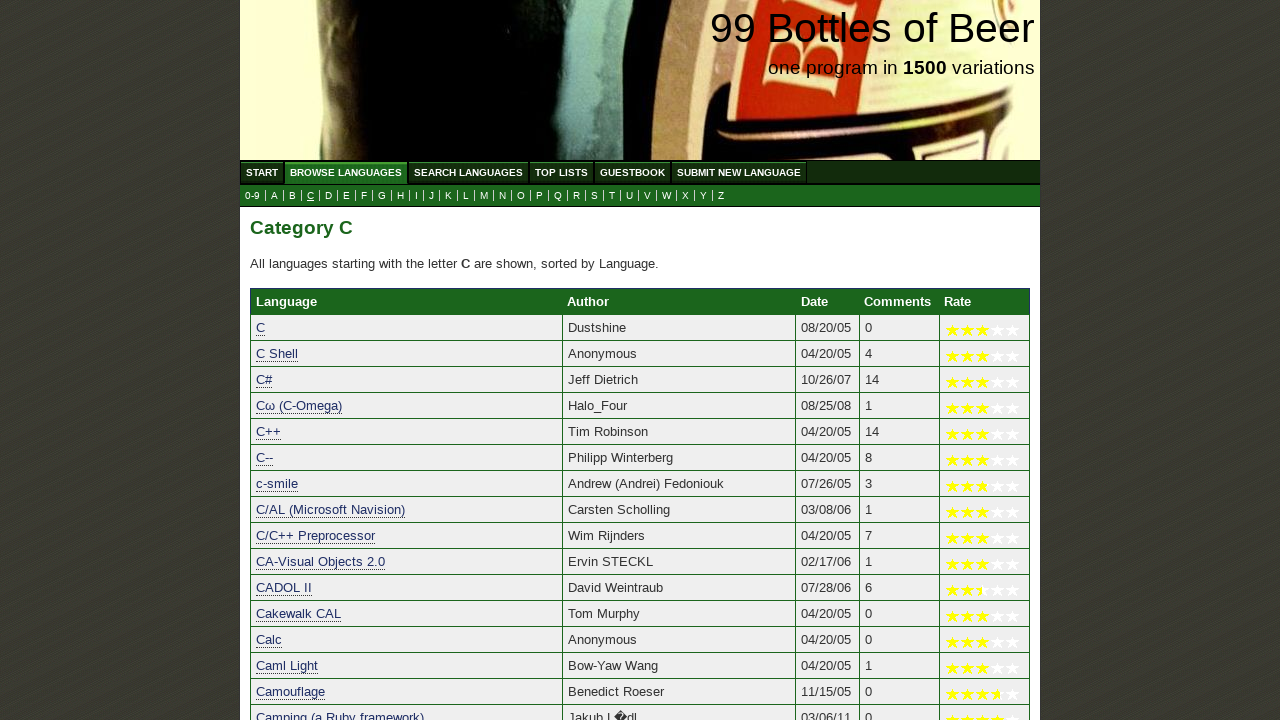

Verified 'C#' starts with letter 'C'
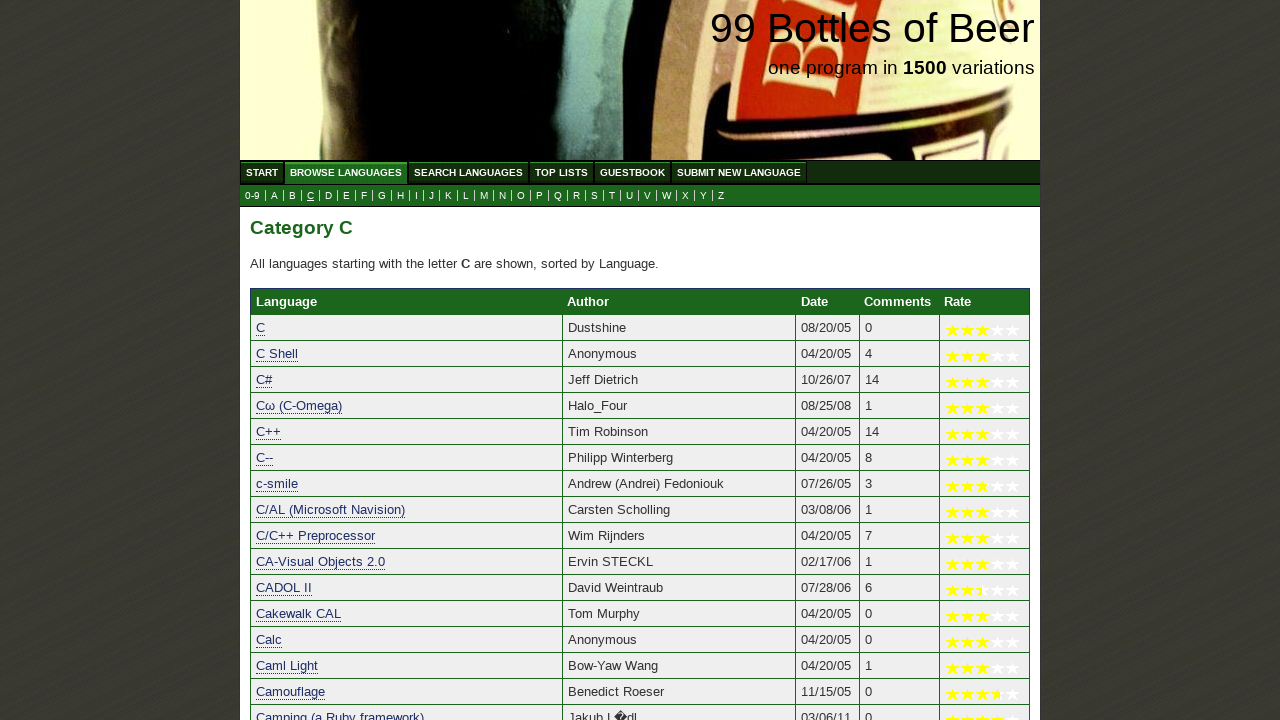

Verified 'Cω (C-Omega)' starts with letter 'C'
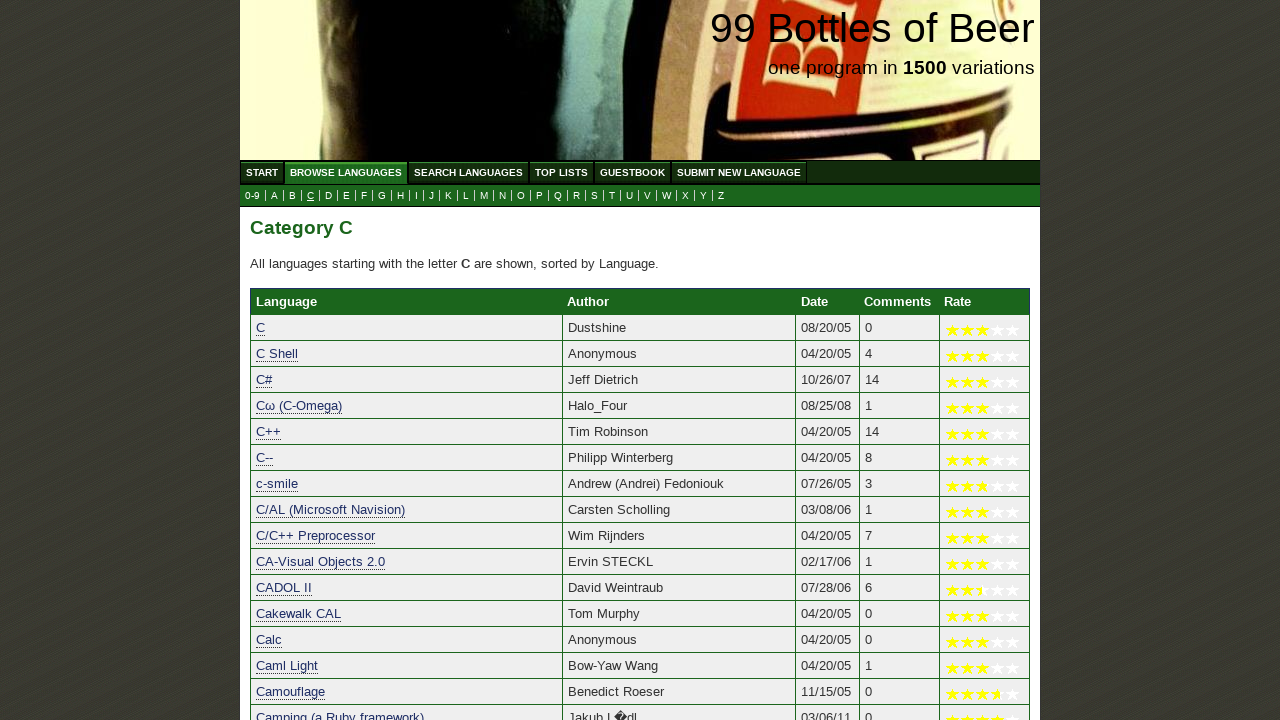

Verified 'C++' starts with letter 'C'
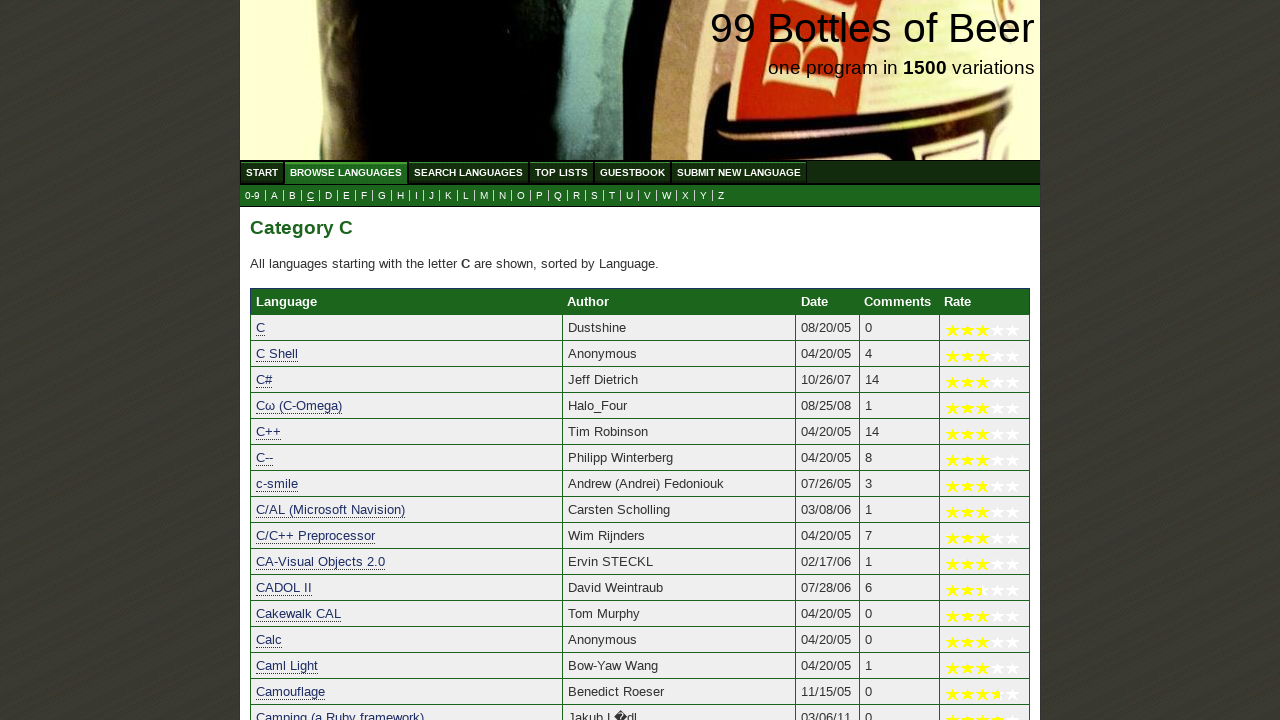

Verified 'C--' starts with letter 'C'
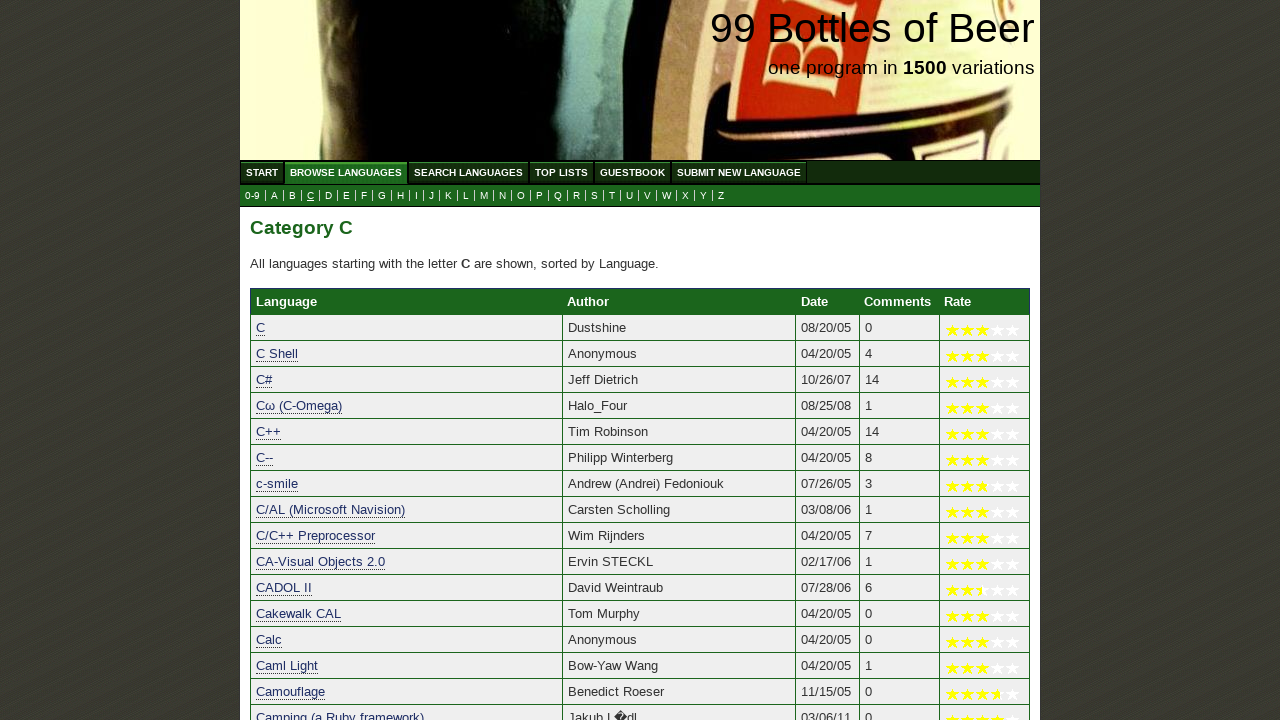

Verified 'c-smile' starts with letter 'C'
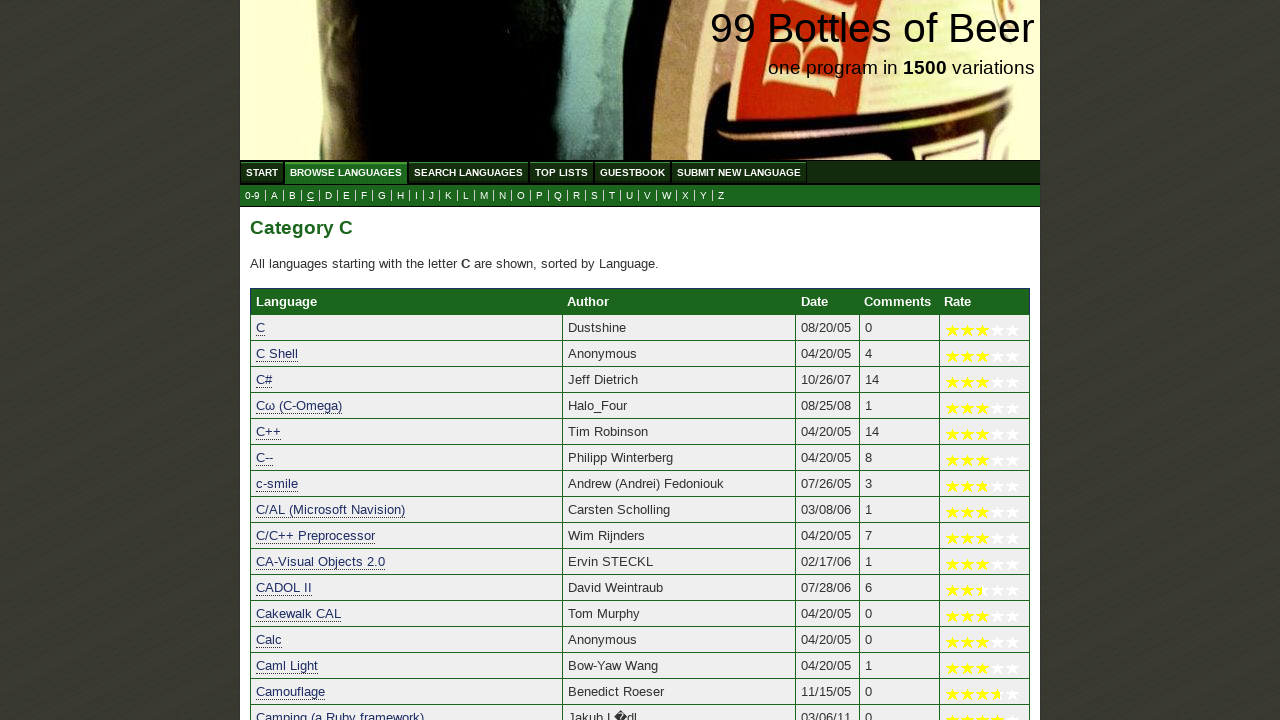

Verified 'C/AL (Microsoft Navision)' starts with letter 'C'
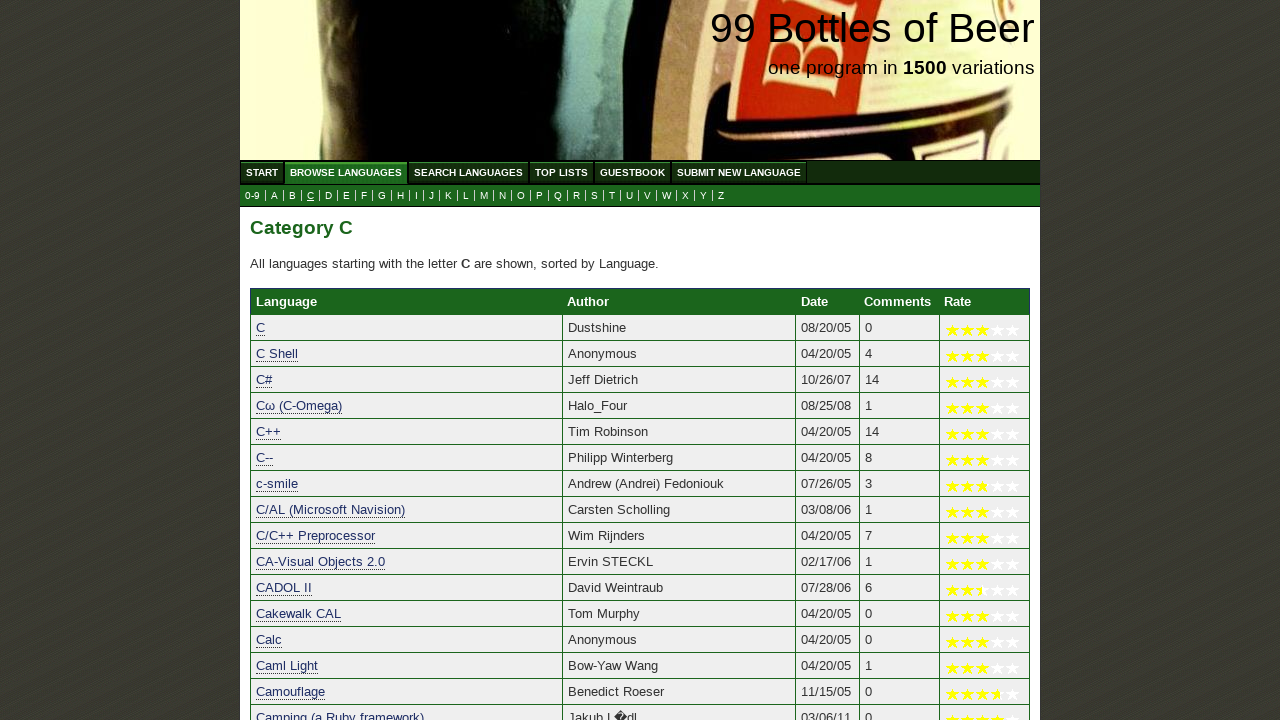

Verified 'C/C++ Preprocessor' starts with letter 'C'
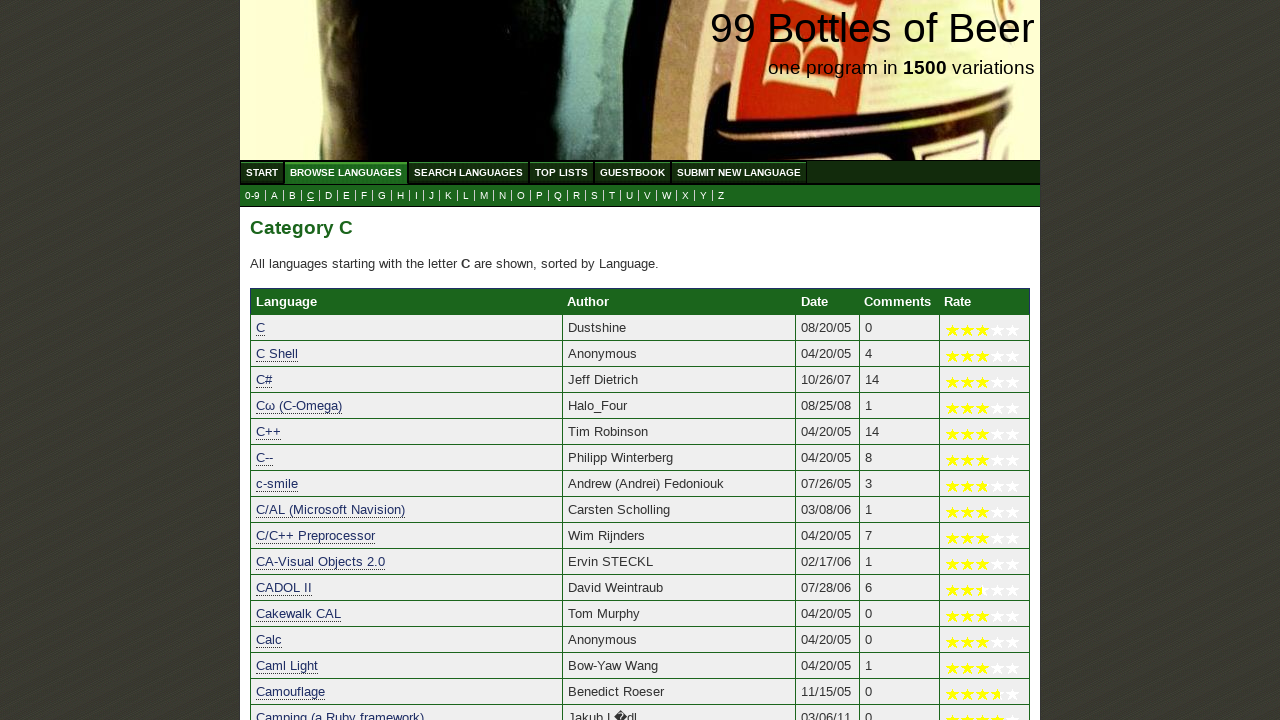

Verified 'CA-Visual Objects 2.0' starts with letter 'C'
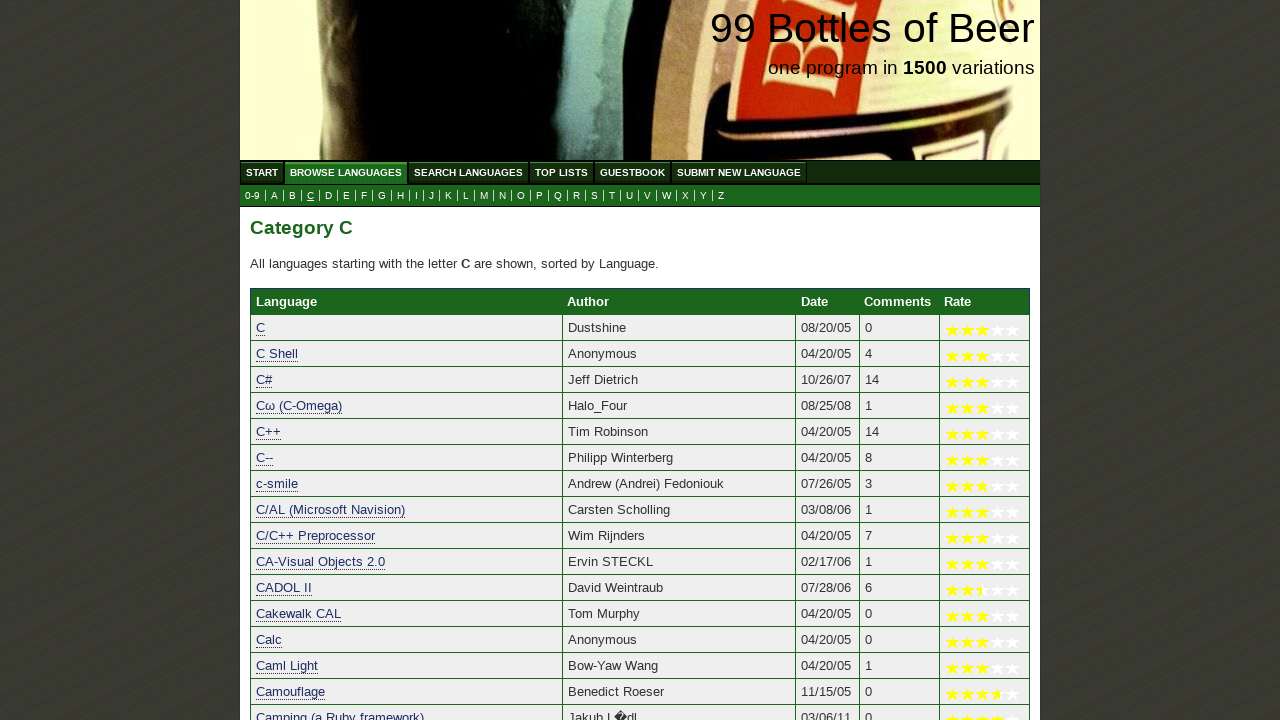

Verified 'CADOL II' starts with letter 'C'
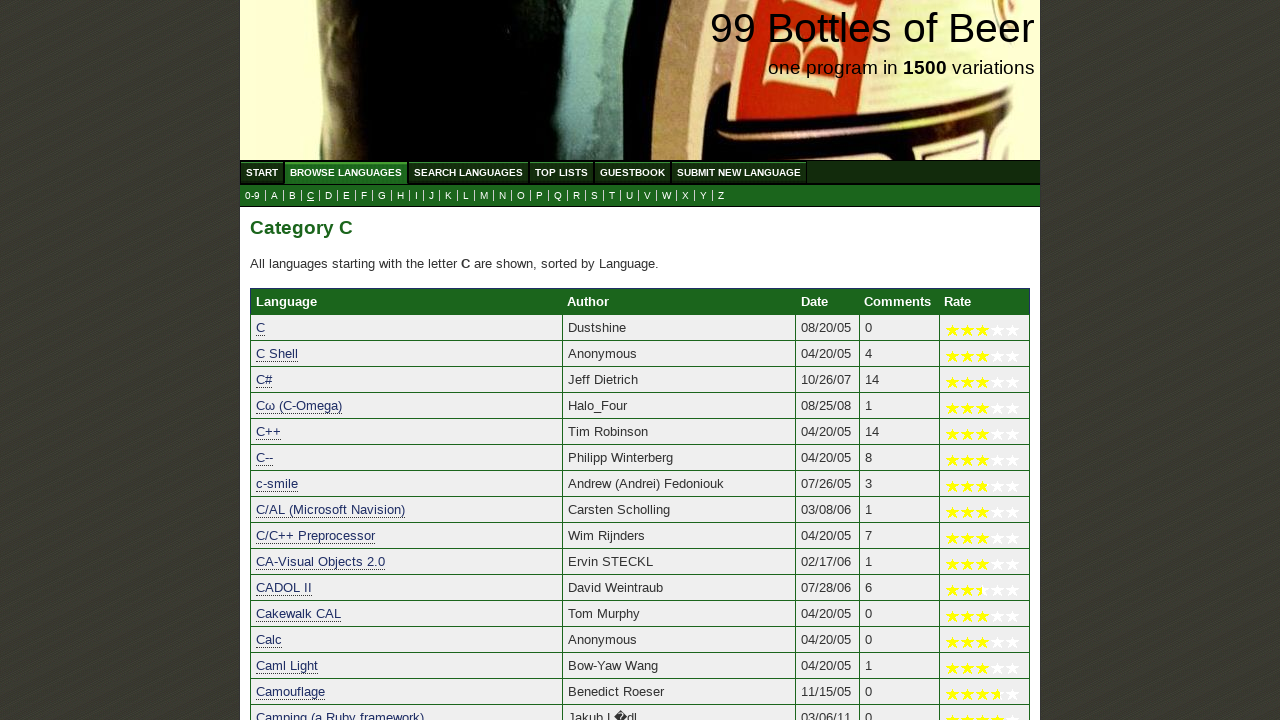

Verified 'Cakewalk CAL' starts with letter 'C'
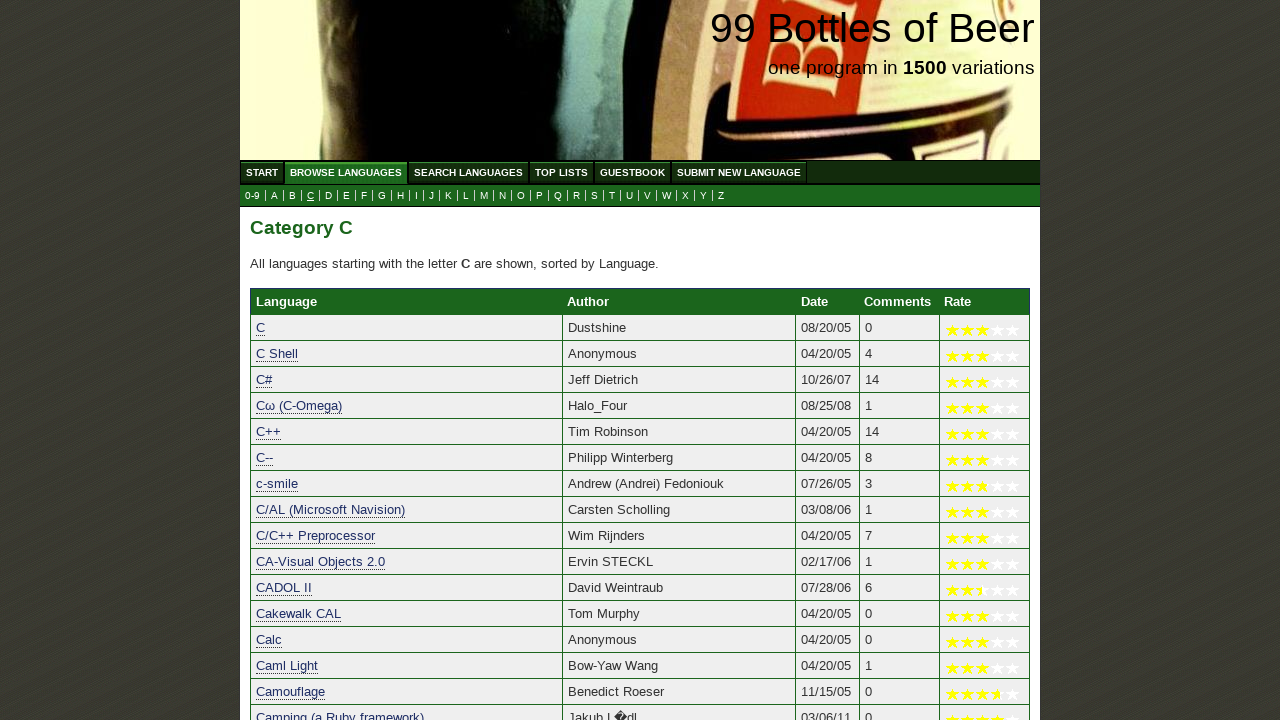

Verified 'Calc' starts with letter 'C'
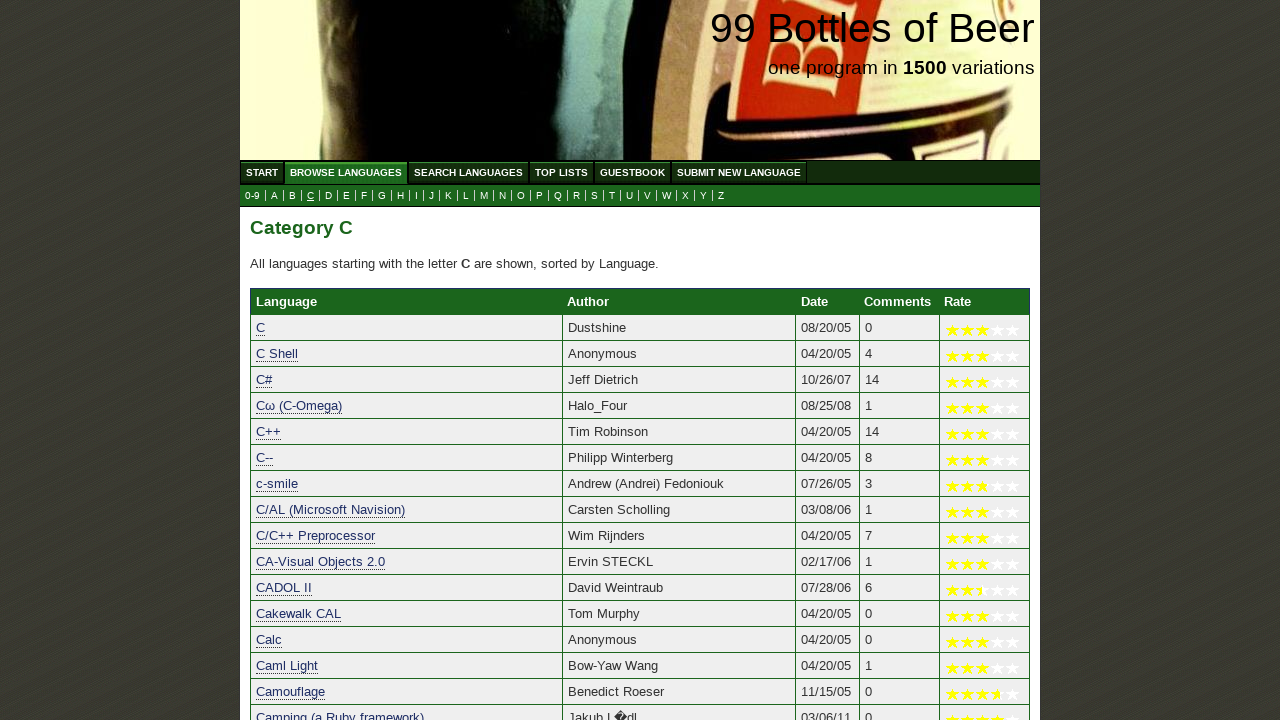

Verified 'Caml Light' starts with letter 'C'
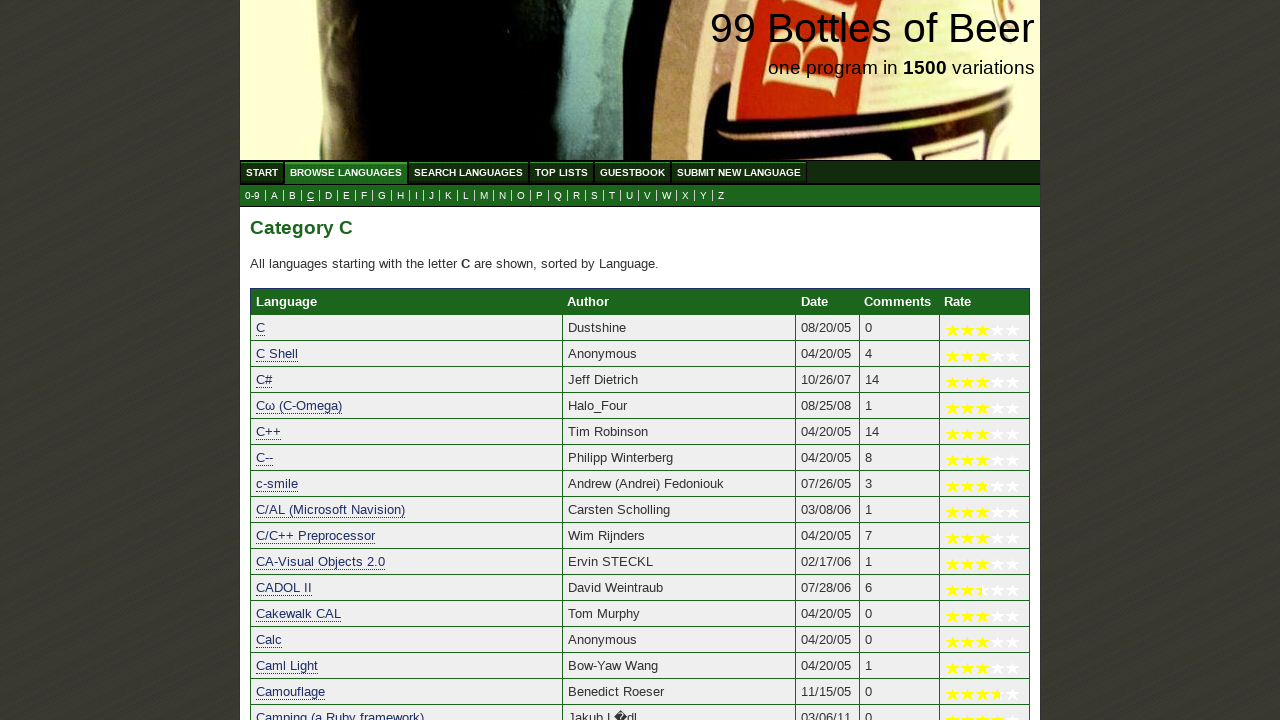

Verified 'Camouflage' starts with letter 'C'
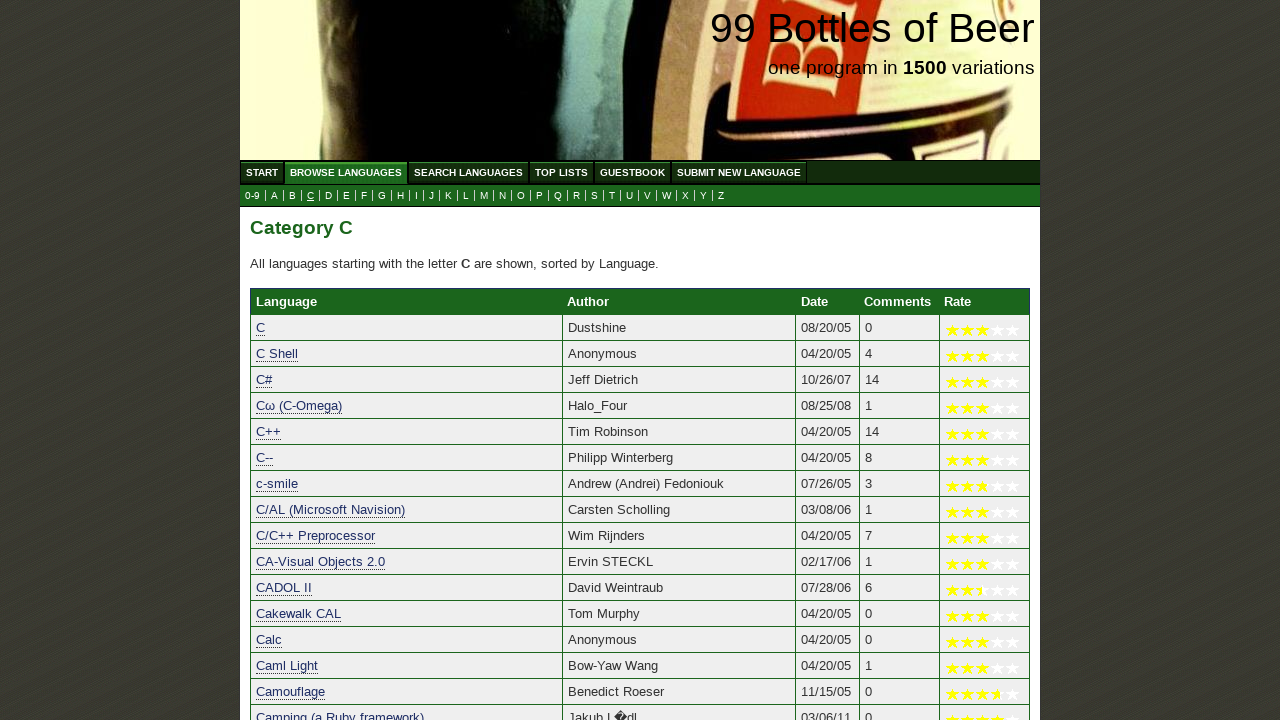

Verified 'Camping (a Ruby framework)' starts with letter 'C'
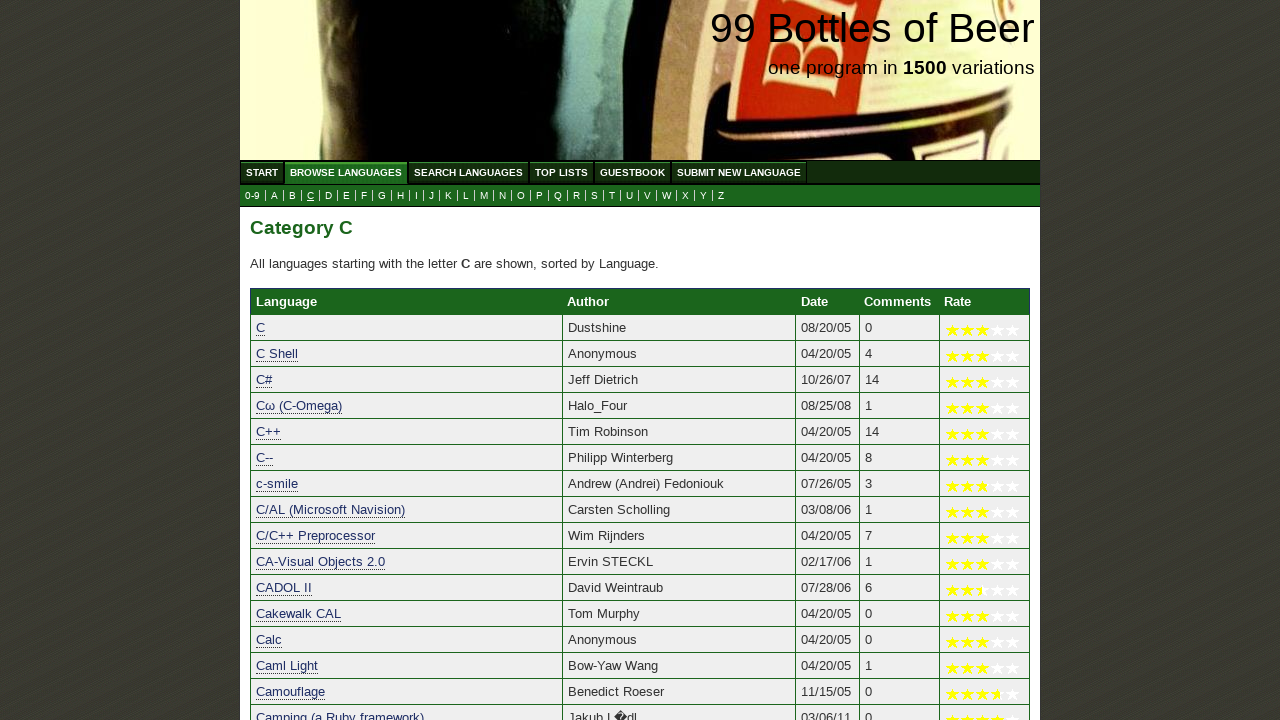

Verified 'Candle' starts with letter 'C'
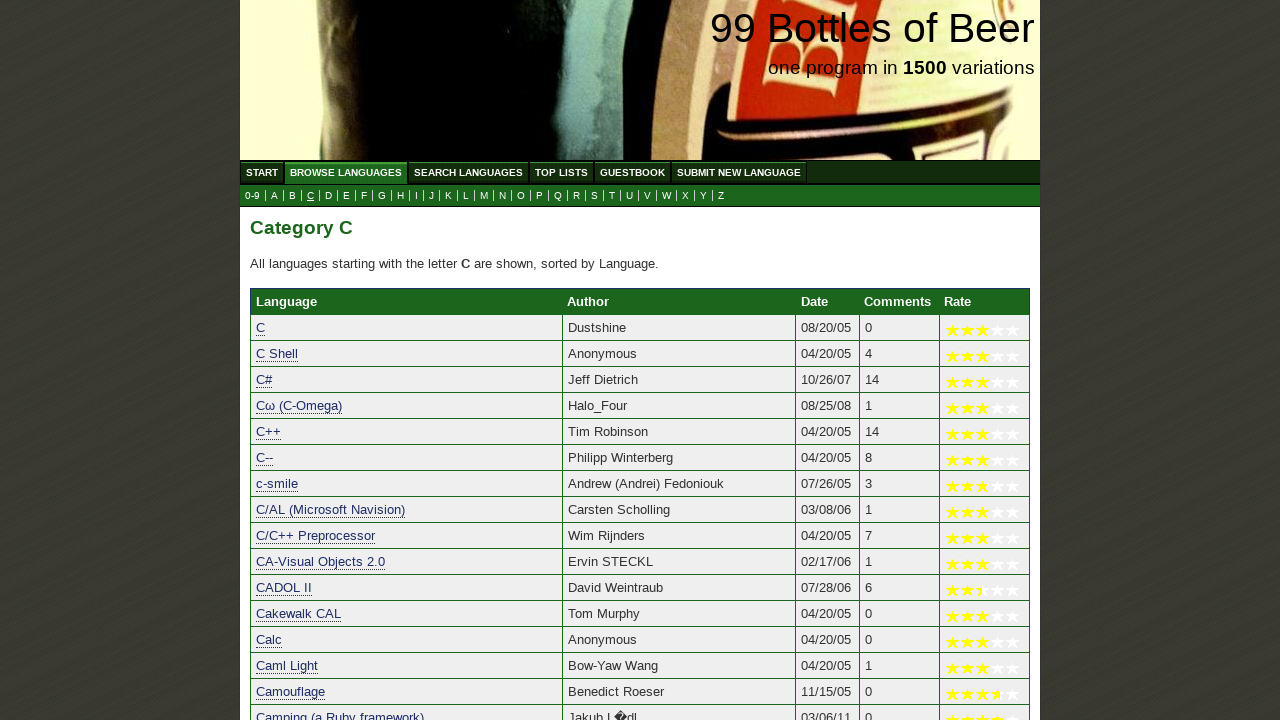

Verified 'Capuirequiem' starts with letter 'C'
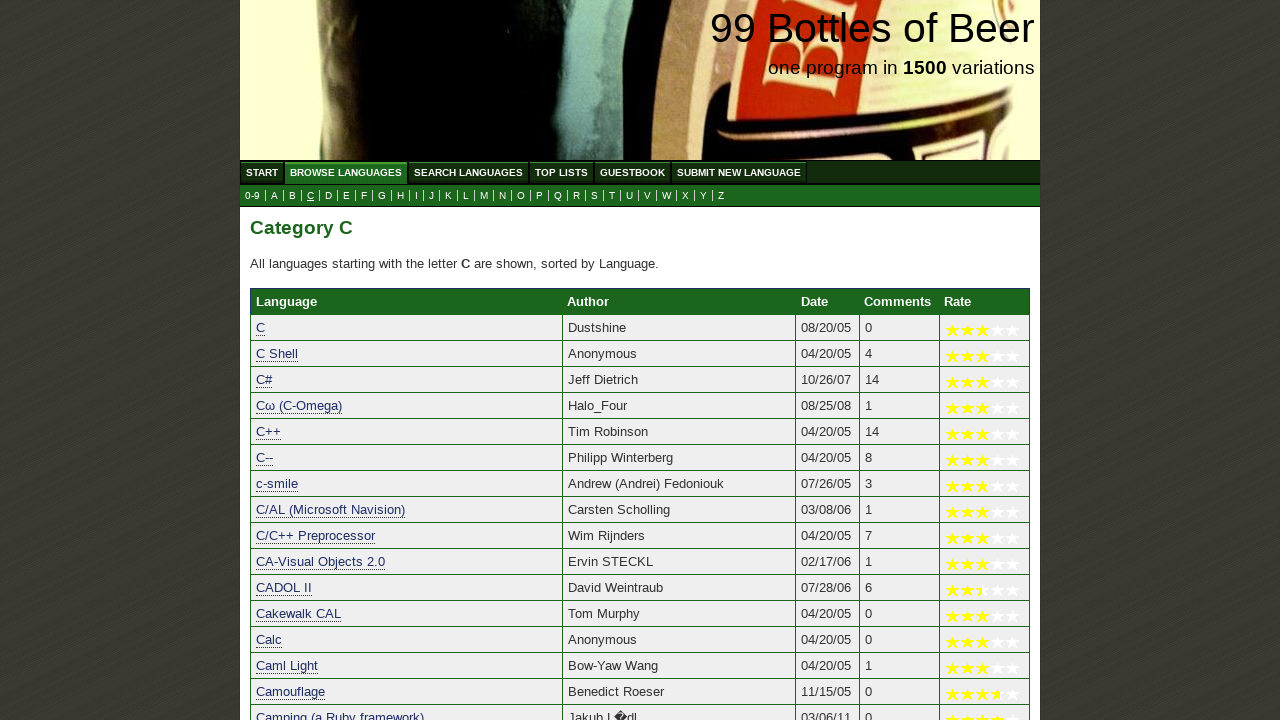

Verified 'Casio 1st-gen BASIC' starts with letter 'C'
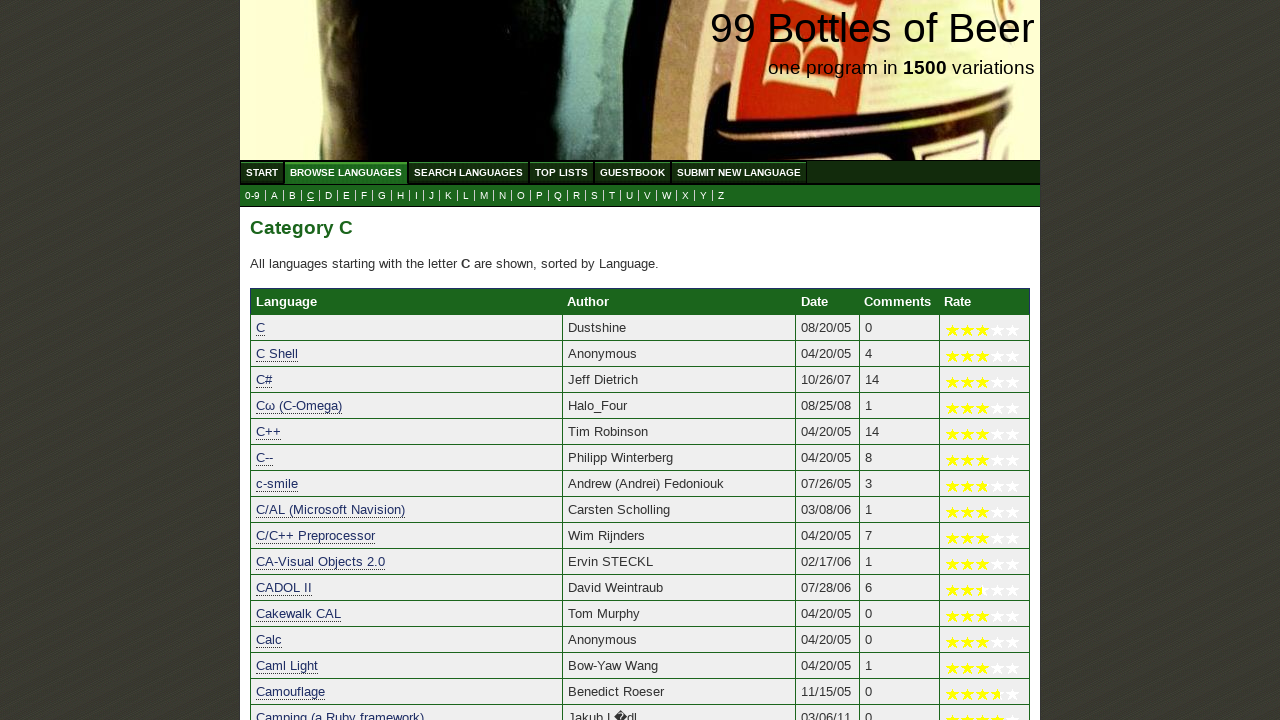

Verified 'CASIO fx-4500P' starts with letter 'C'
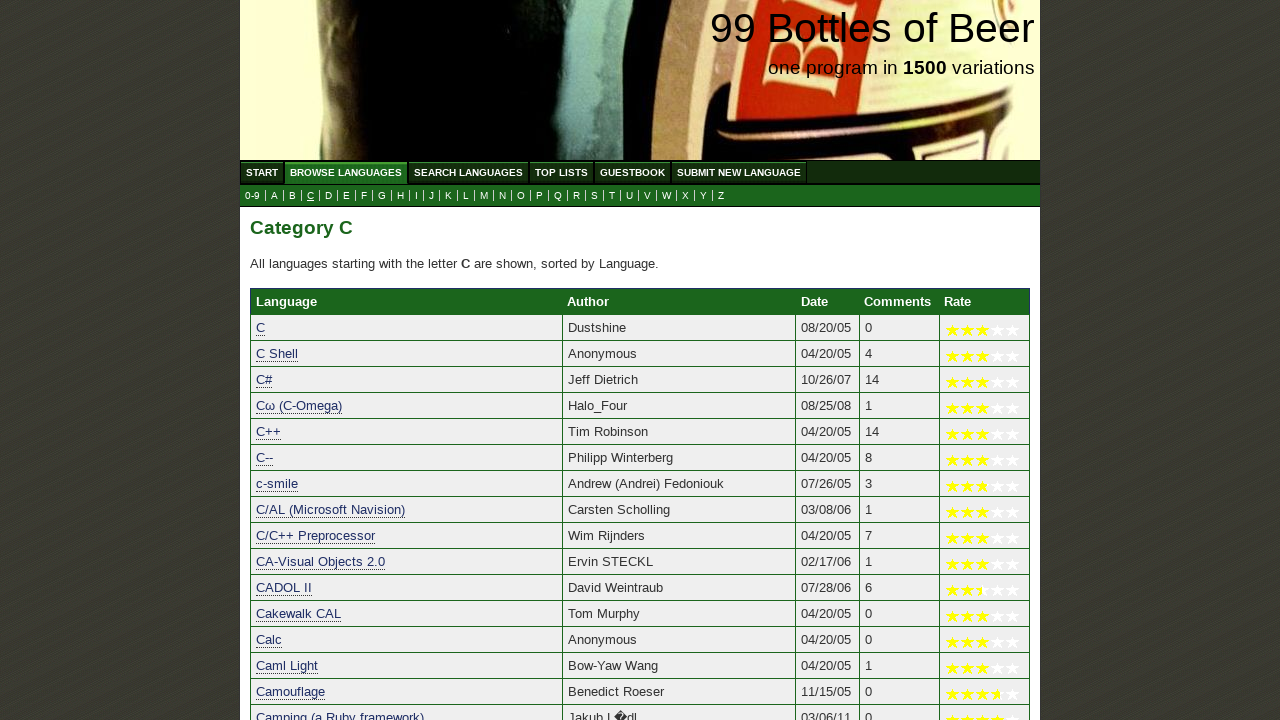

Verified 'Casio FX9750G' starts with letter 'C'
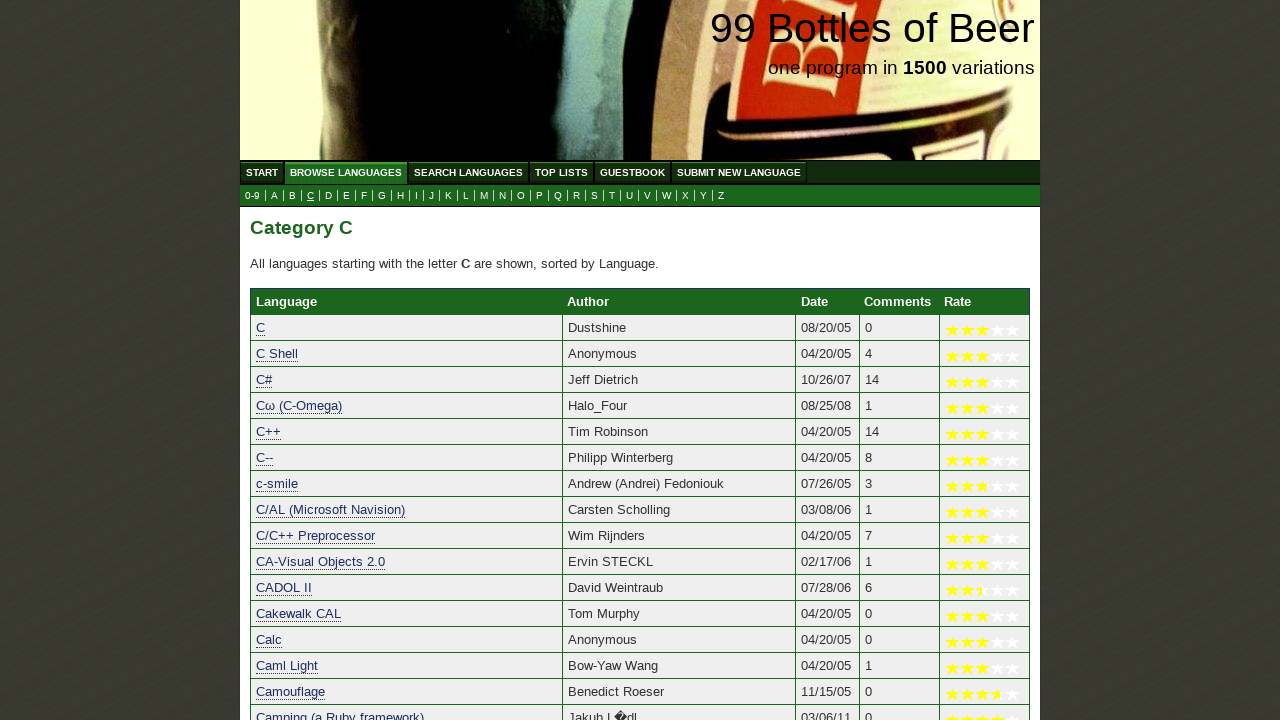

Verified 'CASL' starts with letter 'C'
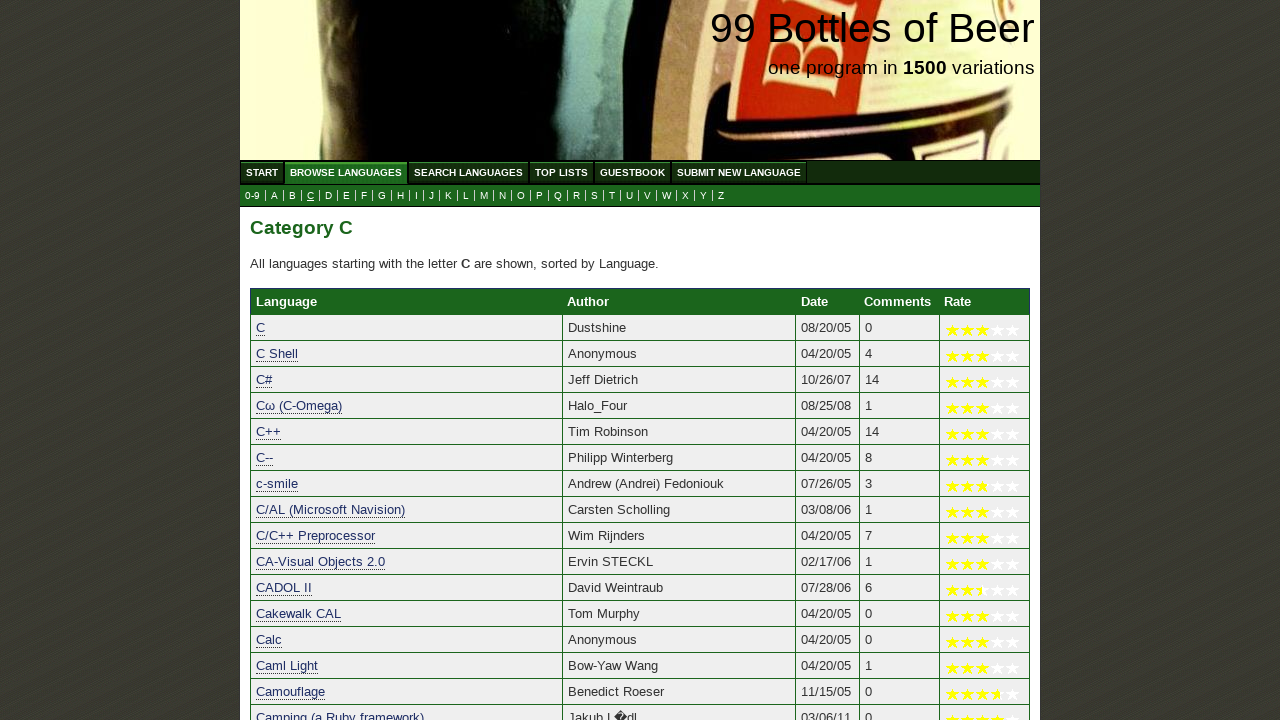

Verified 'Cat' starts with letter 'C'
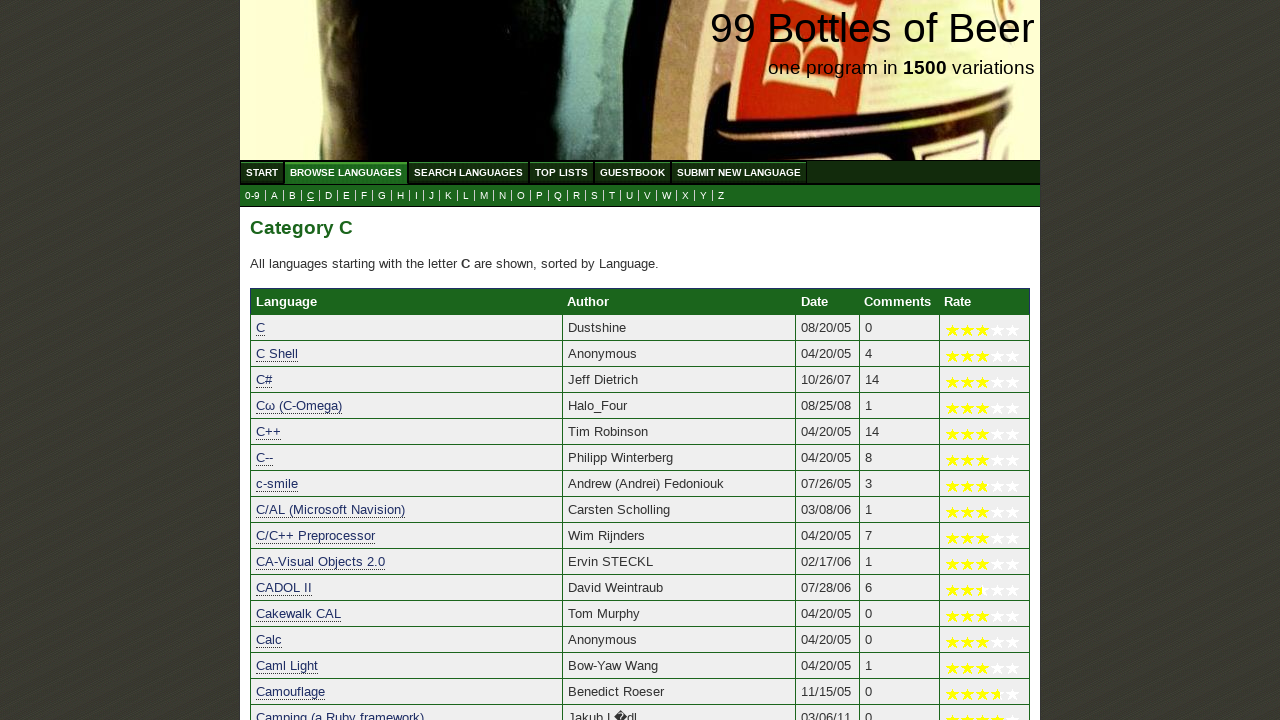

Verified 'CBM Basic' starts with letter 'C'
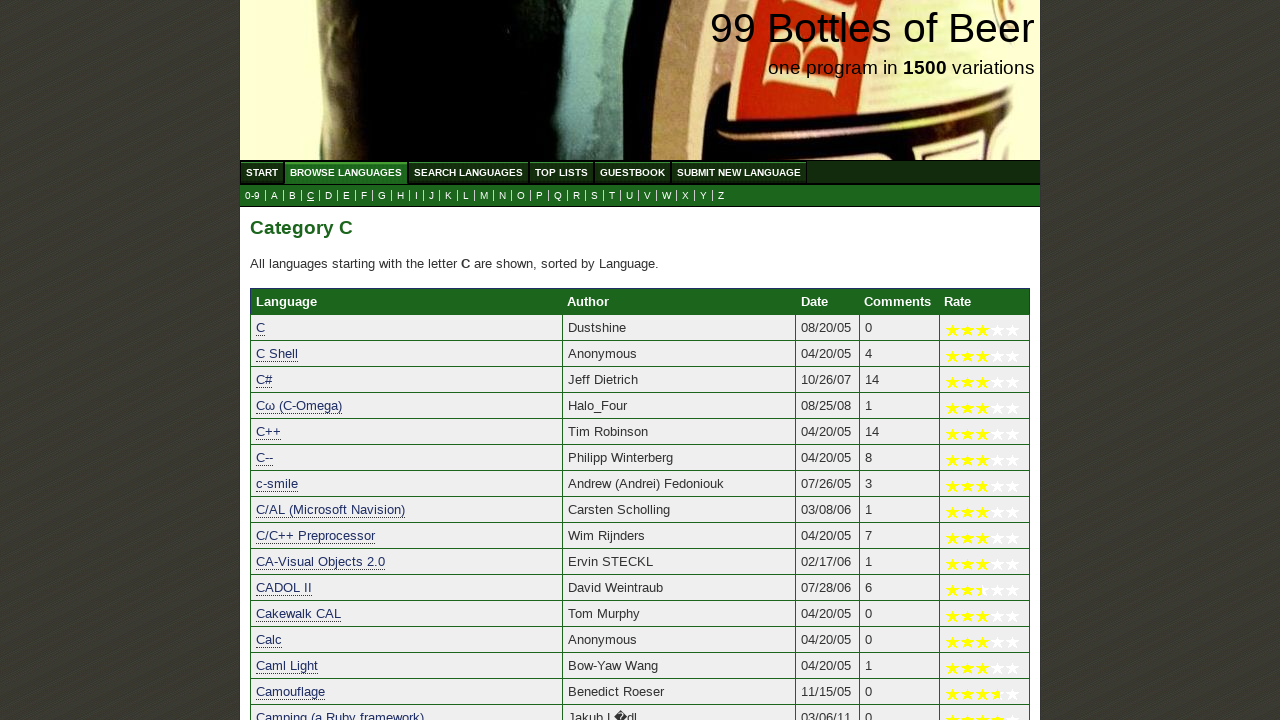

Verified 'CBOT' starts with letter 'C'
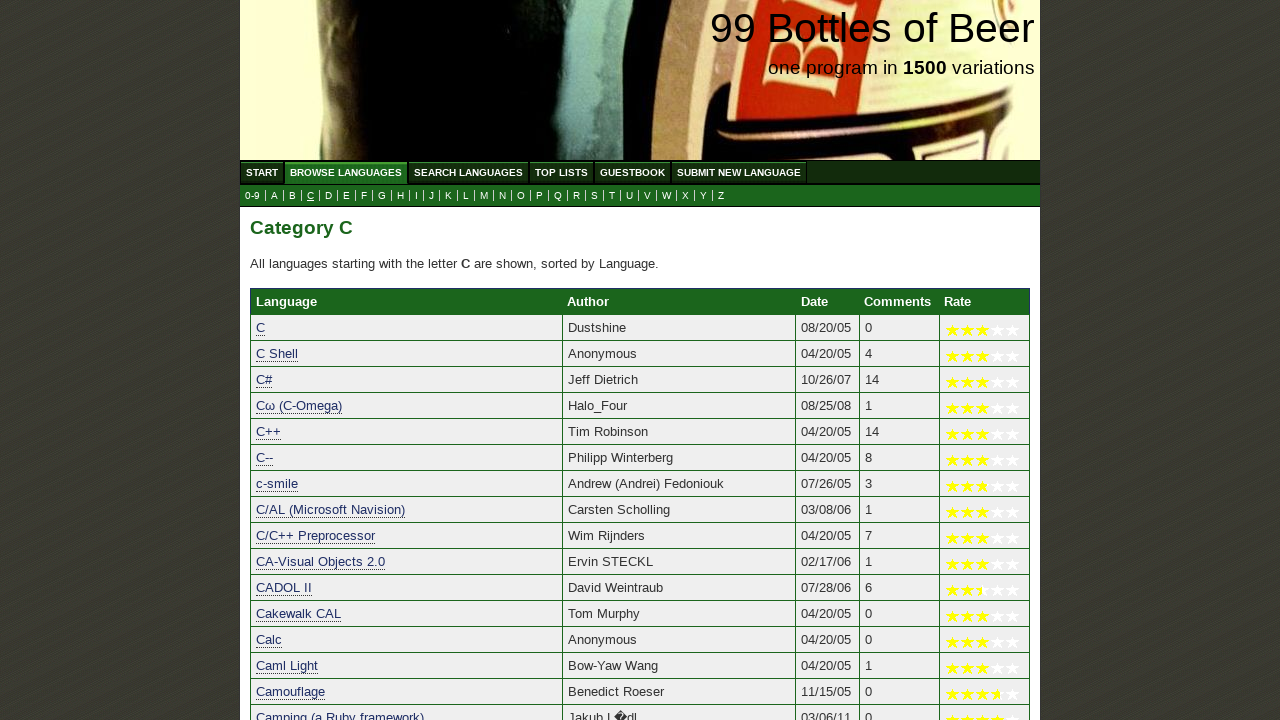

Verified 'CDC CPU COMPASS' starts with letter 'C'
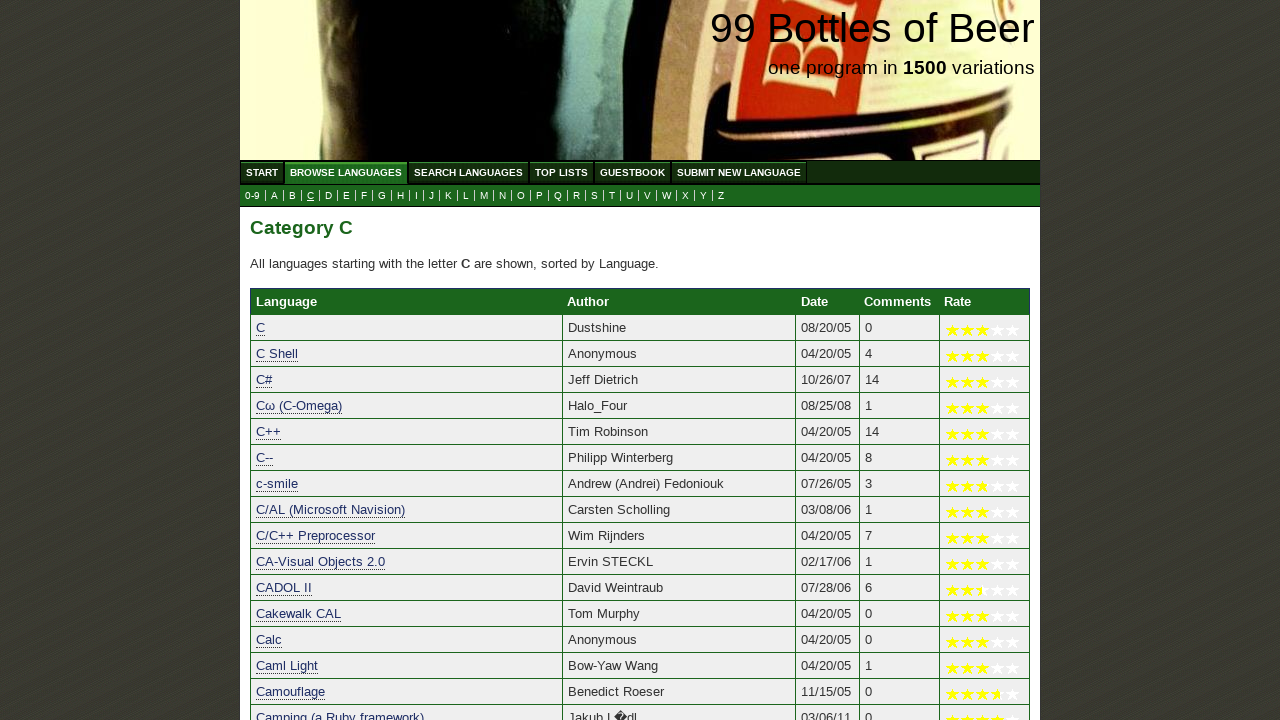

Verified 'CDC NOS CCL' starts with letter 'C'
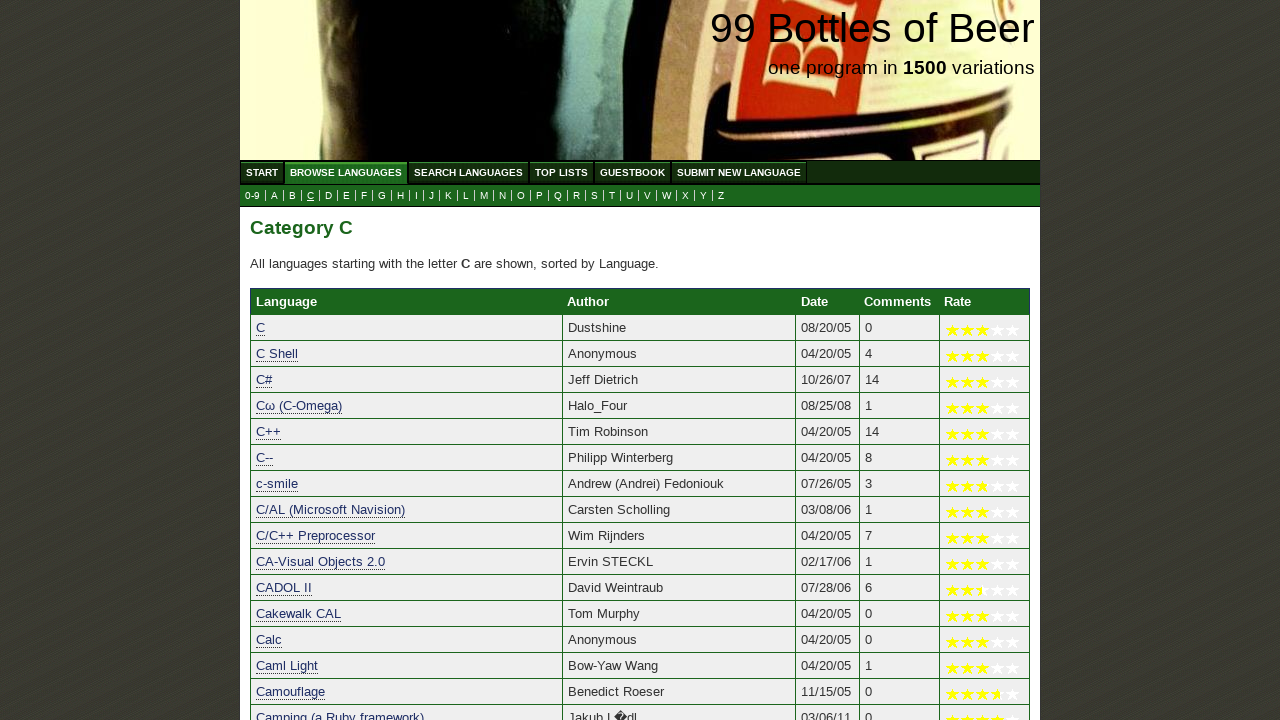

Verified 'CDC PPU COMPASS' starts with letter 'C'
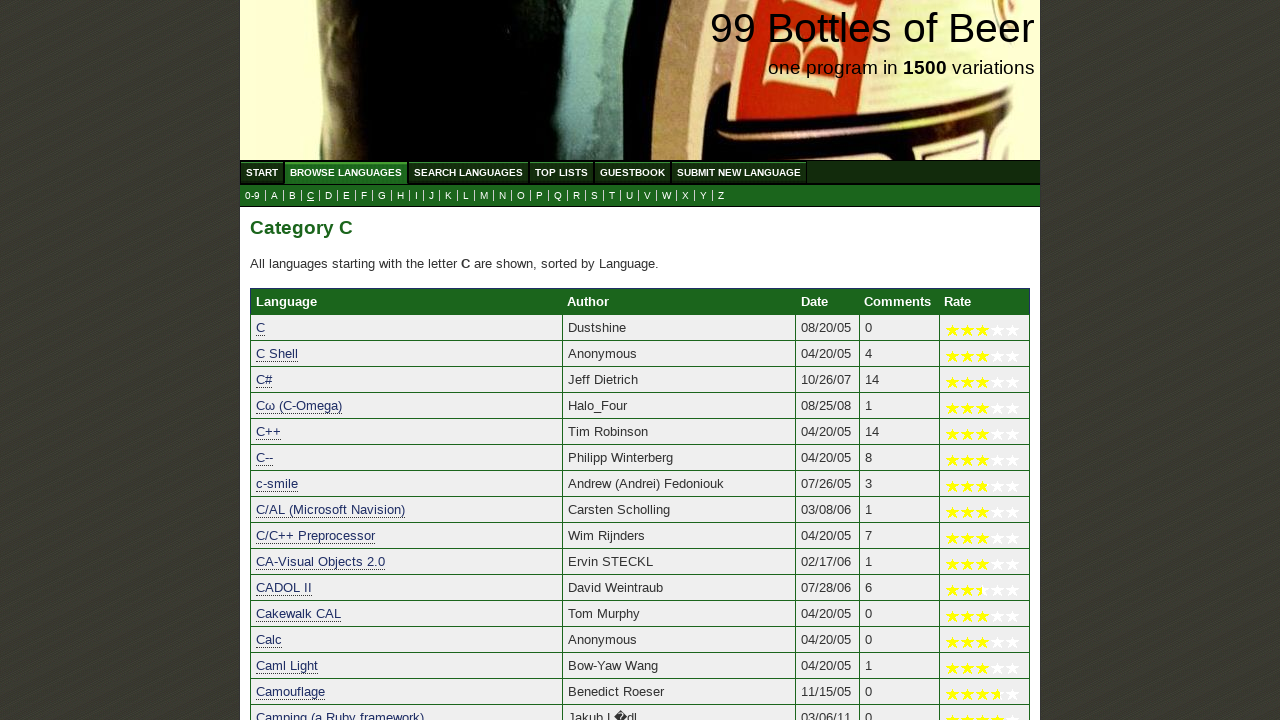

Verified 'CDL3' starts with letter 'C'
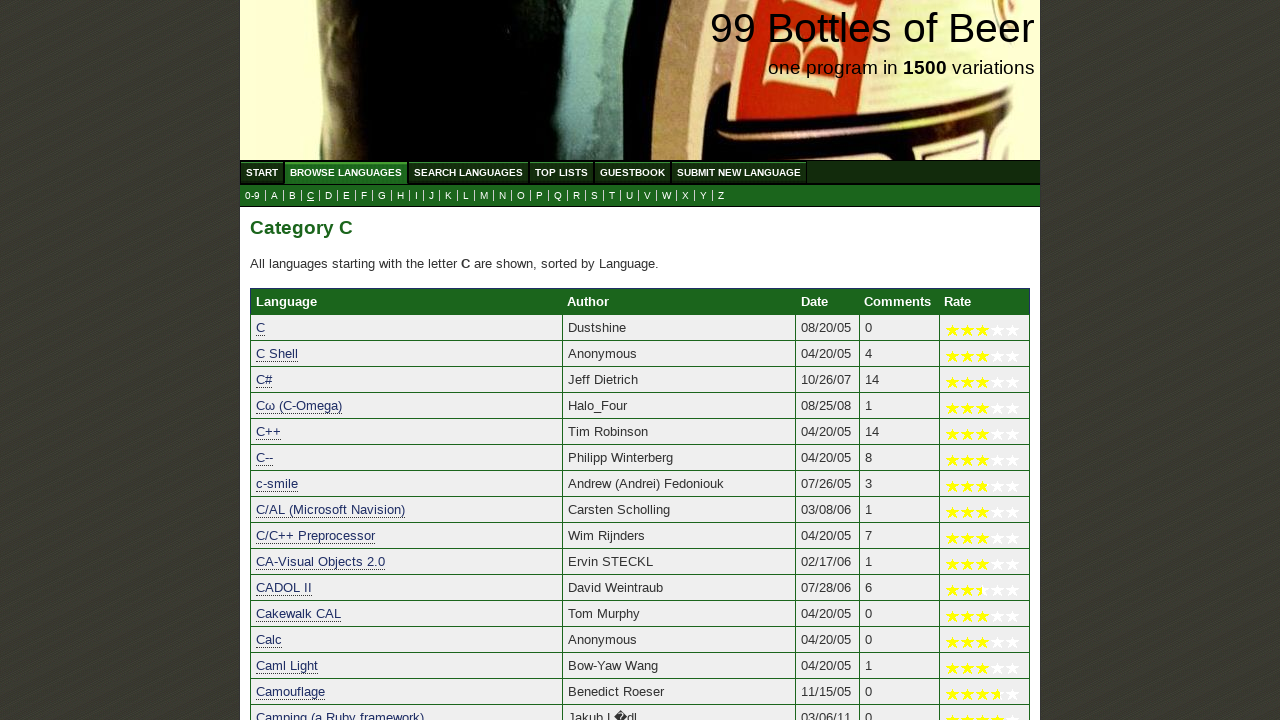

Verified 'Cecil' starts with letter 'C'
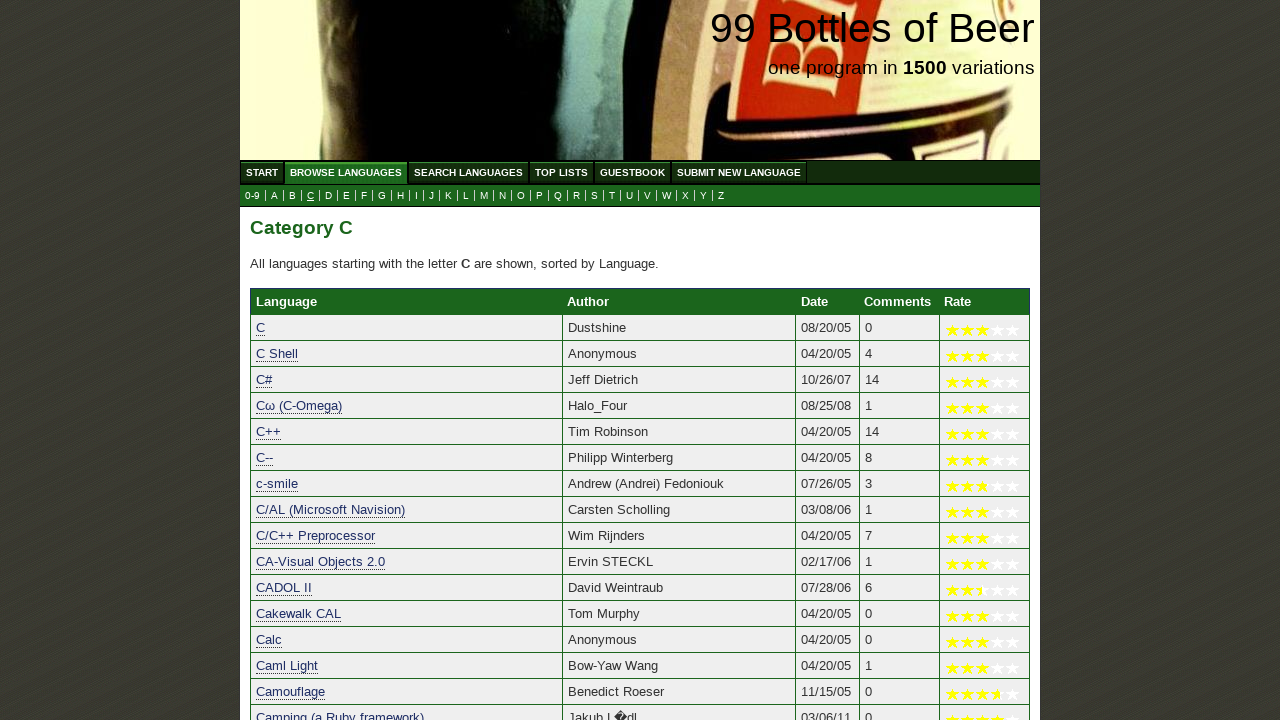

Verified 'Centura SQL Windows' starts with letter 'C'
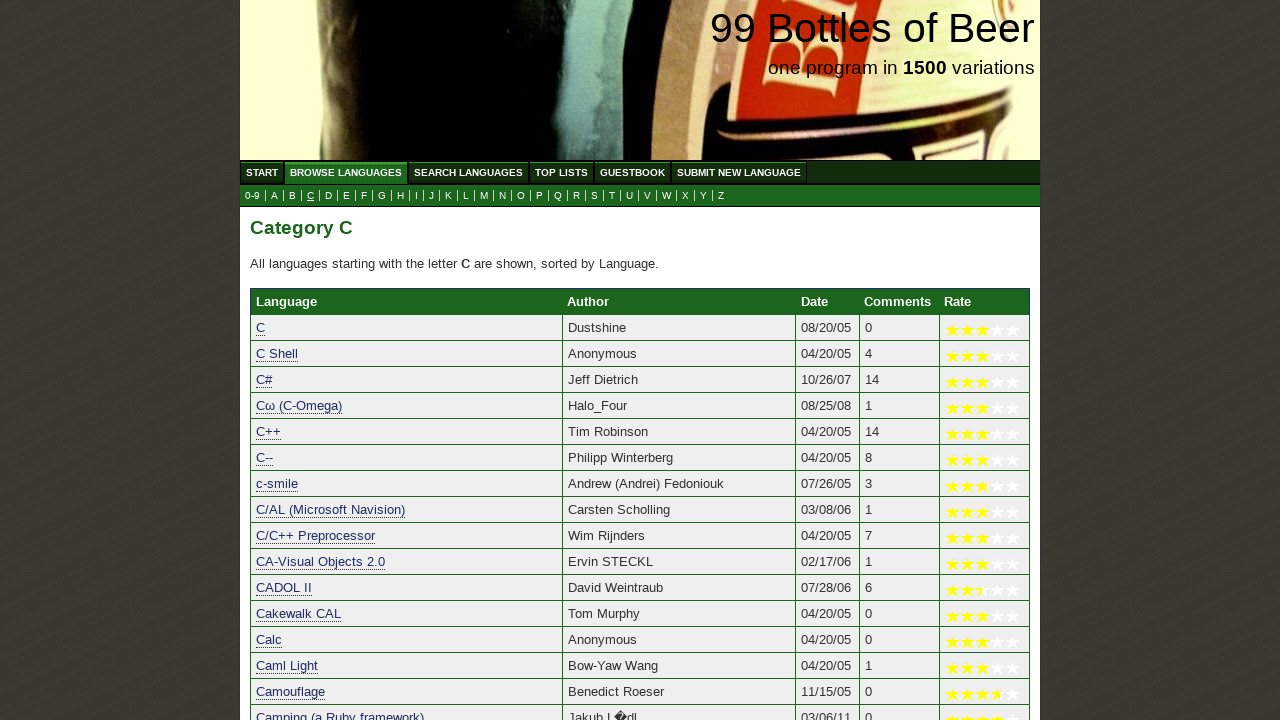

Verified 'CESIL' starts with letter 'C'
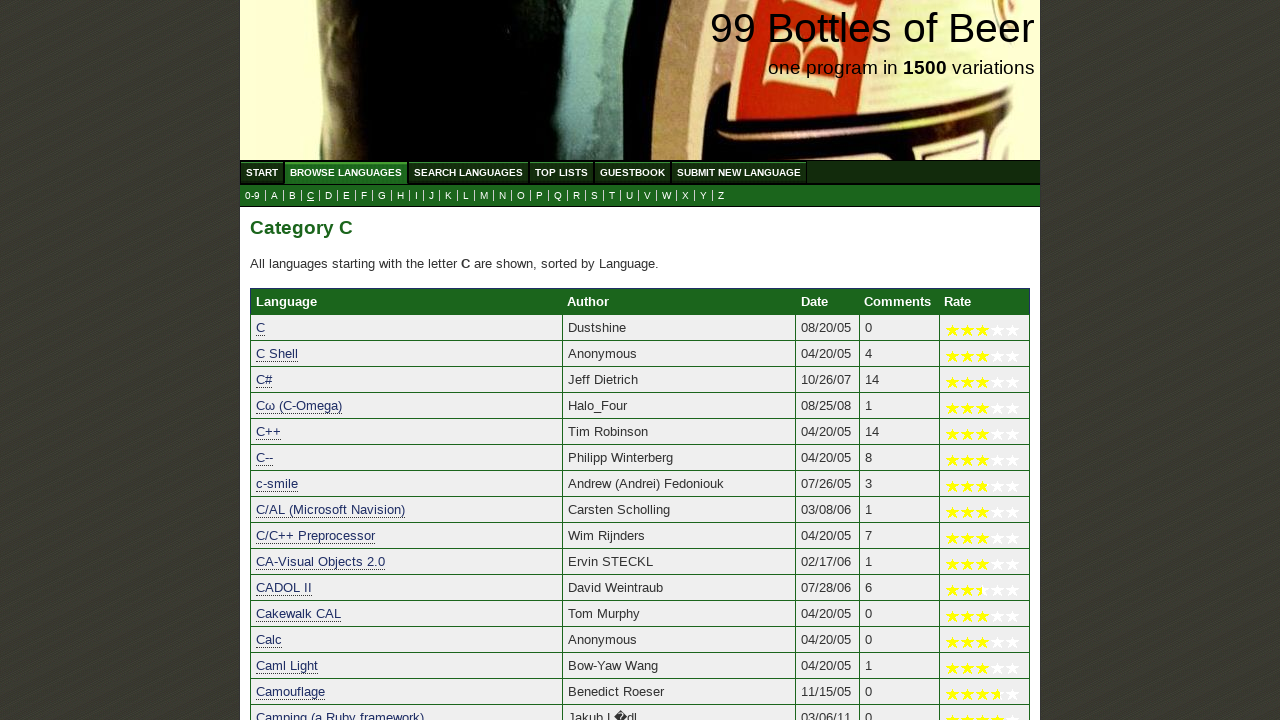

Verified 'Chapel' starts with letter 'C'
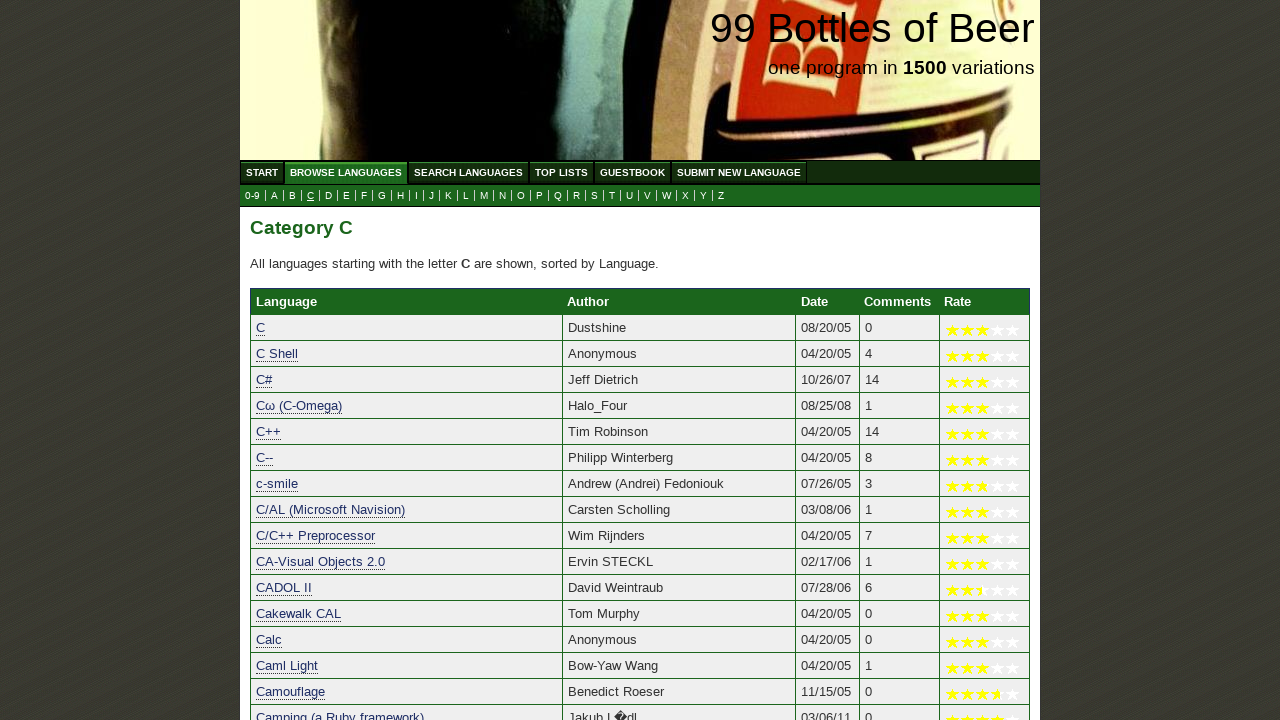

Verified 'Cheetah' starts with letter 'C'
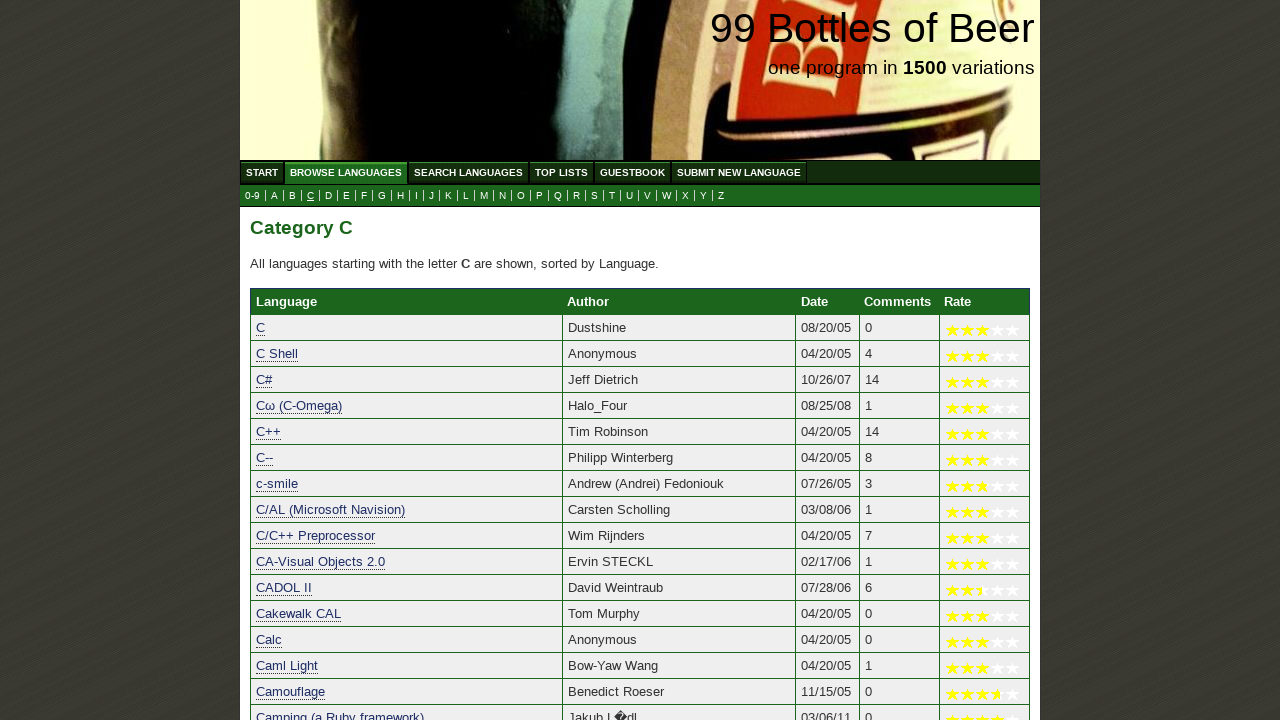

Verified 'Chef' starts with letter 'C'
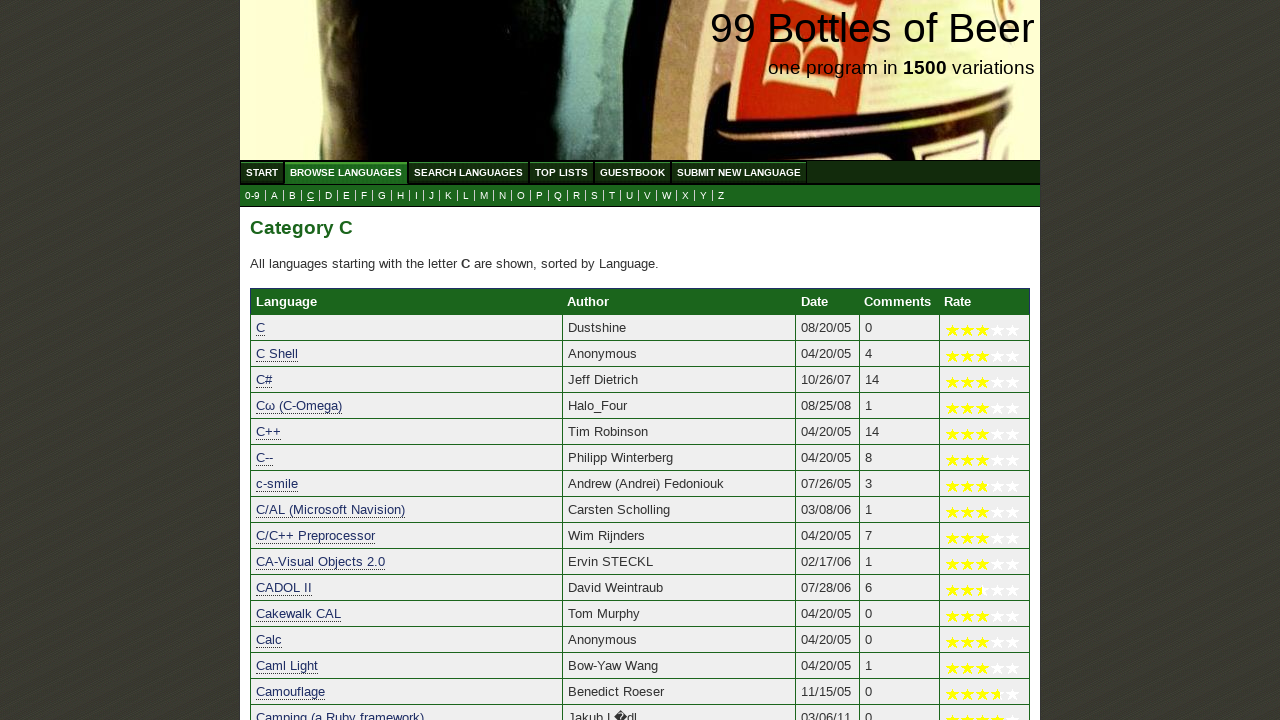

Verified 'CHILL/2' starts with letter 'C'
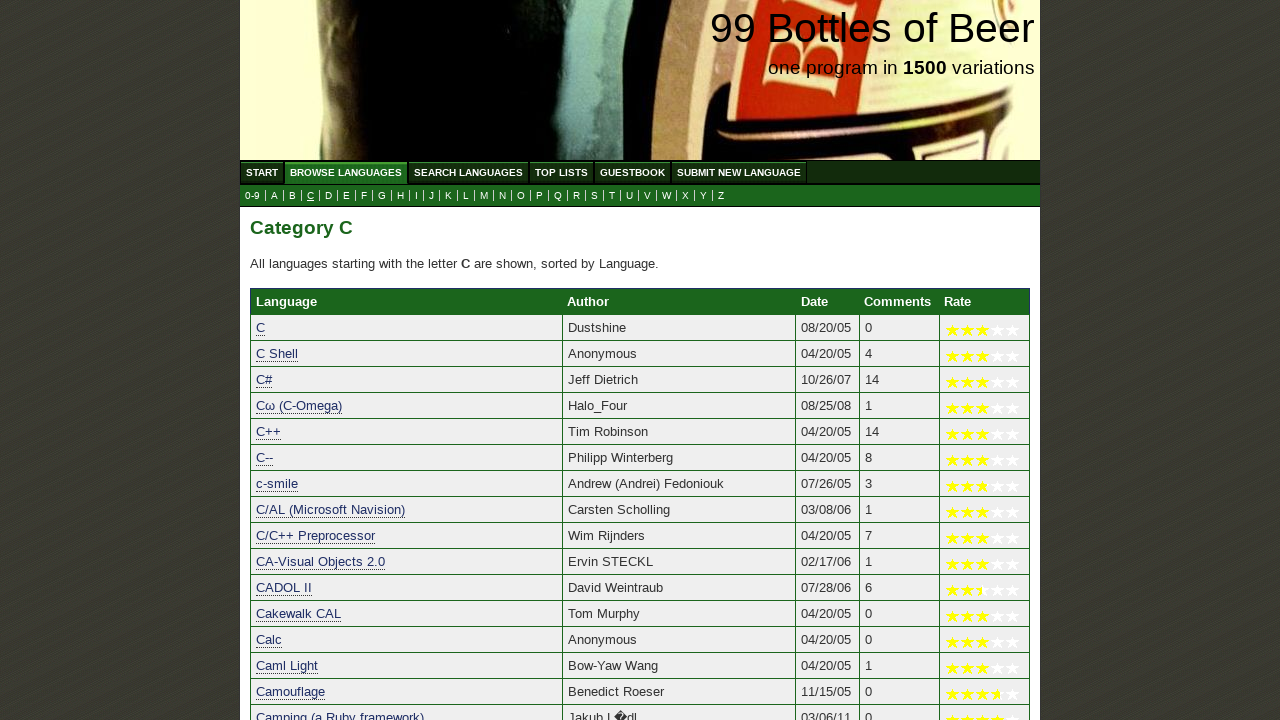

Verified 'Chipmunk Basic' starts with letter 'C'
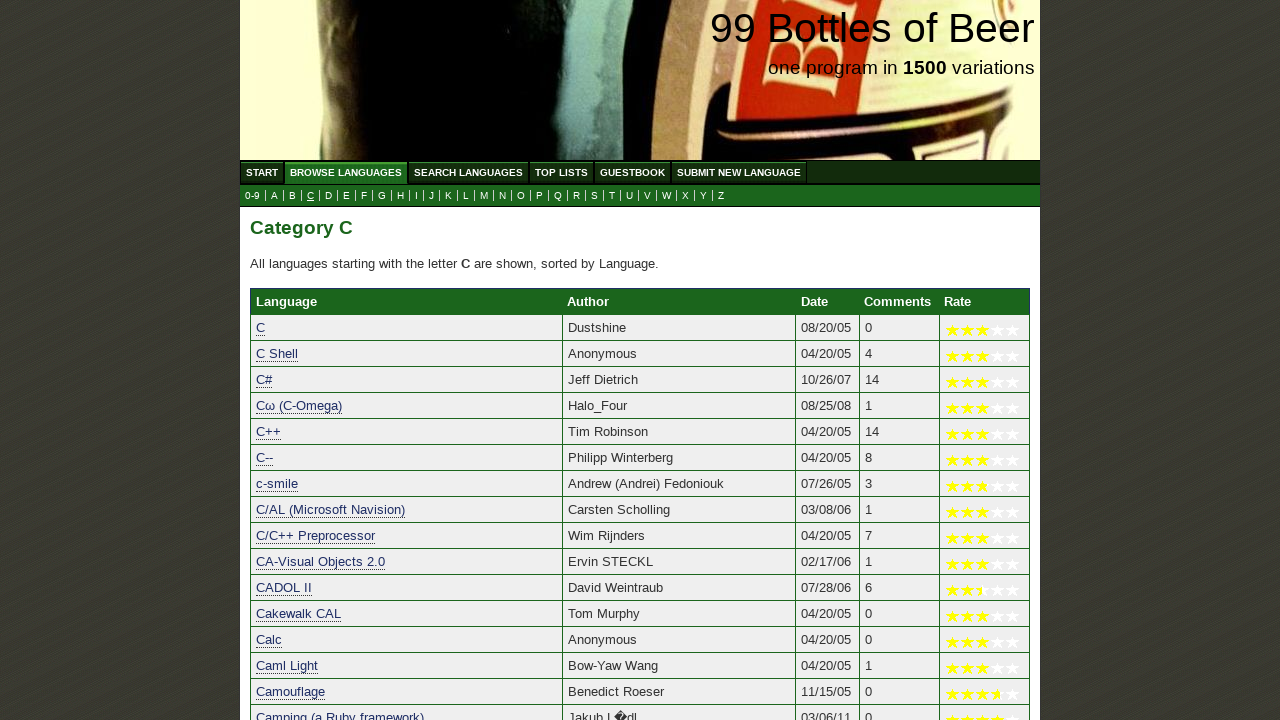

Verified 'CHIQRSX9+' starts with letter 'C'
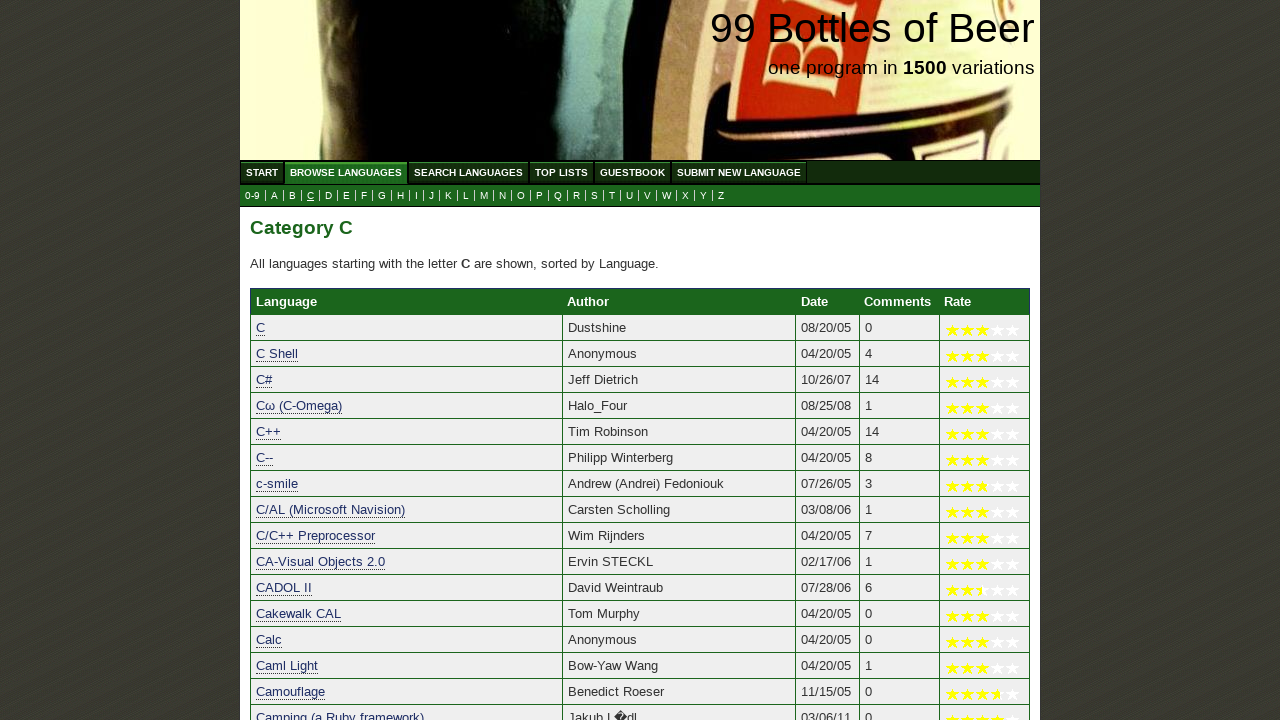

Verified 'Choon' starts with letter 'C'
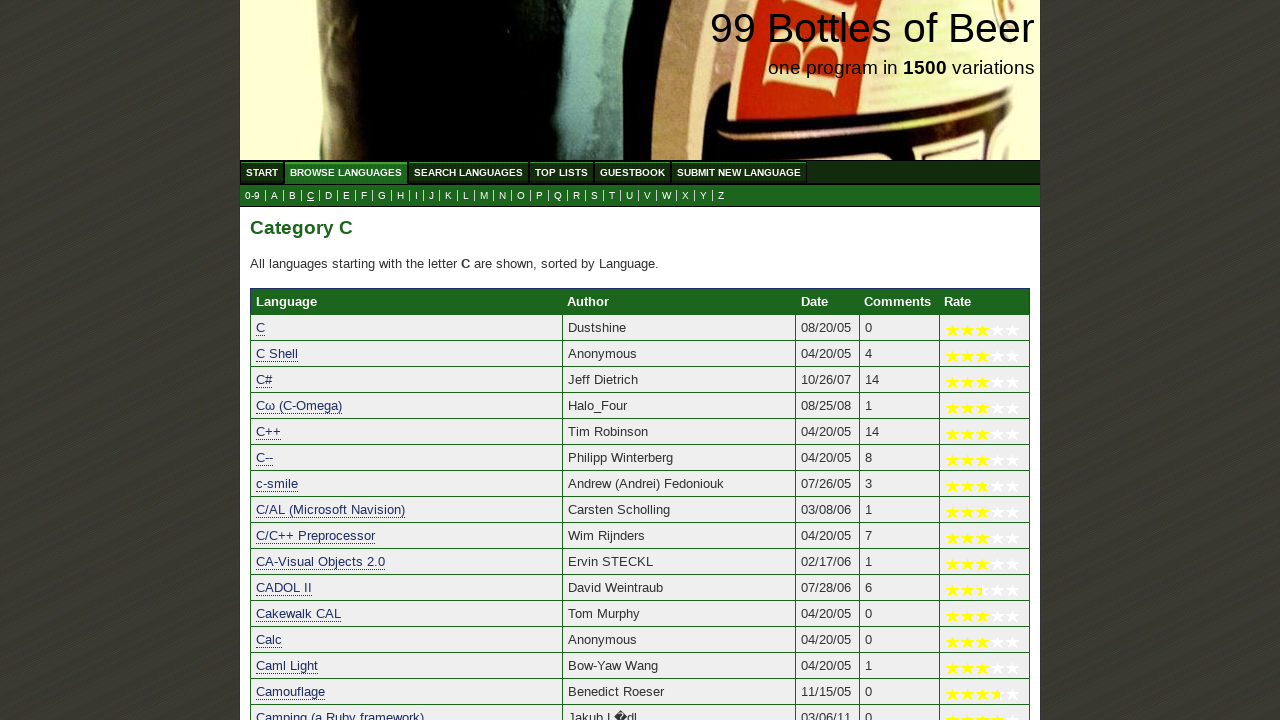

Verified 'CHR' starts with letter 'C'
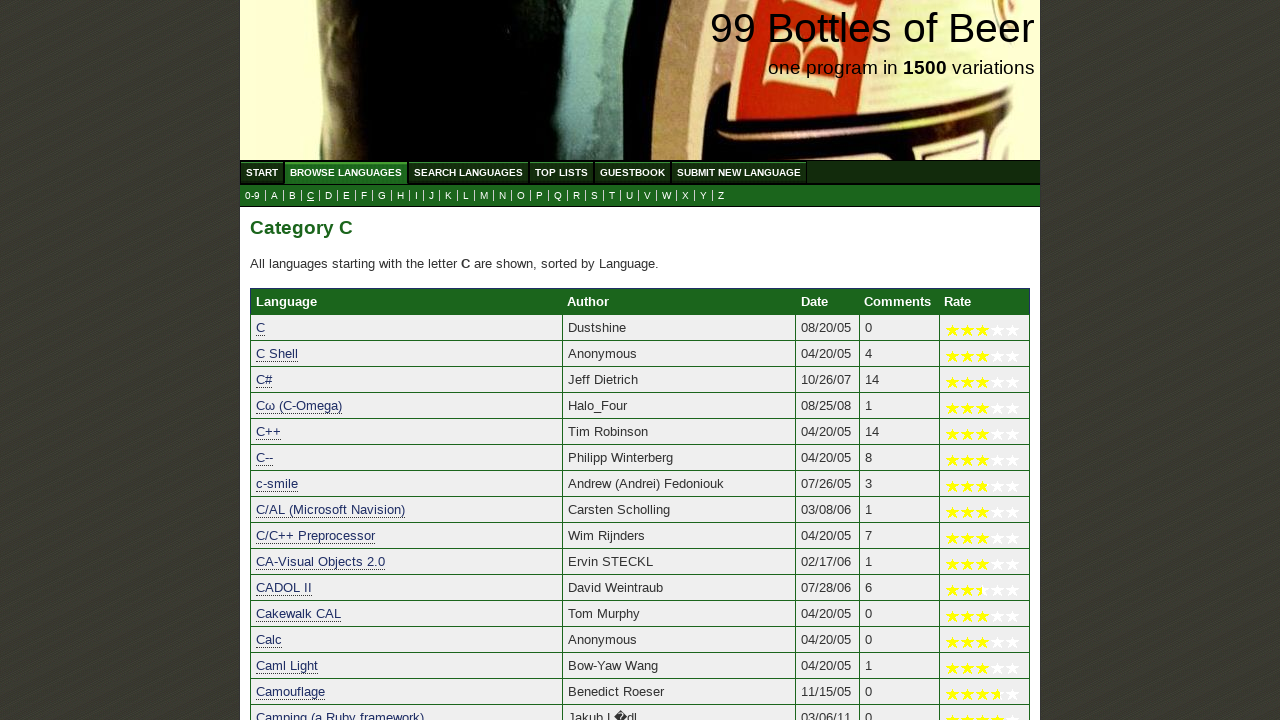

Verified 'Chrome' starts with letter 'C'
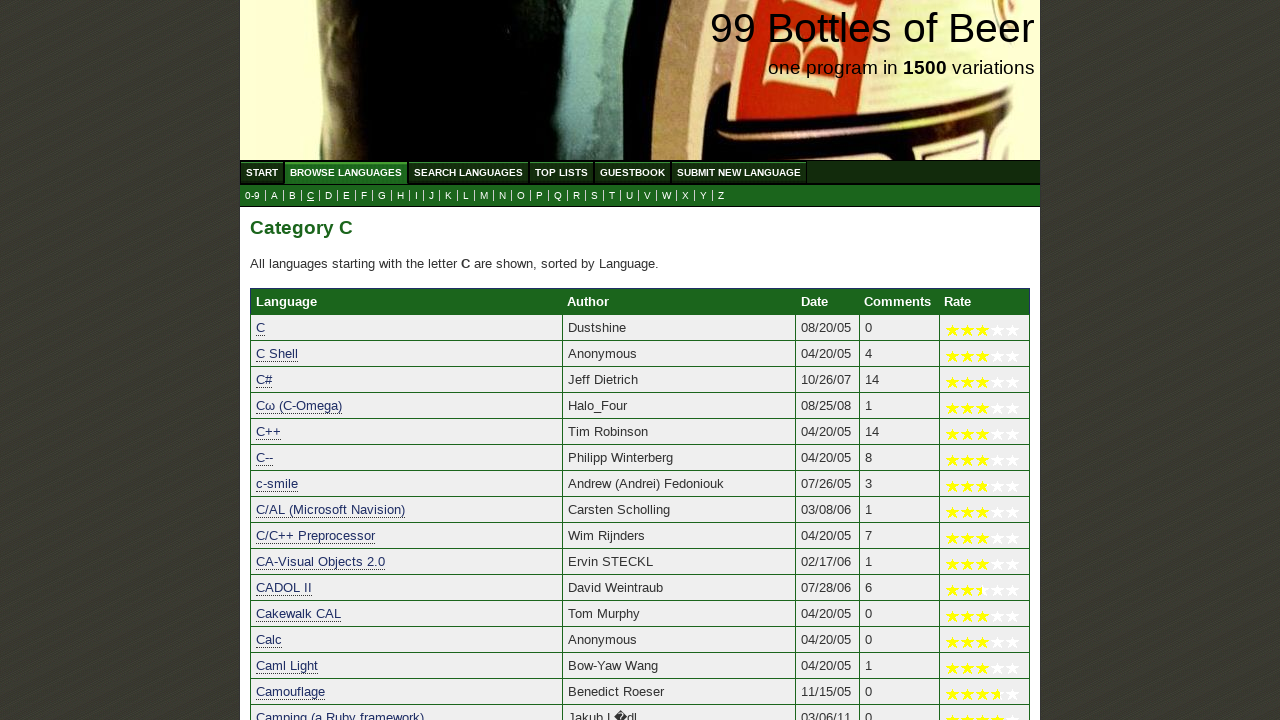

Verified 'ChucK' starts with letter 'C'
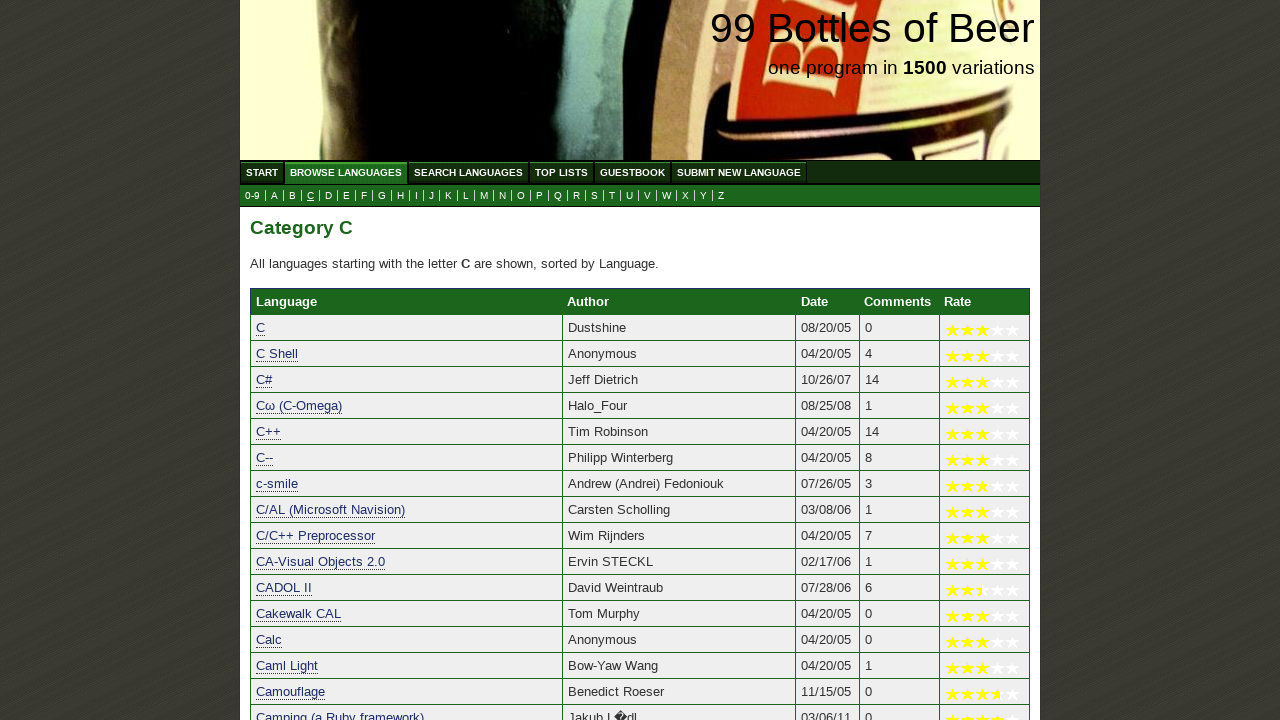

Verified 'Cisco IOS Embedded Event Manager Applet' starts with letter 'C'
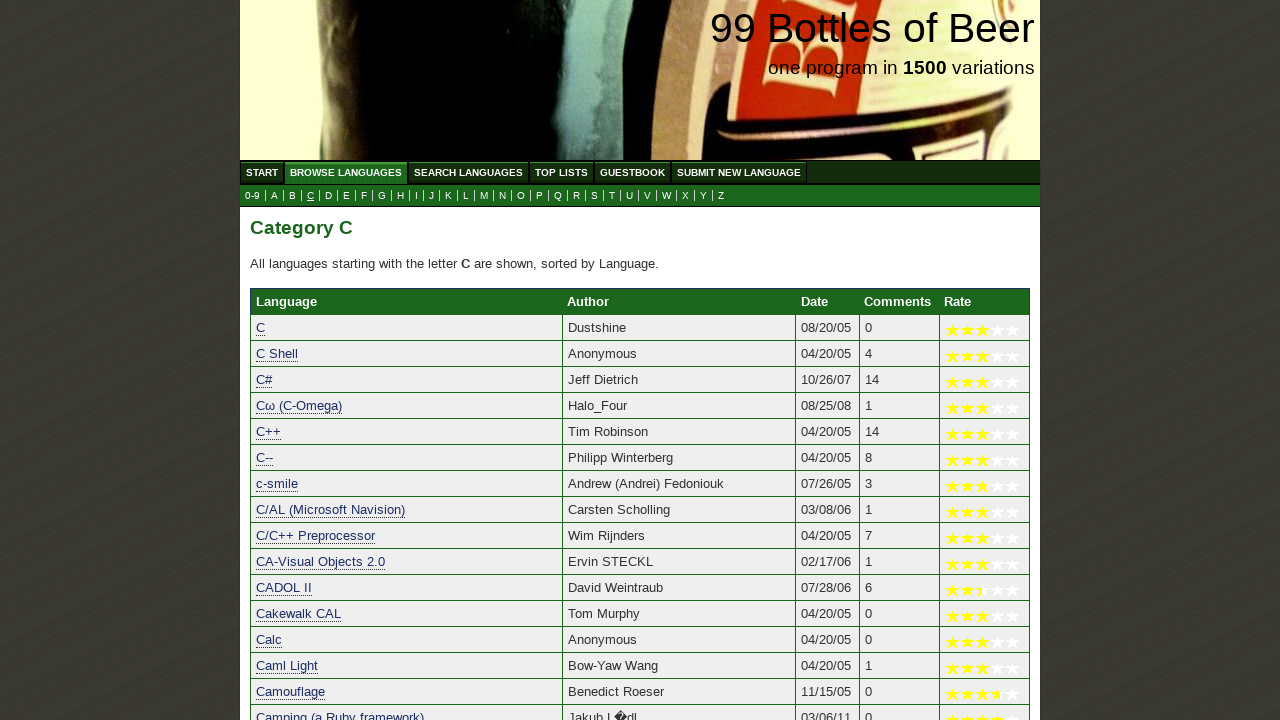

Verified 'CL for AS400' starts with letter 'C'
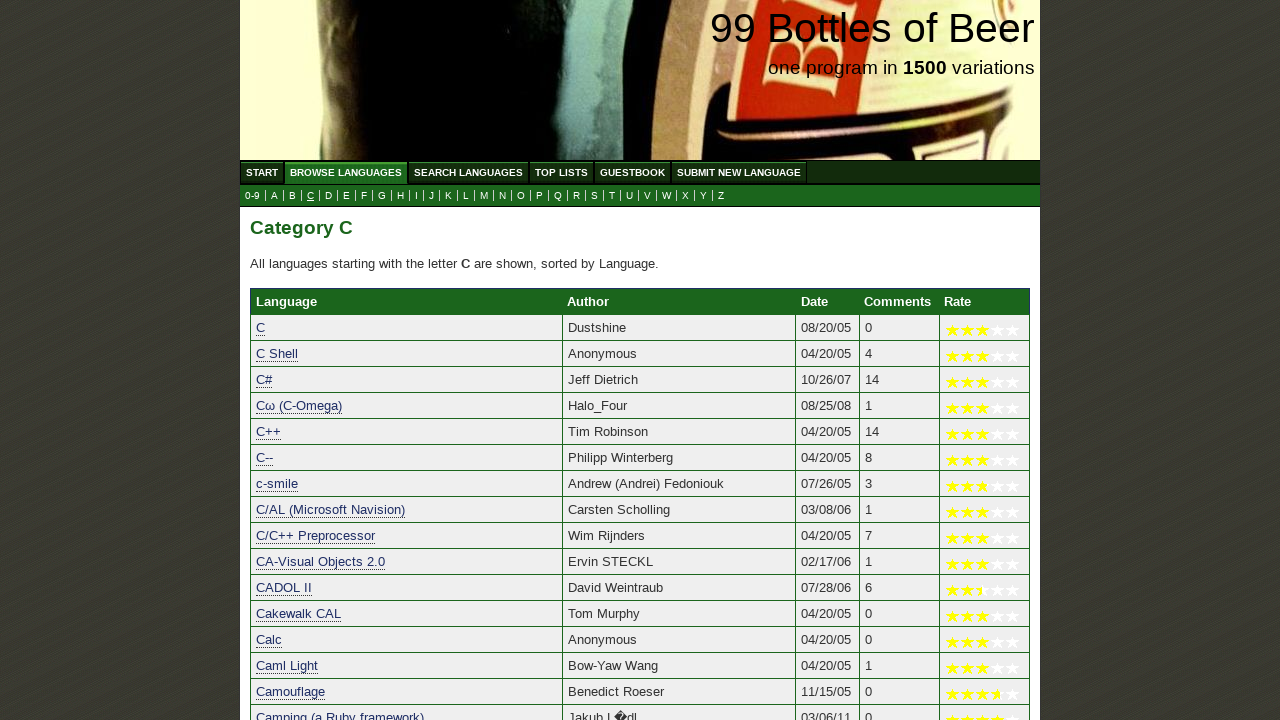

Verified 'Clan Lord's macro' starts with letter 'C'
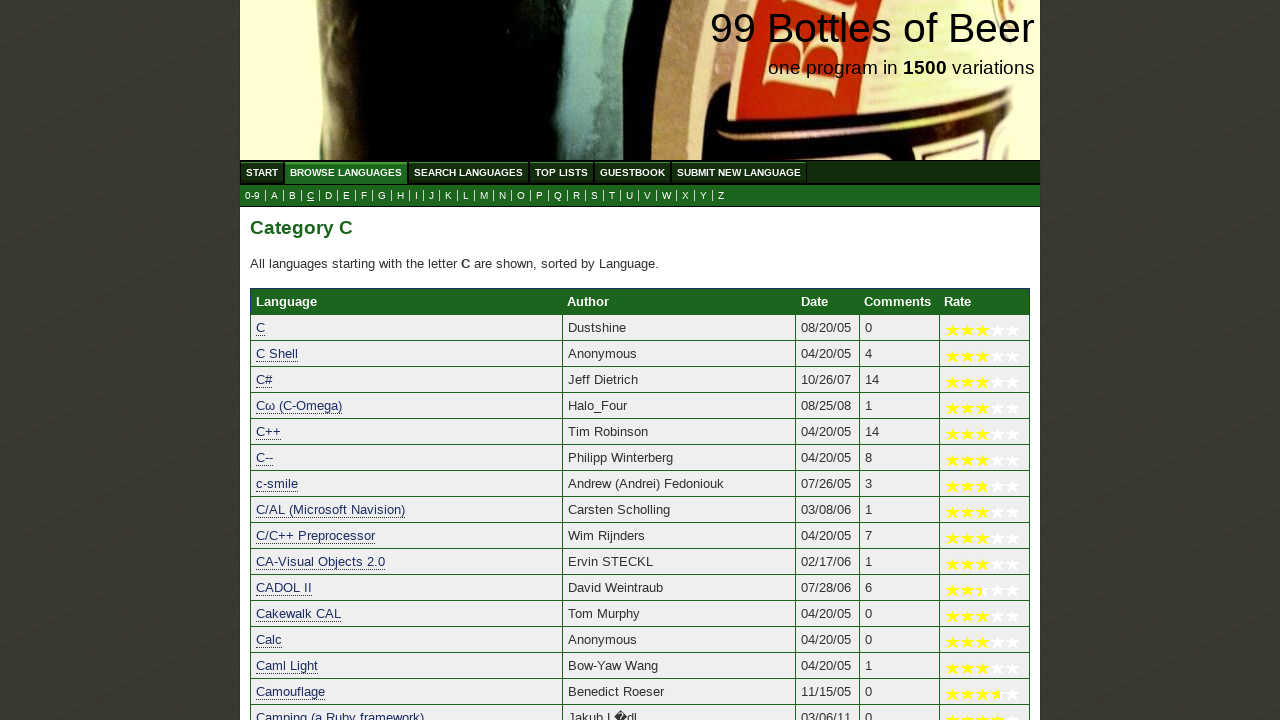

Verified 'CLARION' starts with letter 'C'
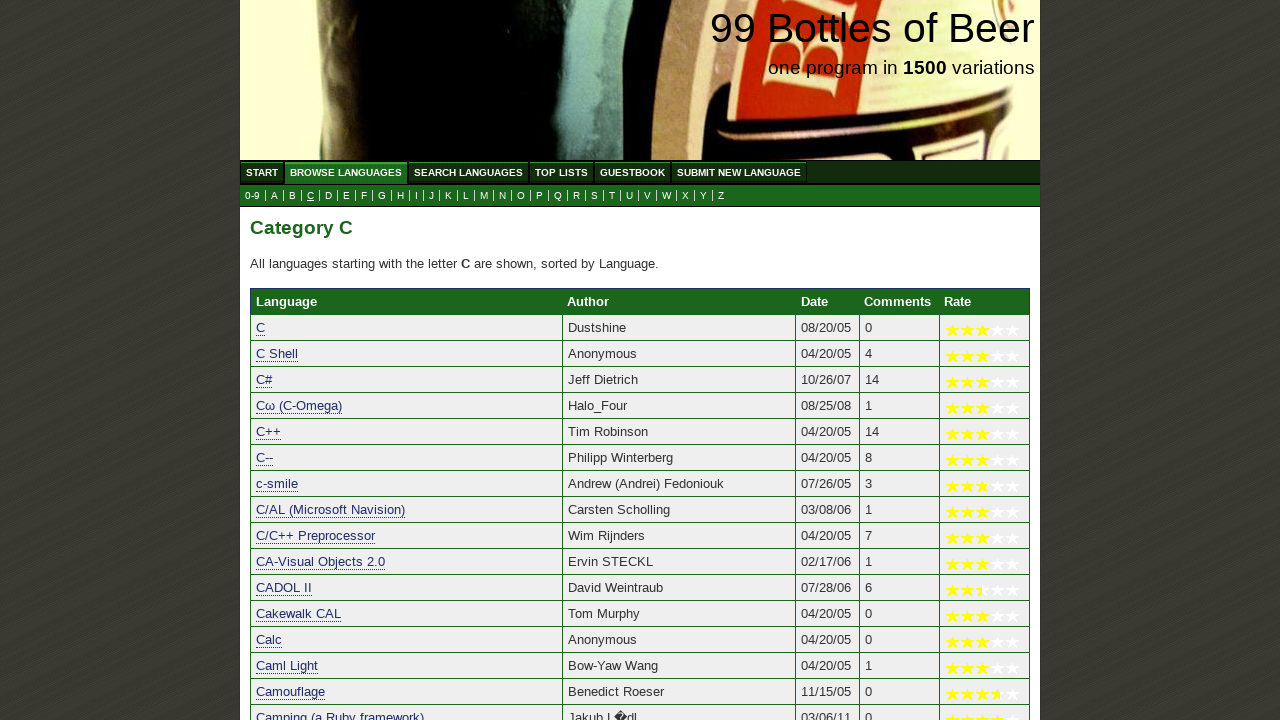

Verified 'Clean' starts with letter 'C'
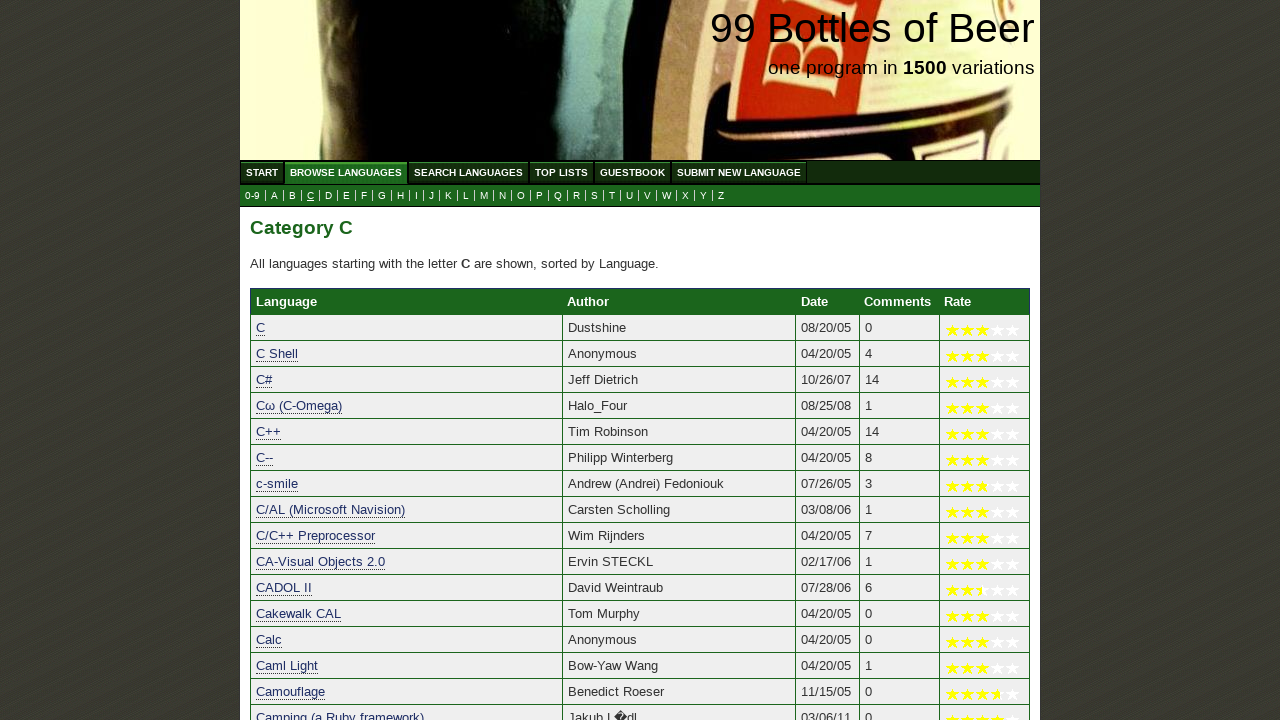

Verified 'click.EXE / instant.EXE' starts with letter 'C'
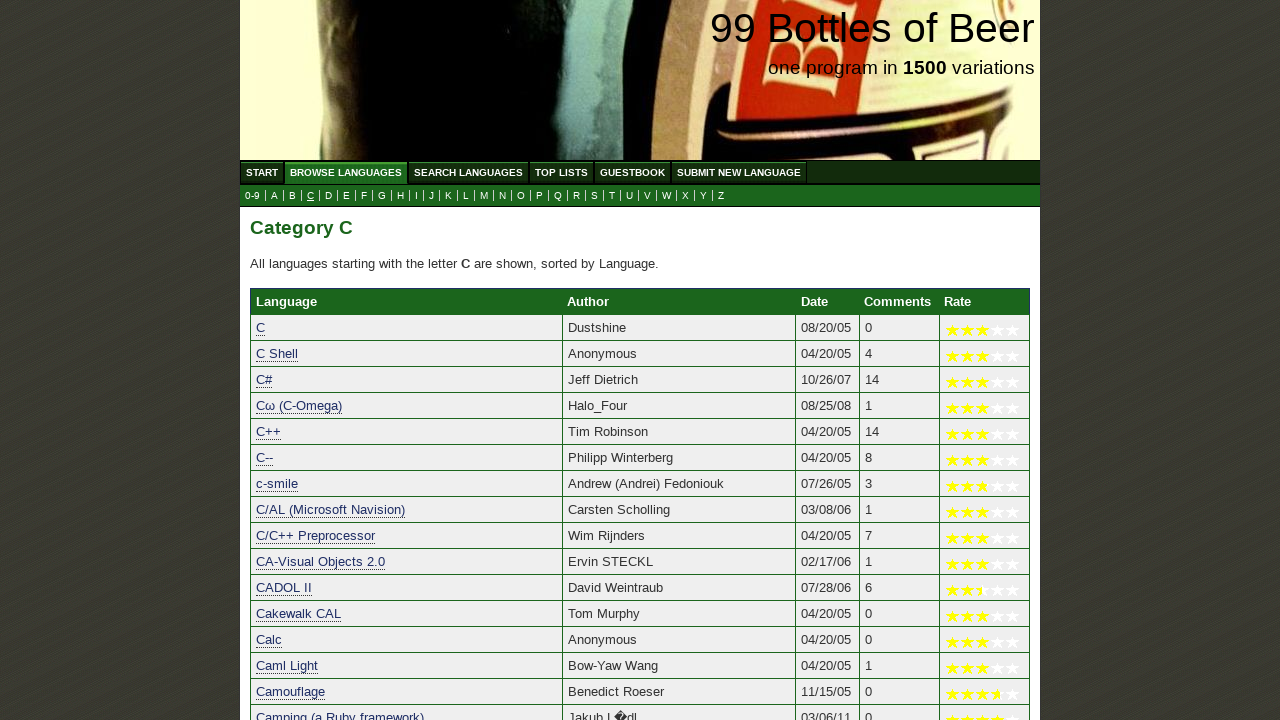

Verified 'Clipper' starts with letter 'C'
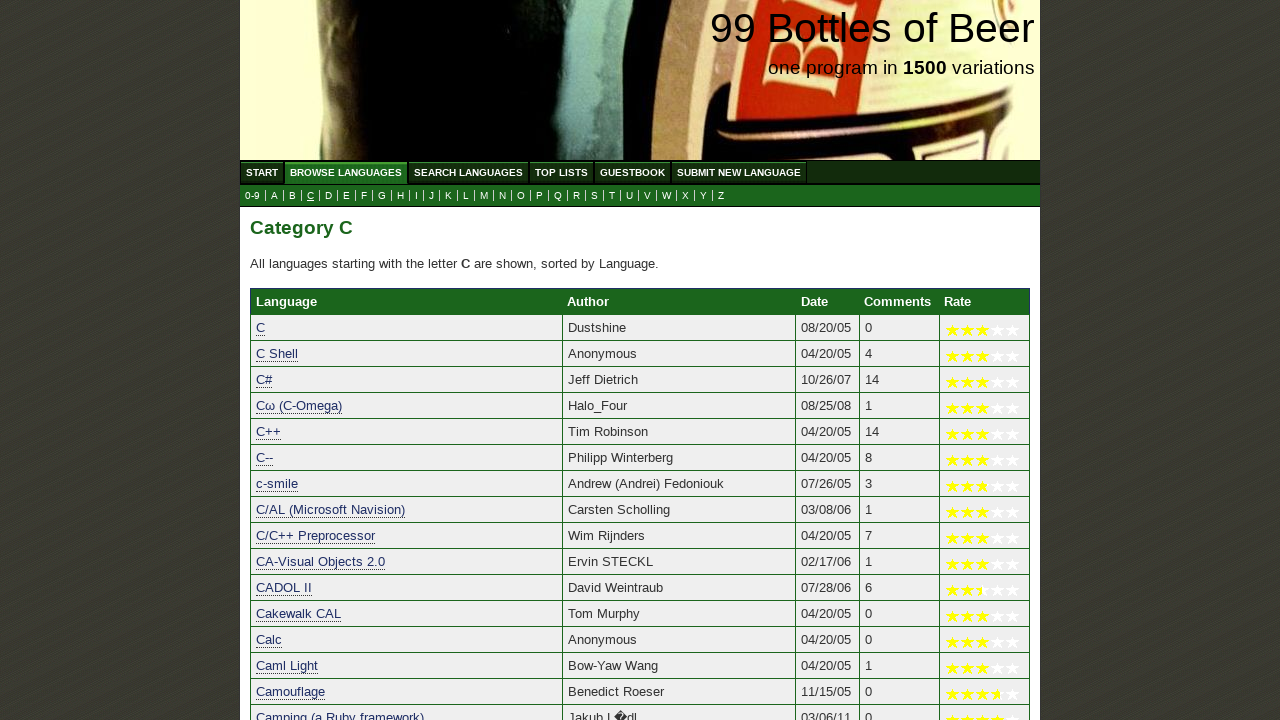

Verified 'CLIPS' starts with letter 'C'
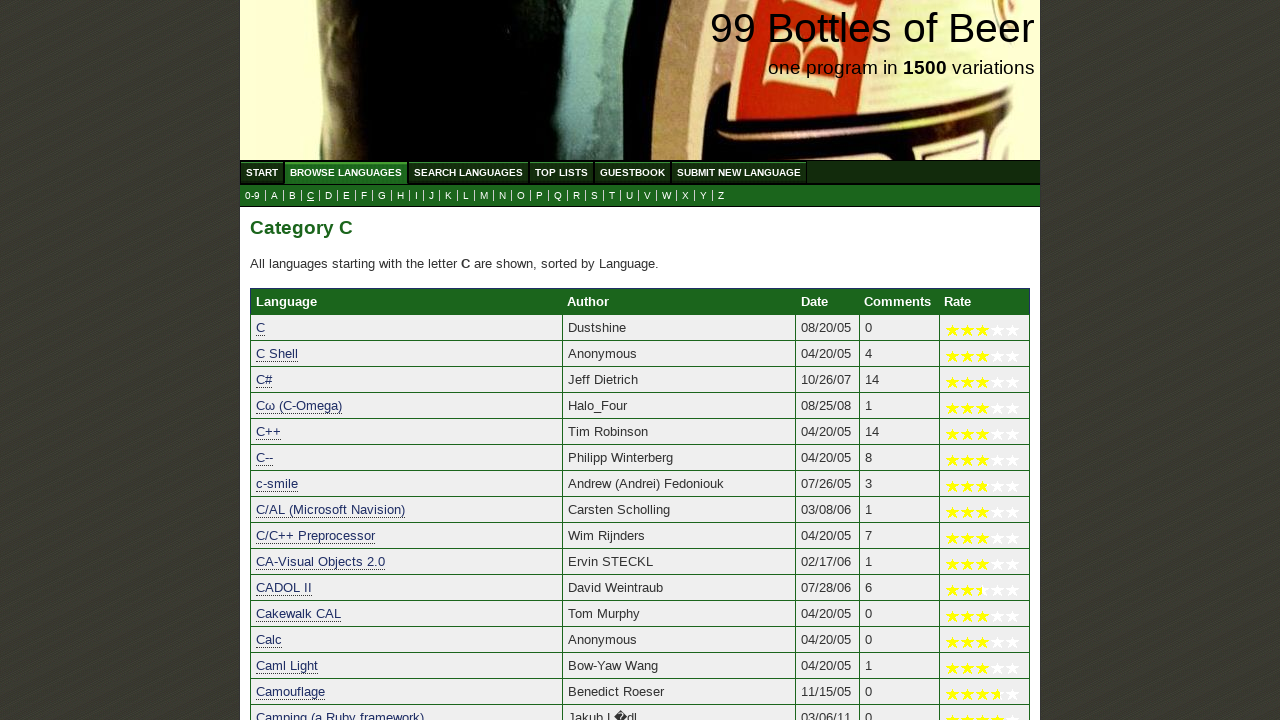

Verified 'CLIST' starts with letter 'C'
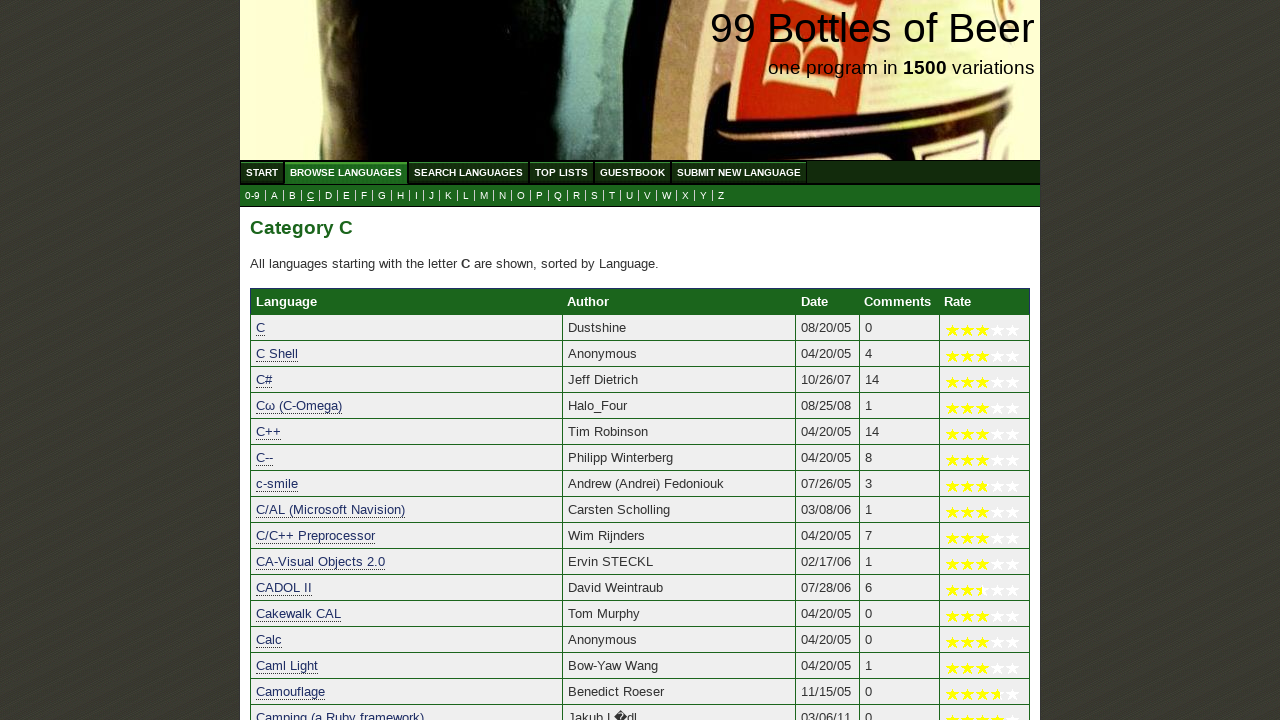

Verified 'CLLE' starts with letter 'C'
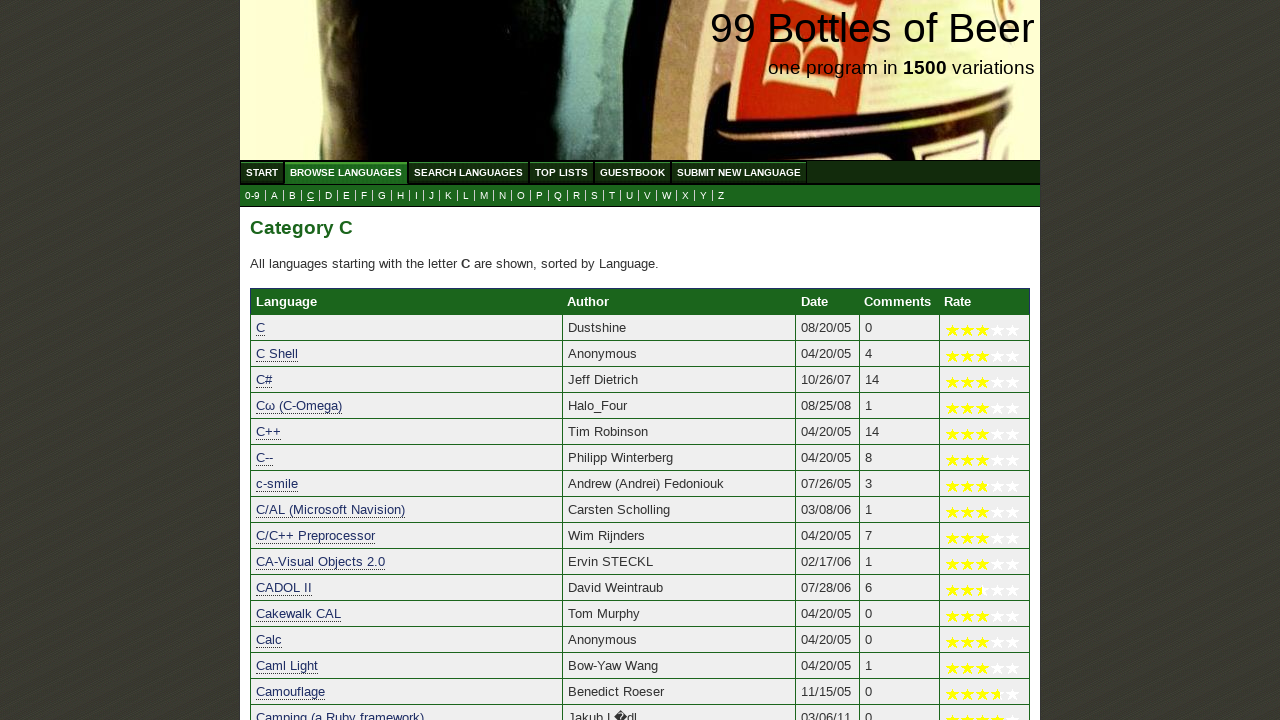

Verified 'clojure' starts with letter 'C'
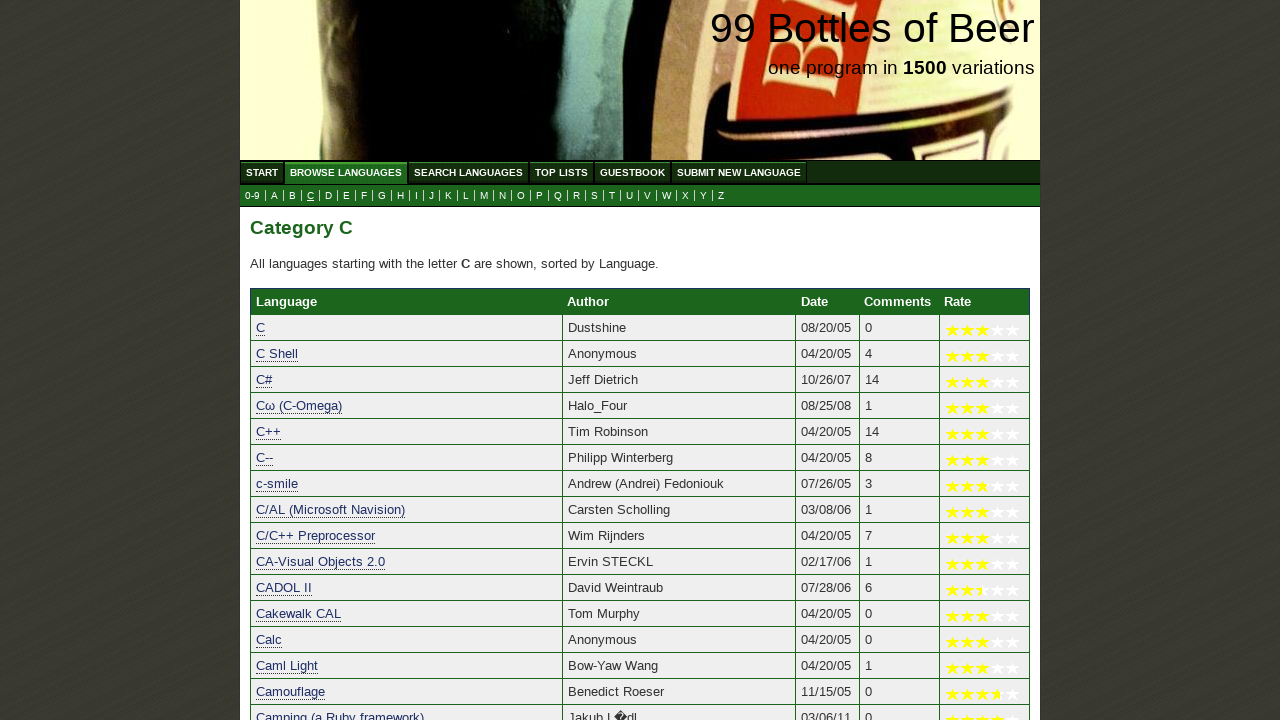

Verified 'CLOS' starts with letter 'C'
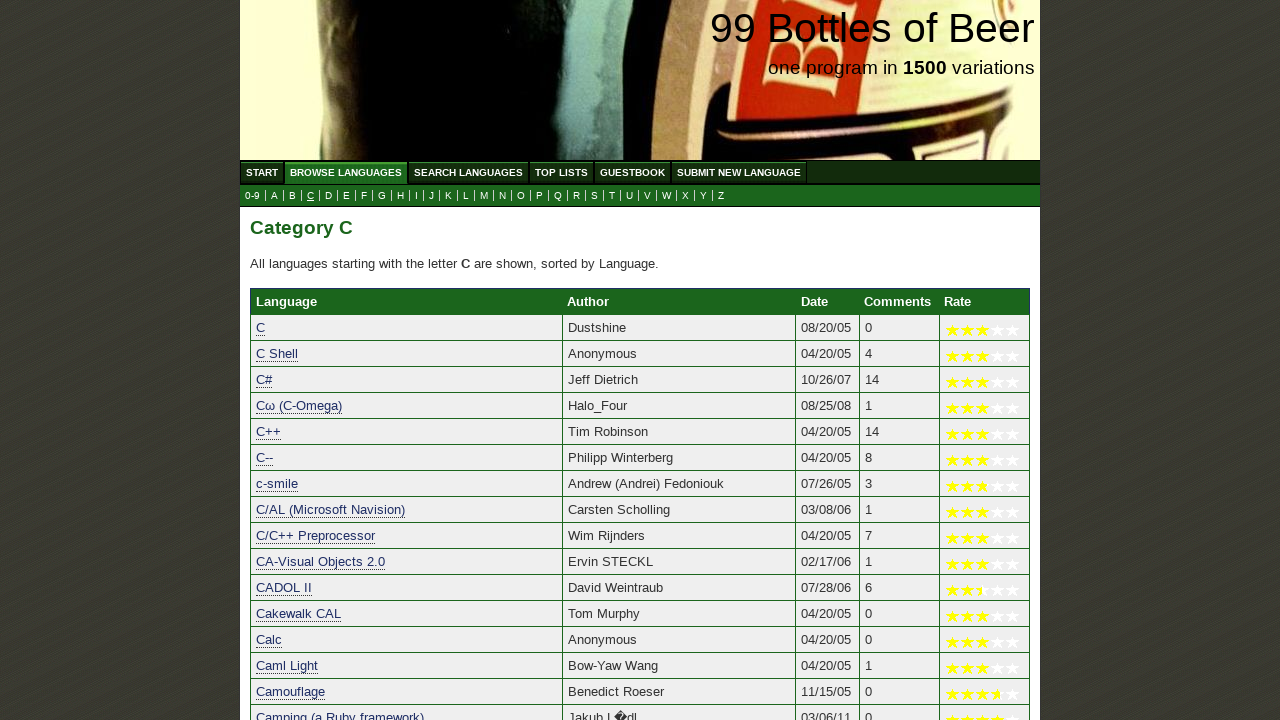

Verified 'CLU' starts with letter 'C'
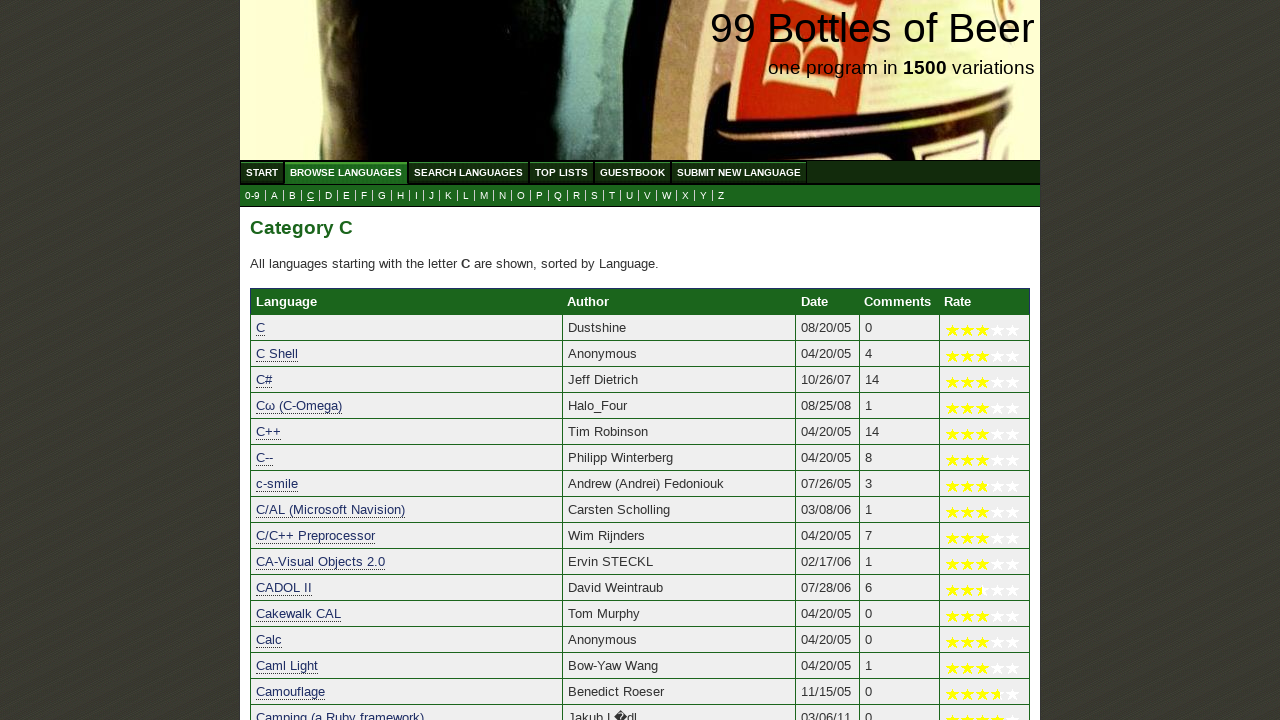

Verified 'cmake' starts with letter 'C'
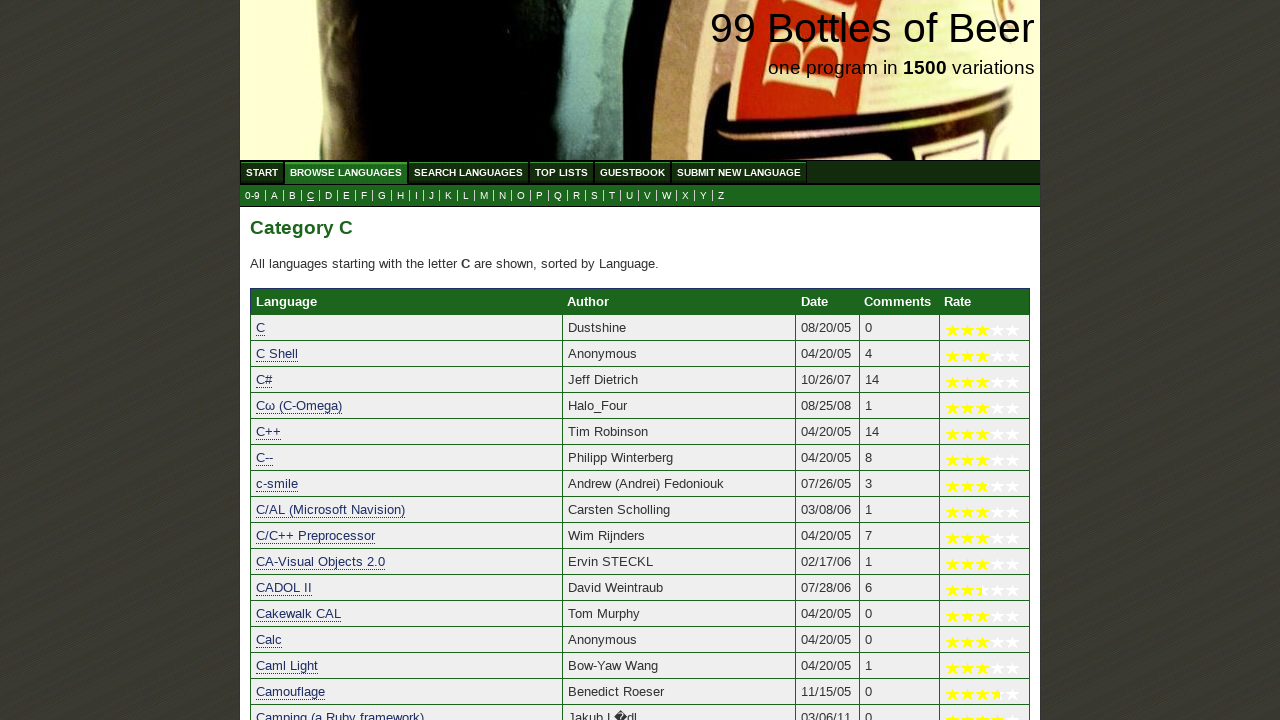

Verified 'CMS Pipelines' starts with letter 'C'
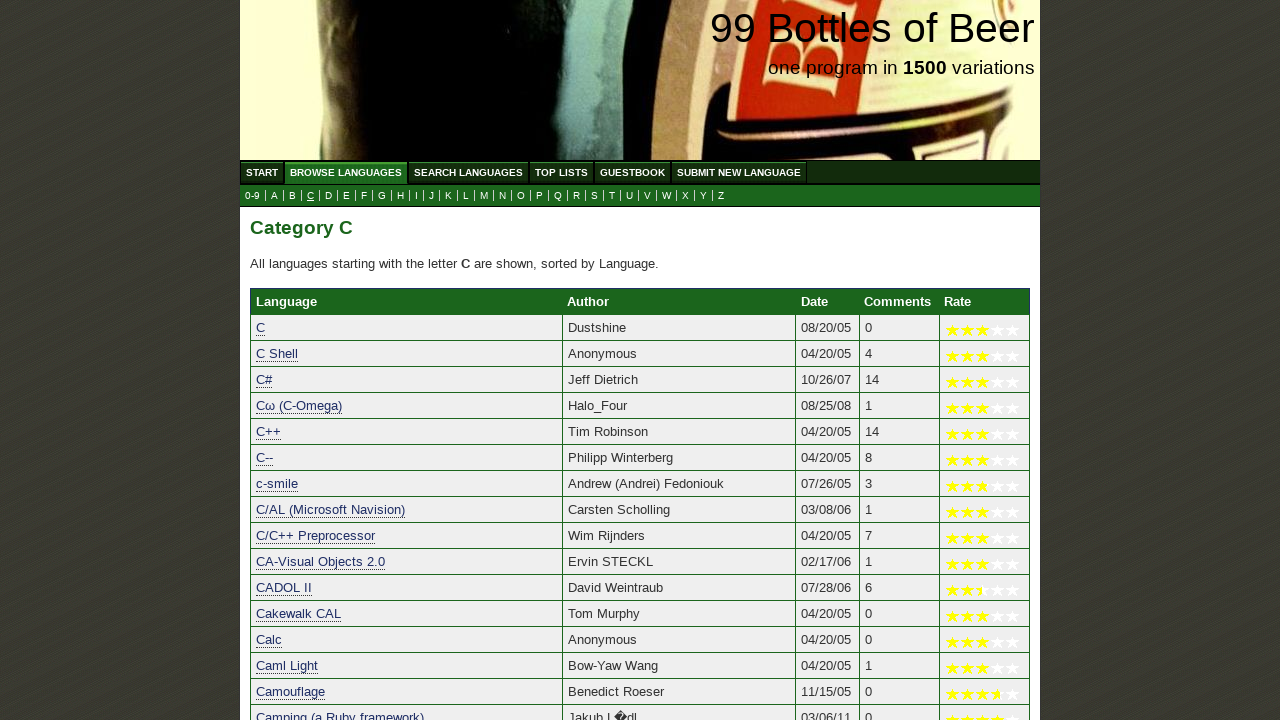

Verified 'COBOL' starts with letter 'C'
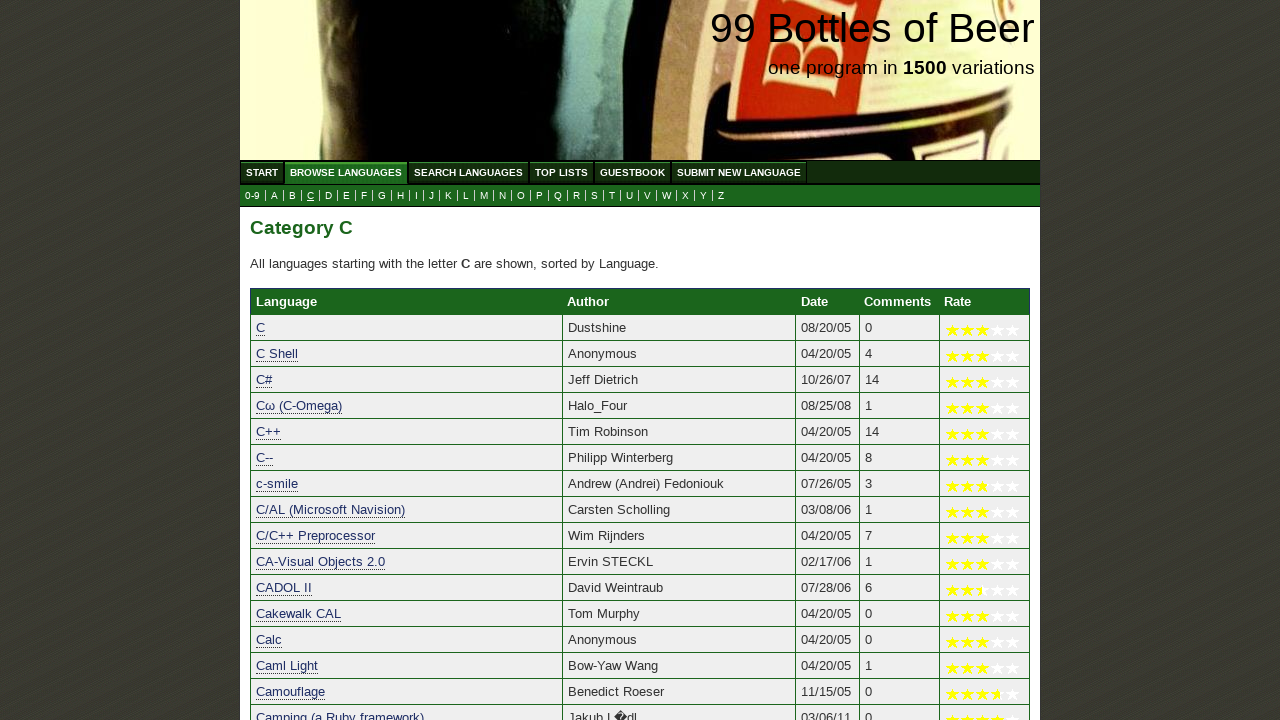

Verified 'Cobra' starts with letter 'C'
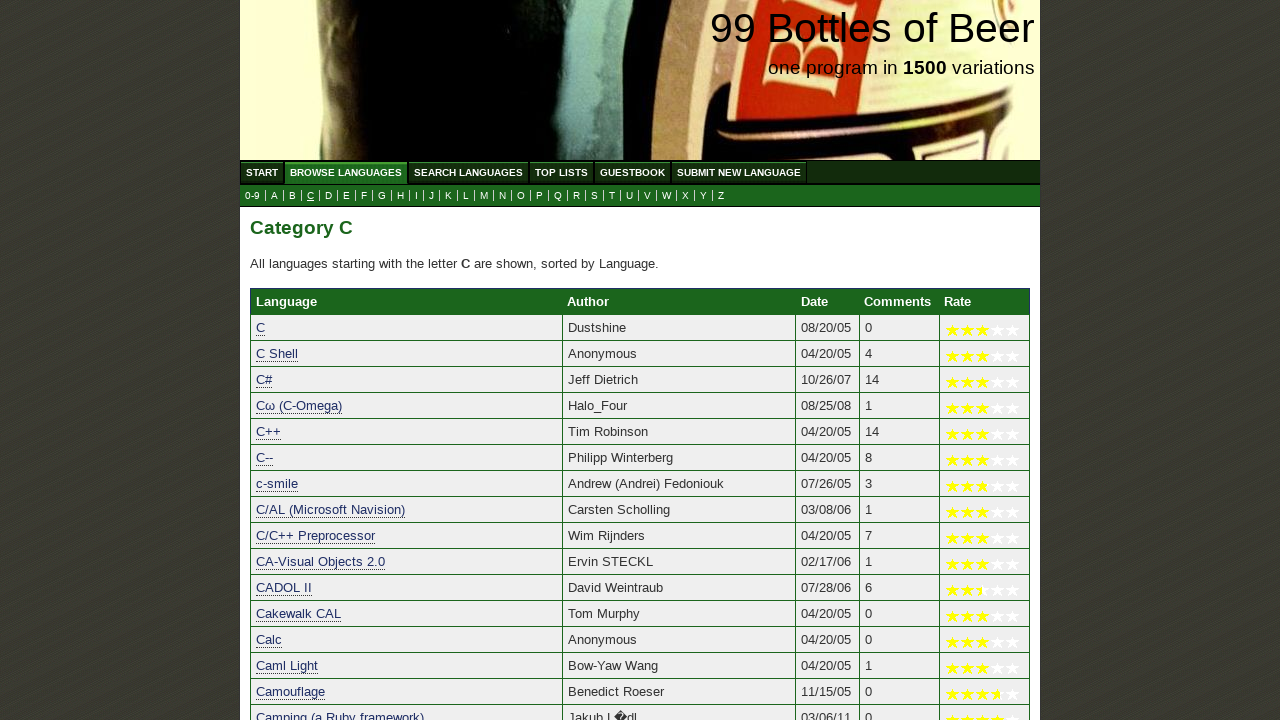

Verified 'coco' starts with letter 'C'
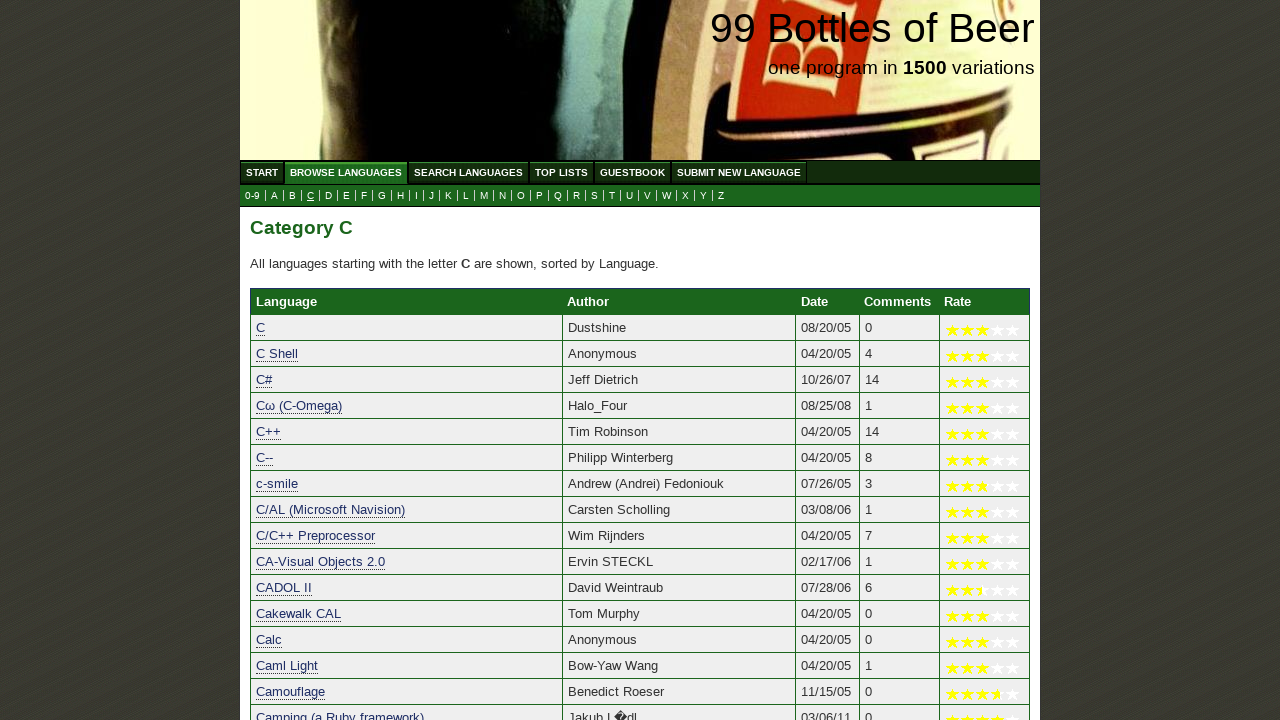

Verified 'COCOA' starts with letter 'C'
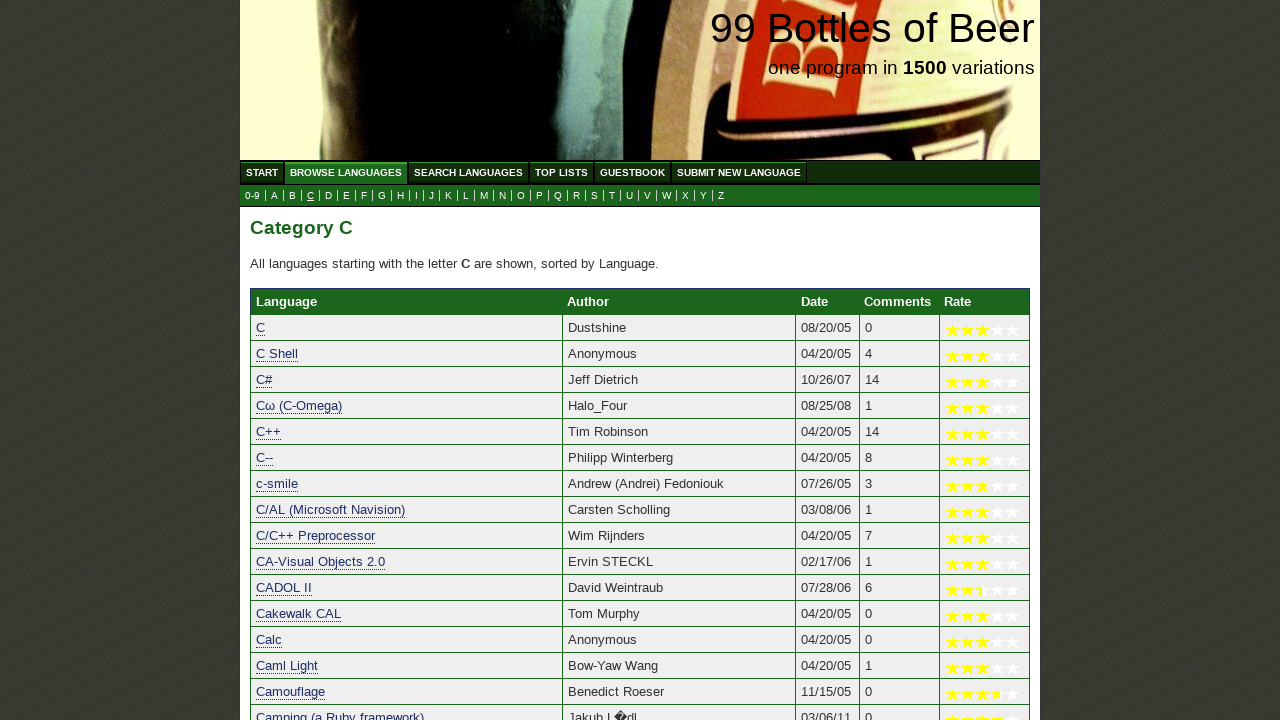

Verified 'Coffee' starts with letter 'C'
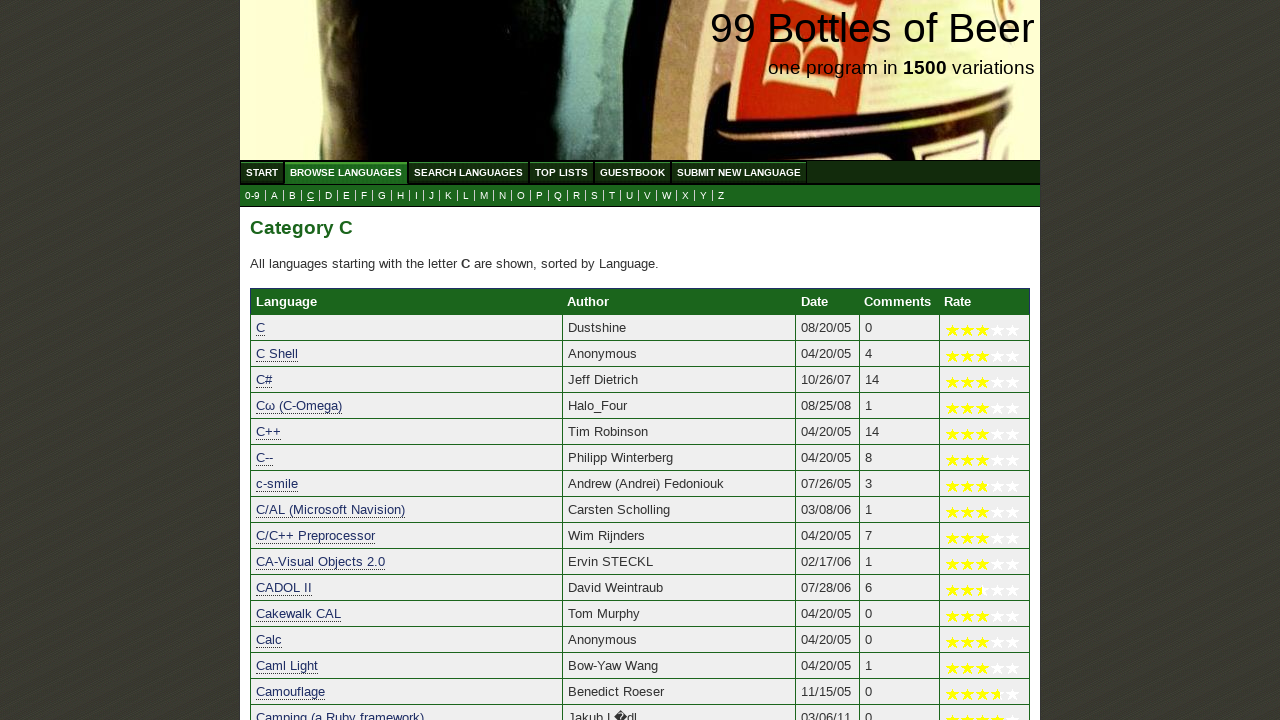

Verified 'Cold Fusion' starts with letter 'C'
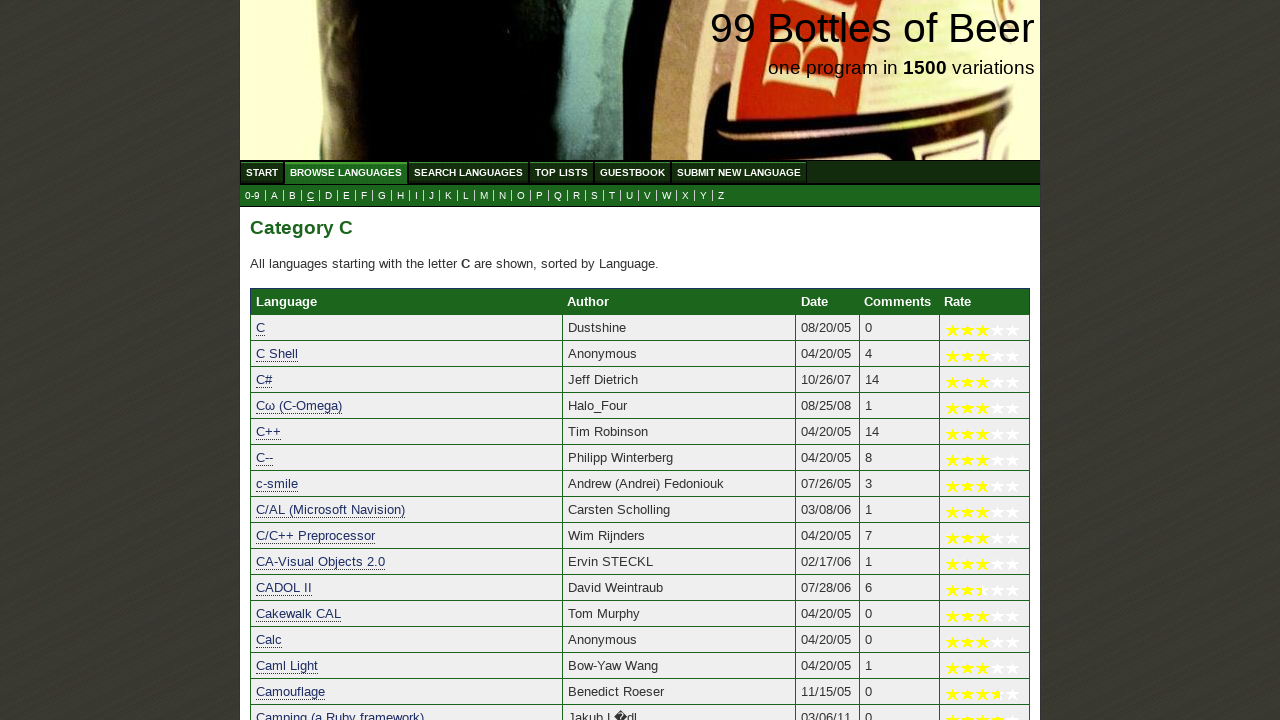

Verified 'COMAL' starts with letter 'C'
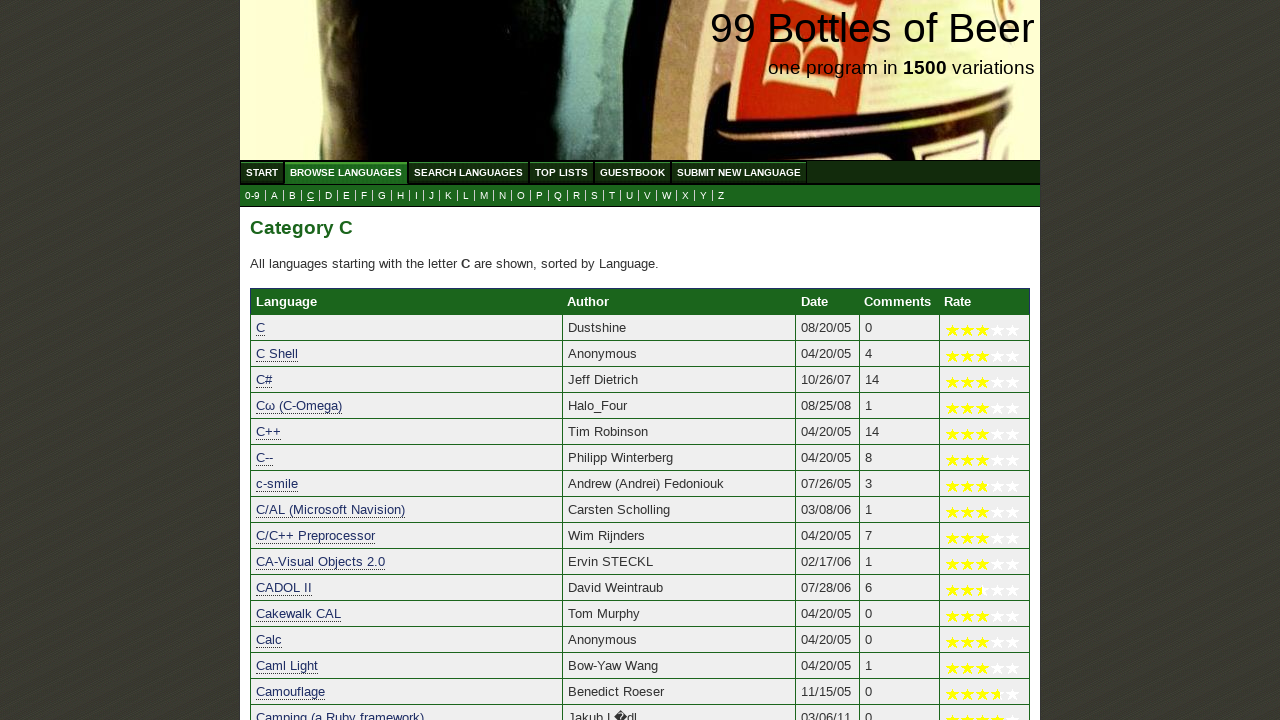

Verified 'Comega' starts with letter 'C'
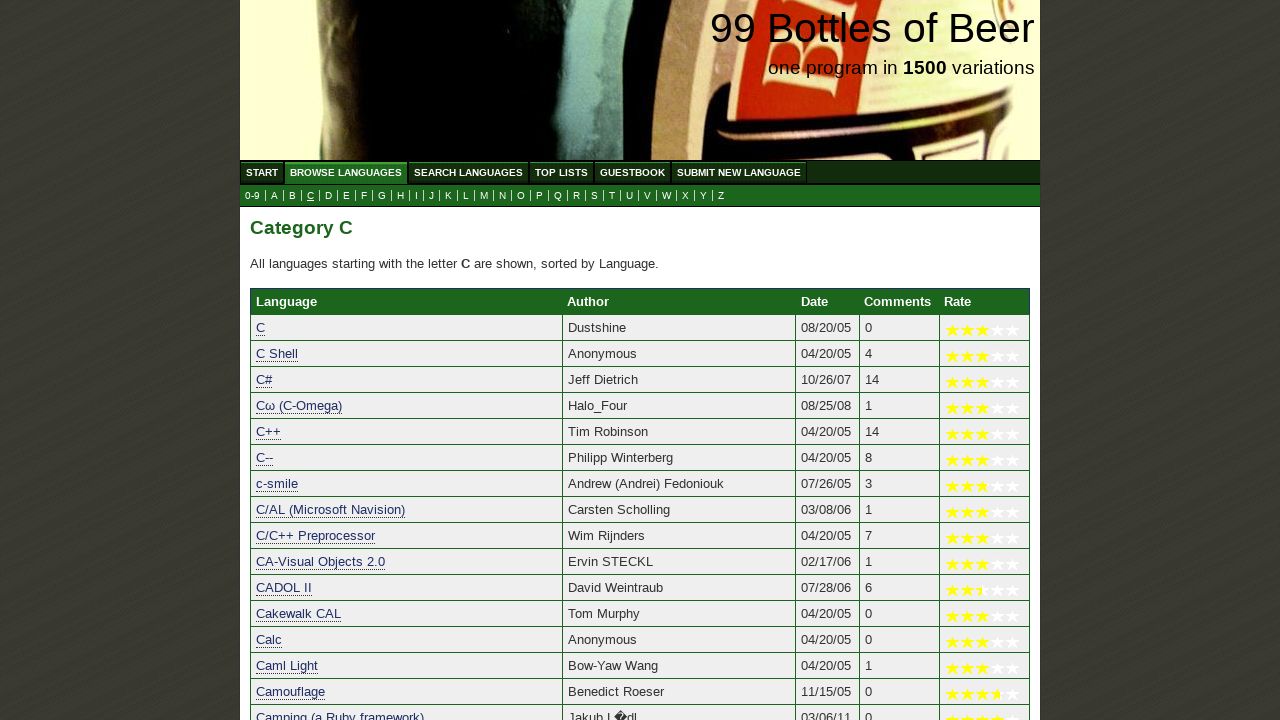

Verified 'Commodore 64 BASIC (V2)' starts with letter 'C'
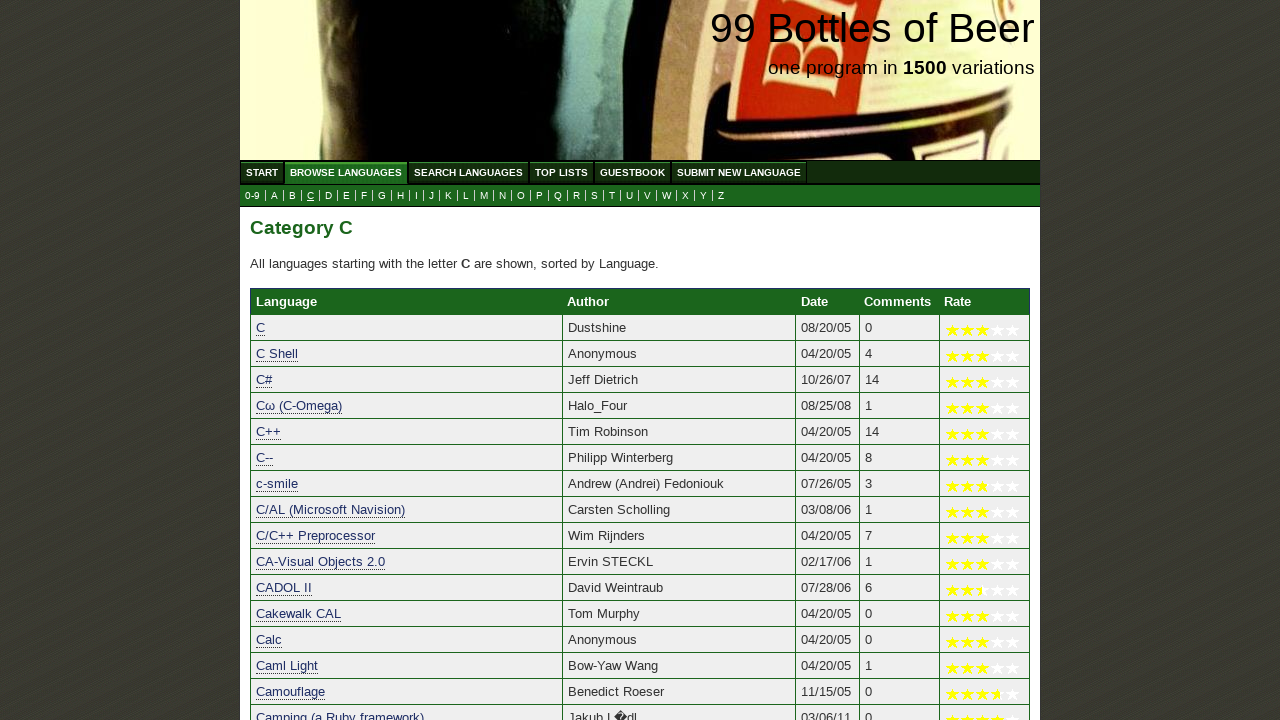

Verified 'Commodore 8-bit Basic' starts with letter 'C'
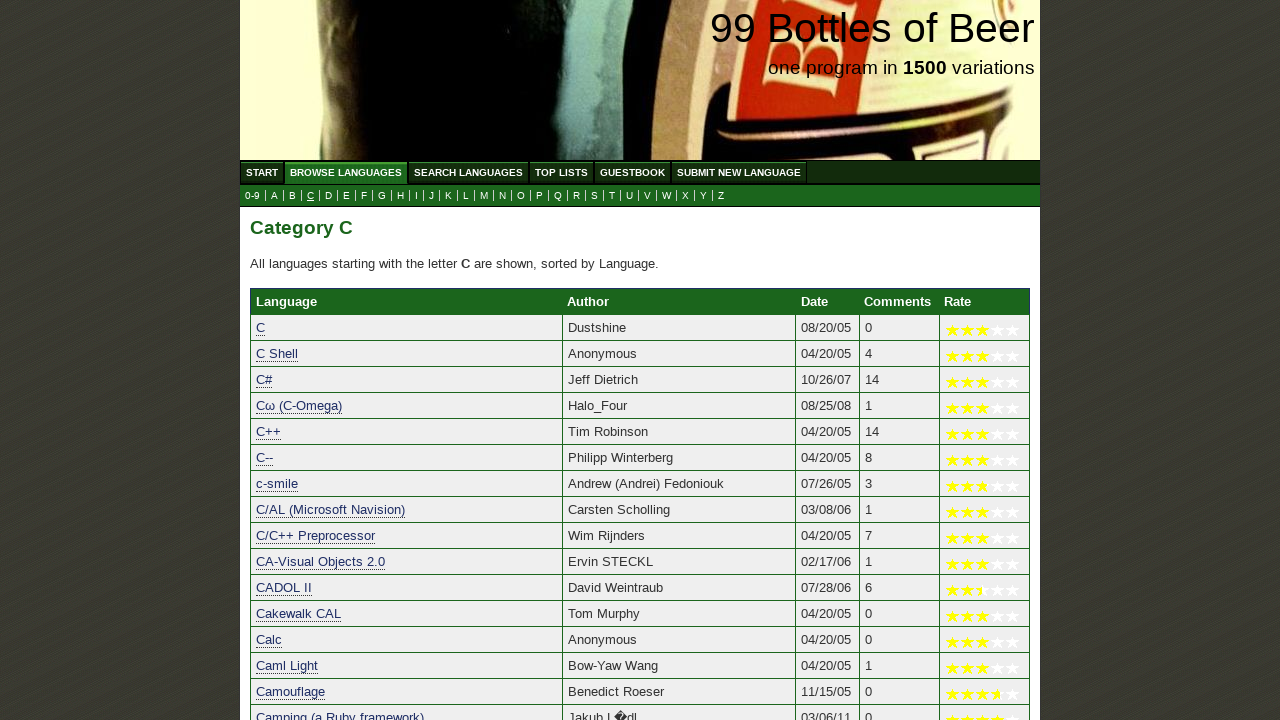

Verified 'Commodore Basic V2' starts with letter 'C'
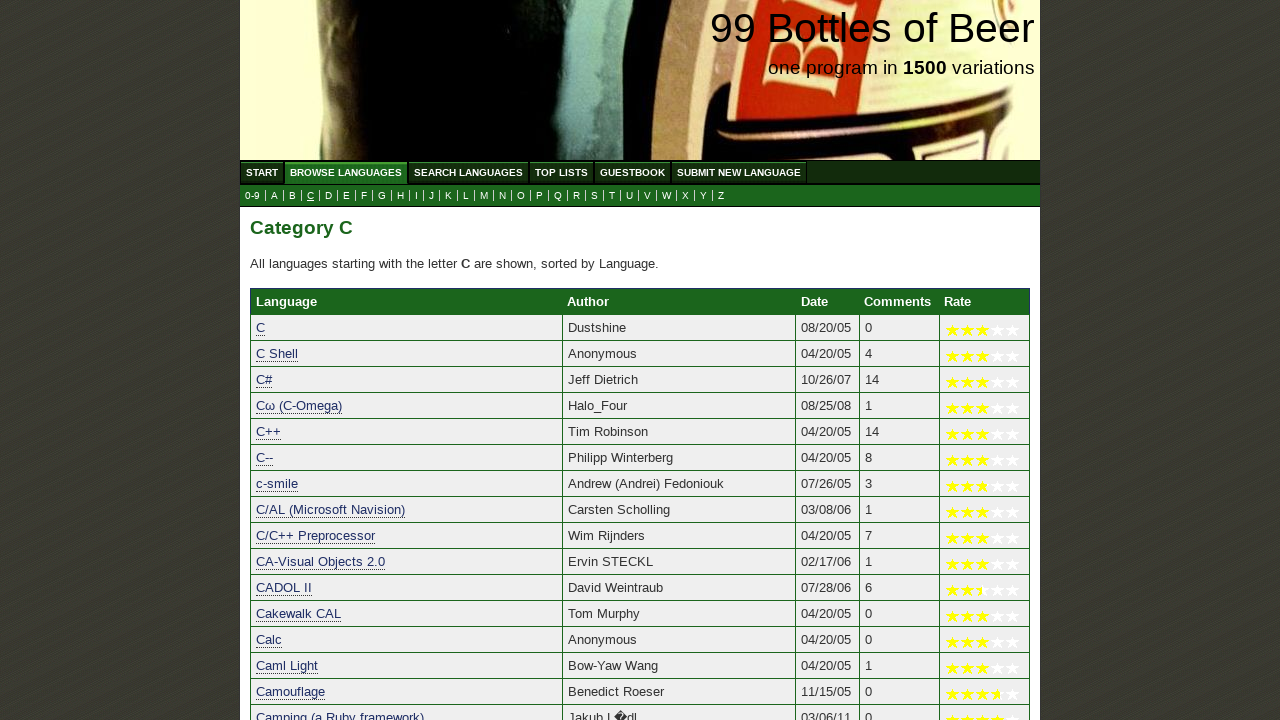

Verified 'Common Lisp' starts with letter 'C'
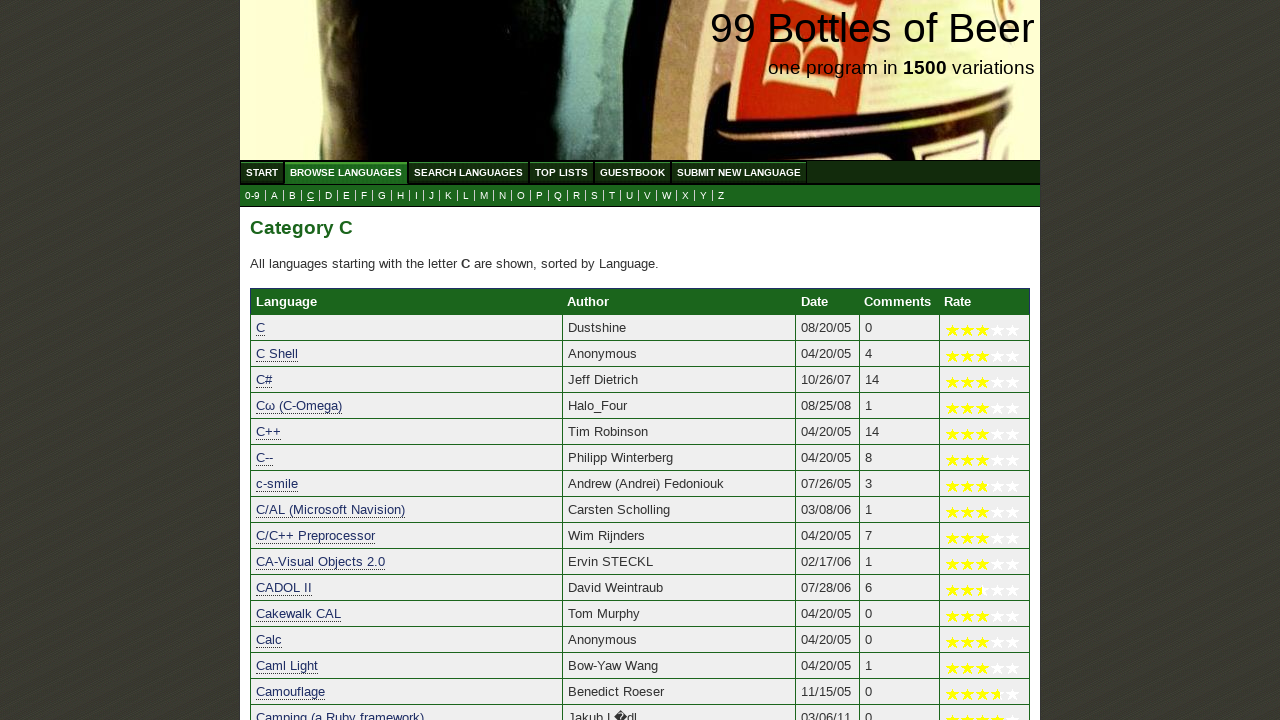

Verified 'ComWic' starts with letter 'C'
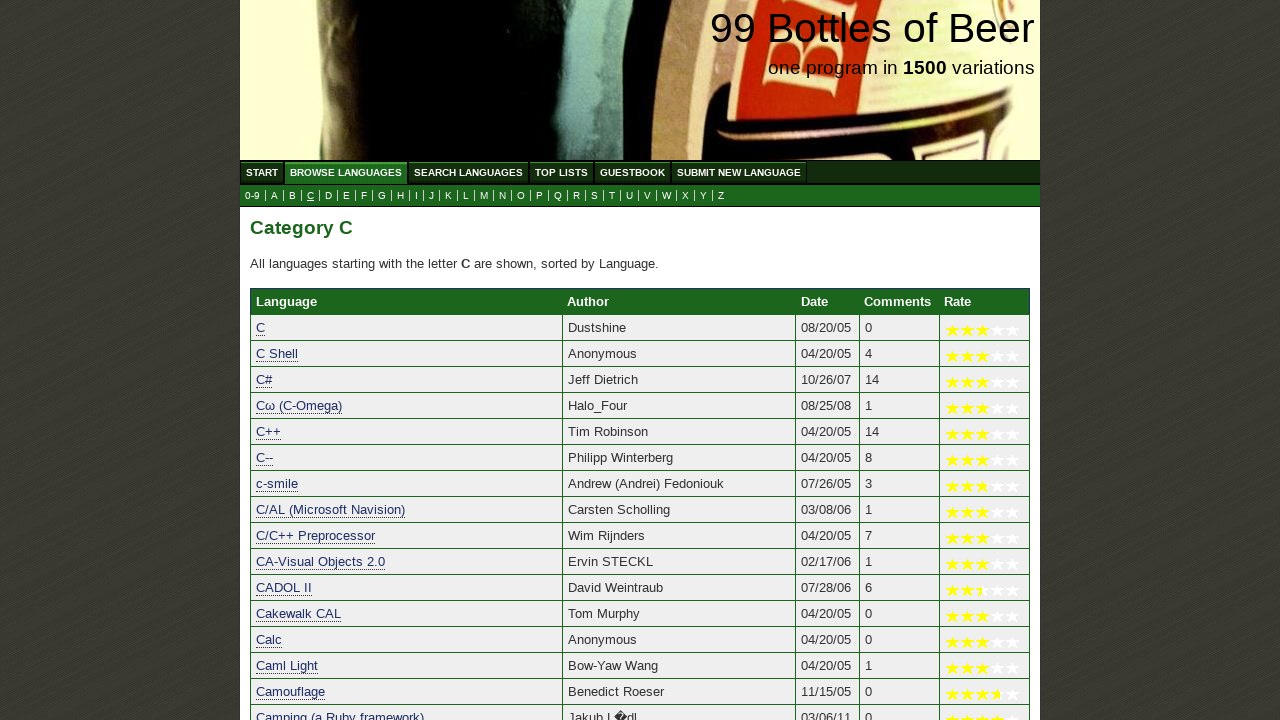

Verified 'coNCePTuaL' starts with letter 'C'
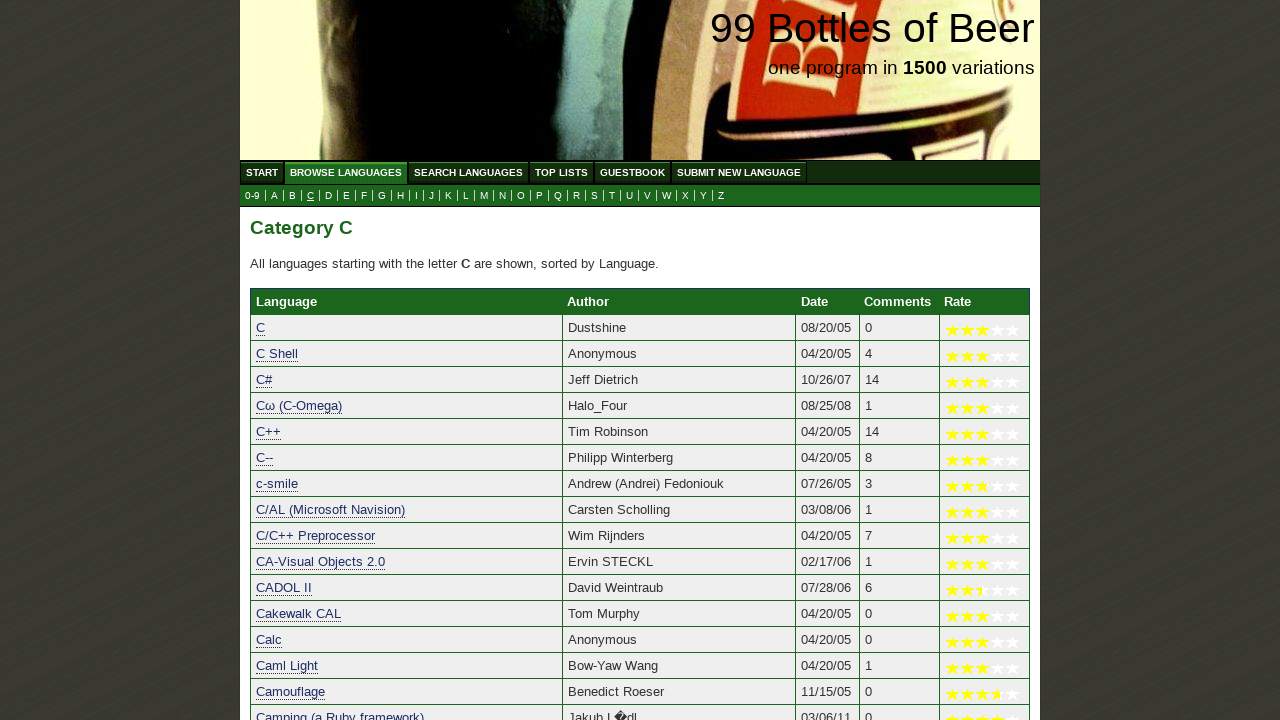

Verified 'Concurrent Clean' starts with letter 'C'
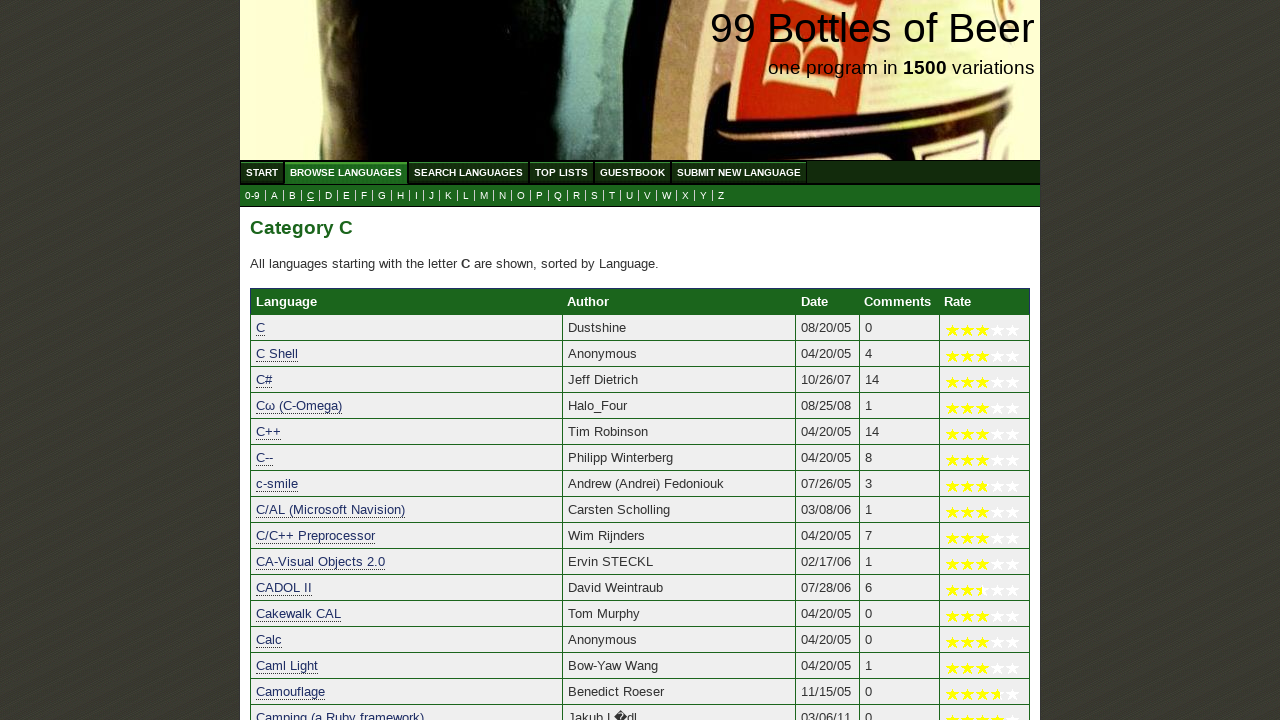

Verified 'Condit' starts with letter 'C'
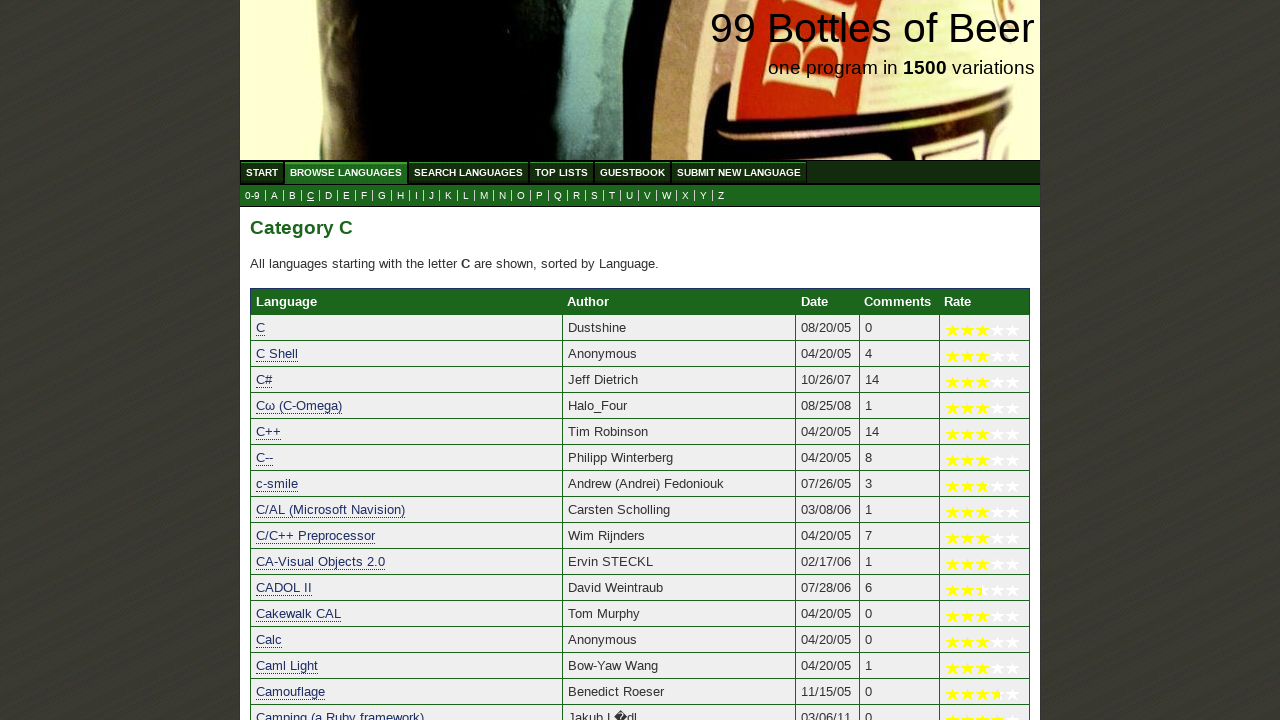

Verified 'CONNECT built-in script language' starts with letter 'C'
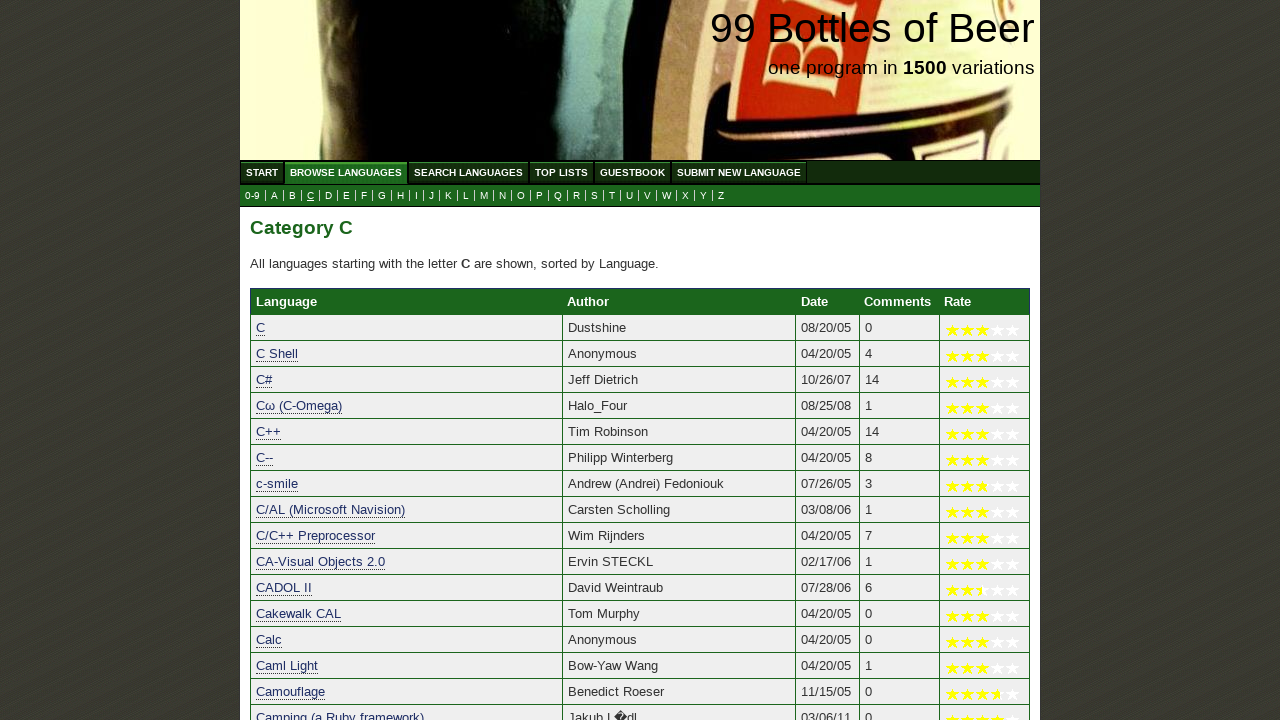

Verified 'CONTROL-M/Analyzer' starts with letter 'C'
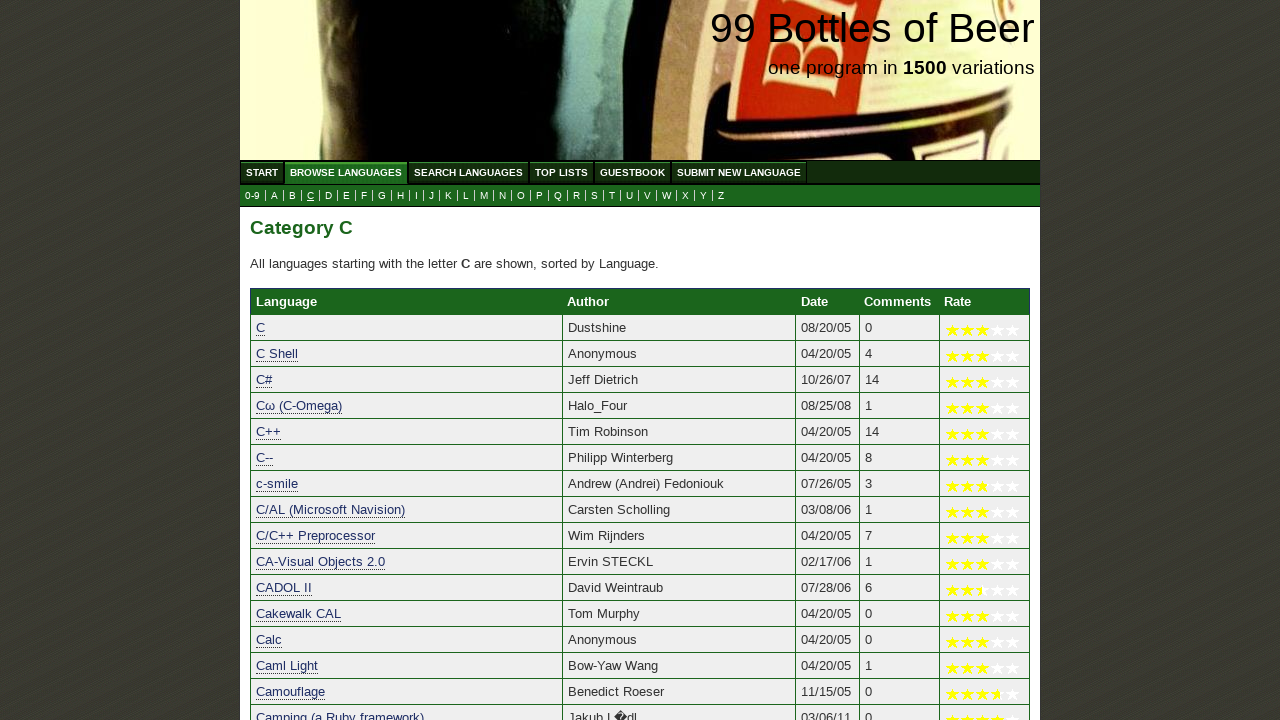

Verified 'Conzept 16' starts with letter 'C'
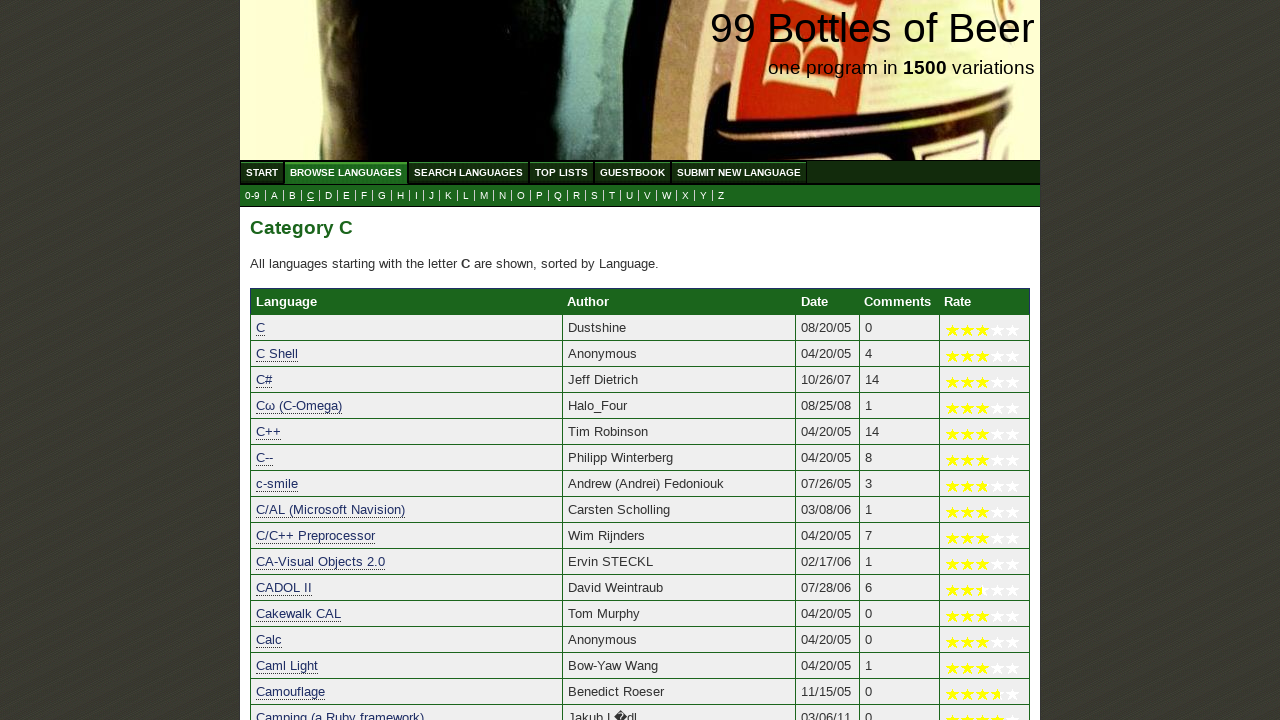

Verified 'Cool' starts with letter 'C'
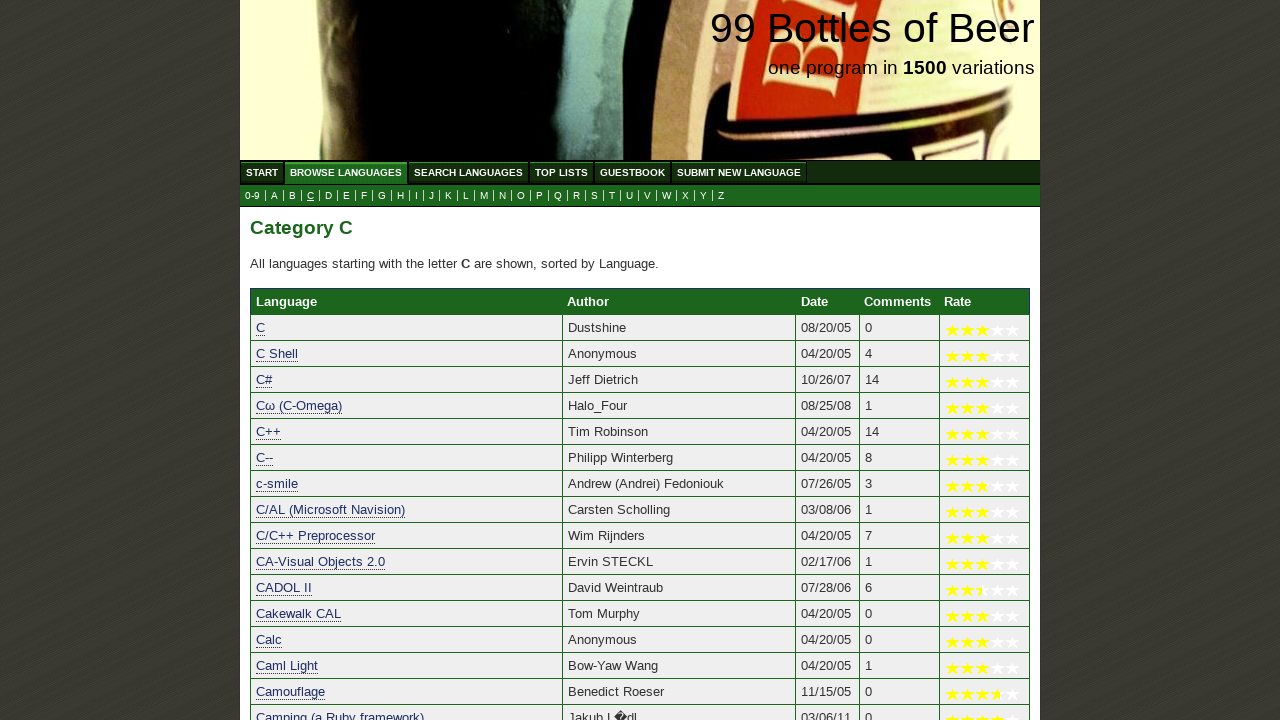

Verified 'coq' starts with letter 'C'
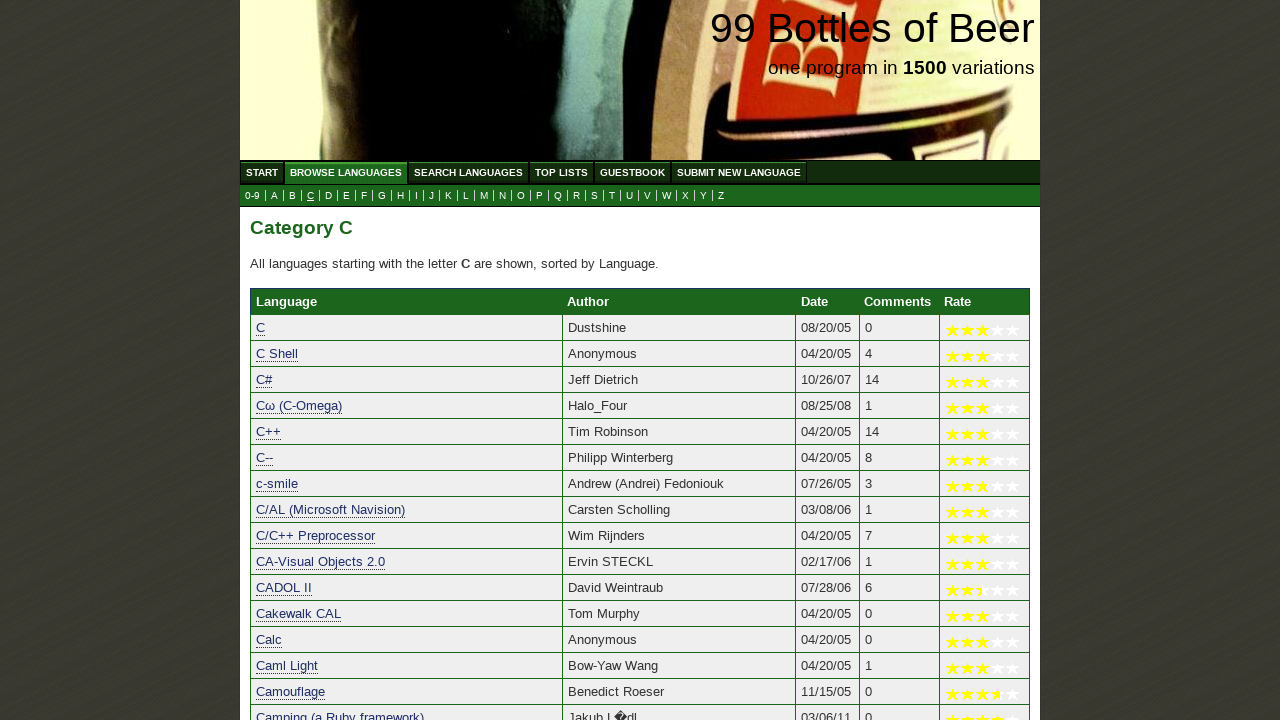

Verified 'CoreASM' starts with letter 'C'
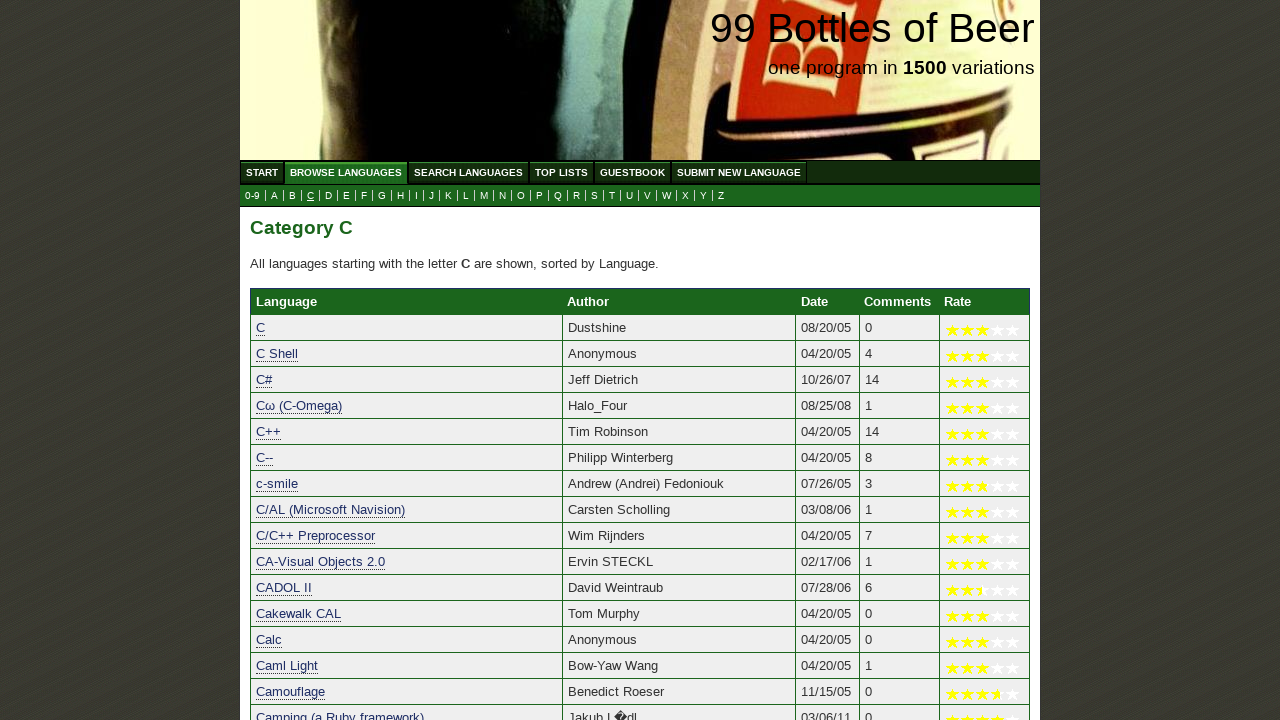

Verified 'Corn' starts with letter 'C'
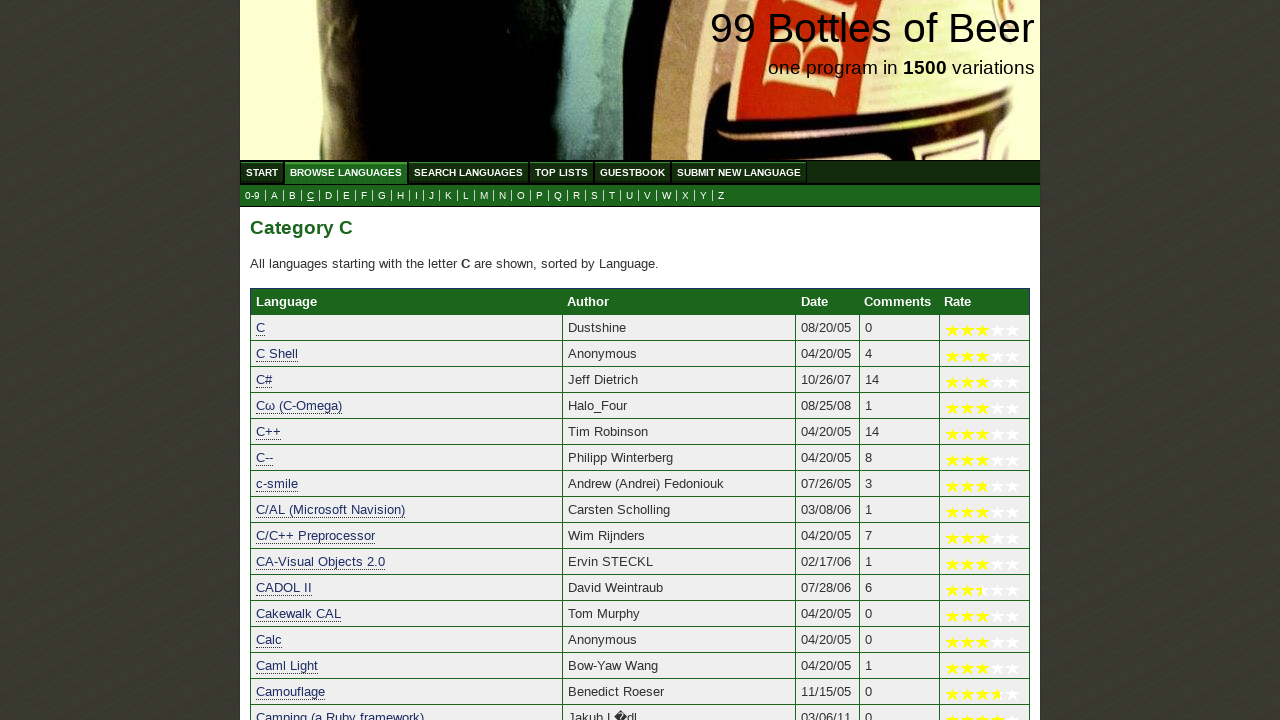

Verified 'CorVu' starts with letter 'C'
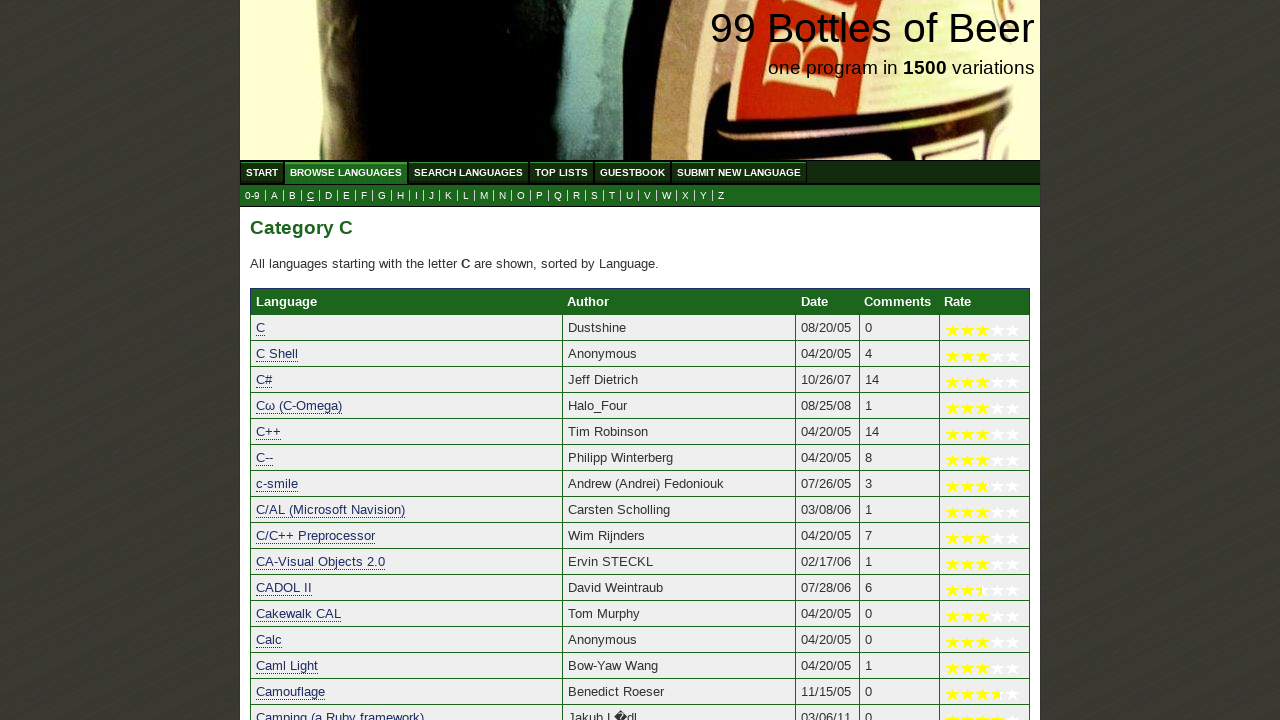

Verified 'Cow' starts with letter 'C'
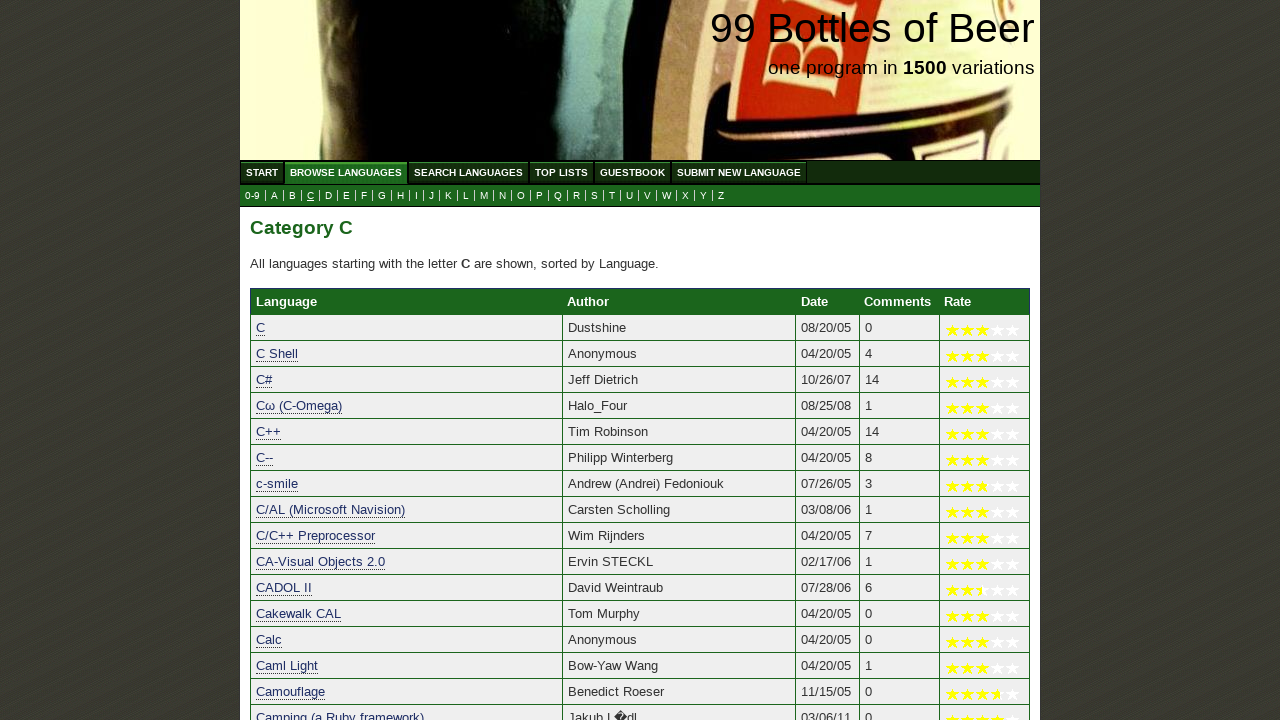

Verified 'CRM114' starts with letter 'C'
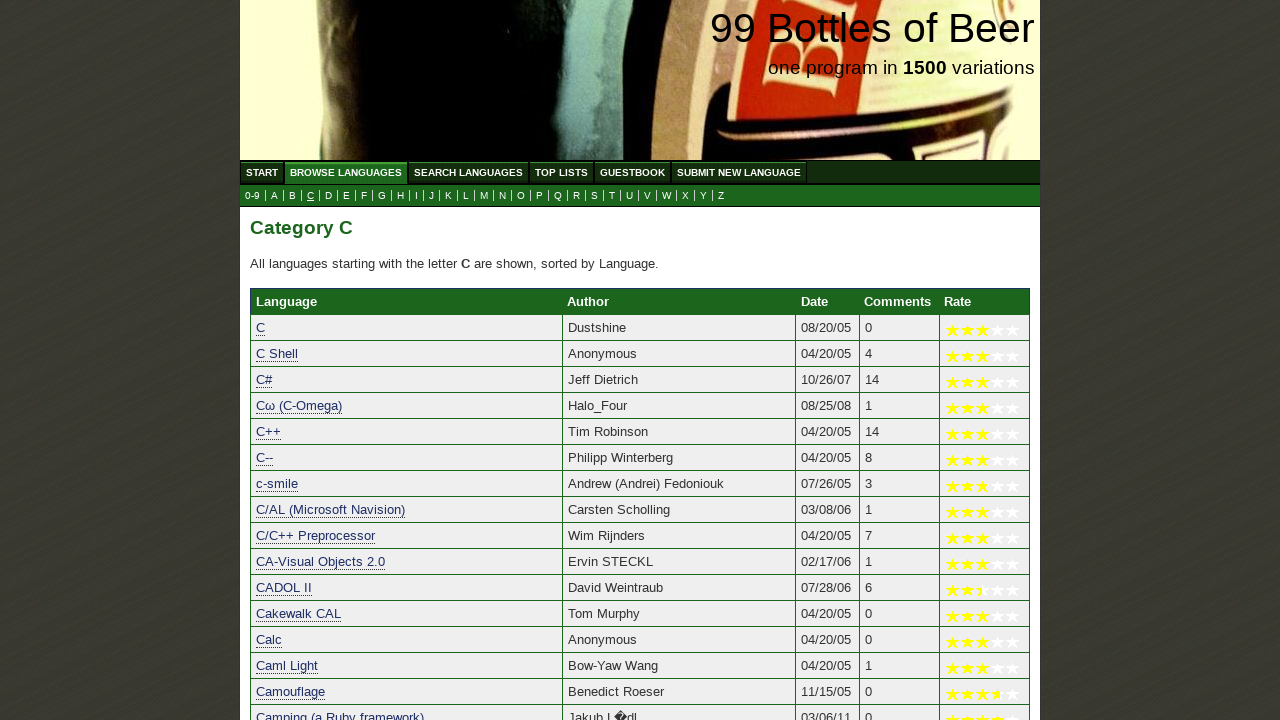

Verified 'Crystal Reports Formula' starts with letter 'C'
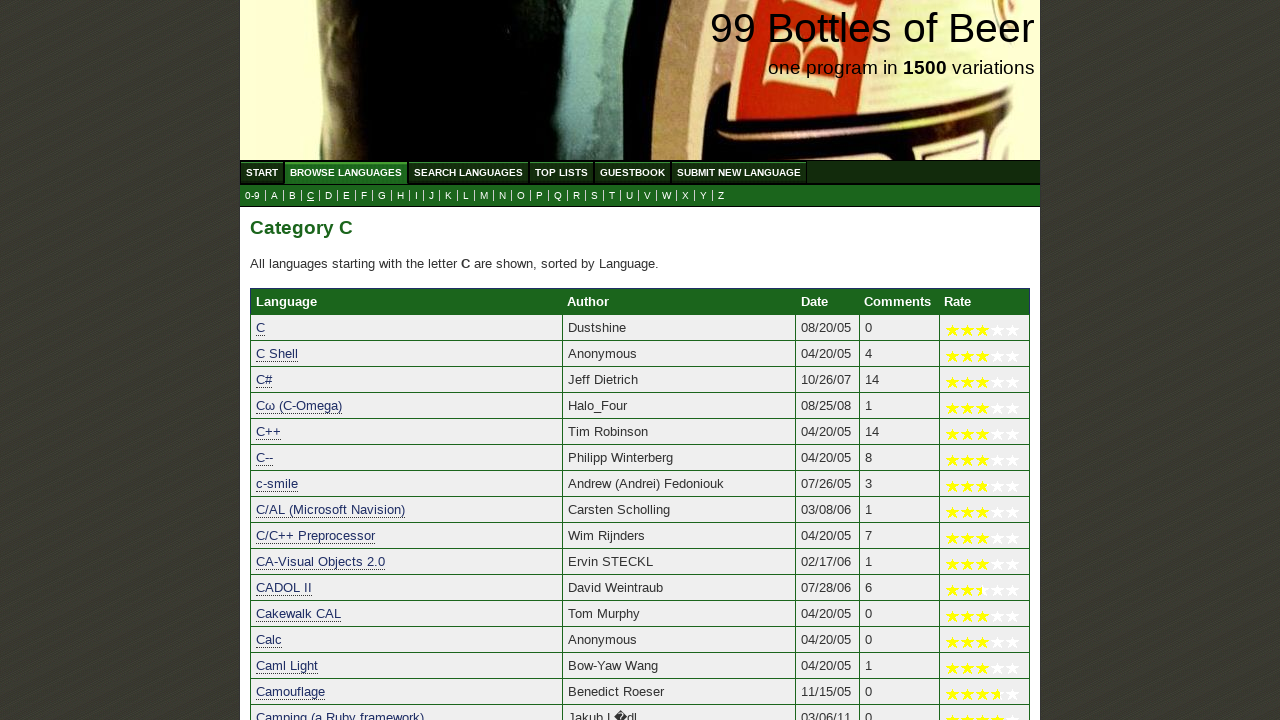

Verified 'CSC4' starts with letter 'C'
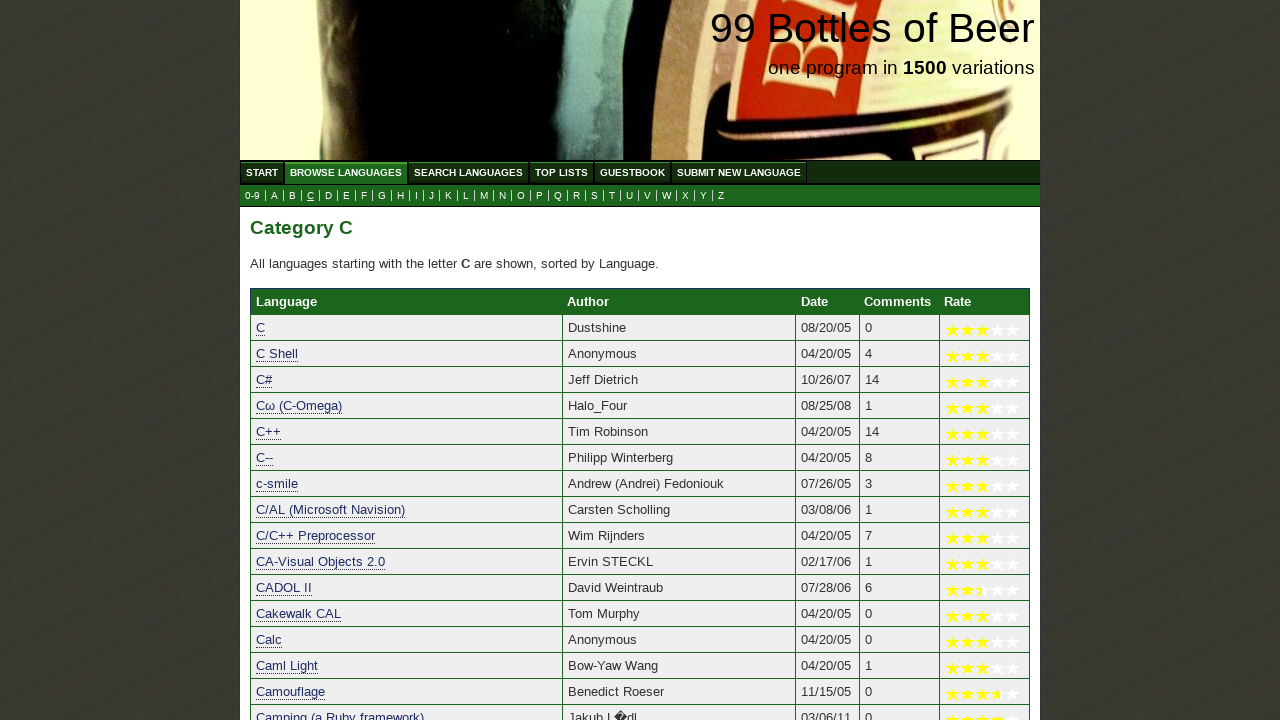

Verified 'CSP' starts with letter 'C'
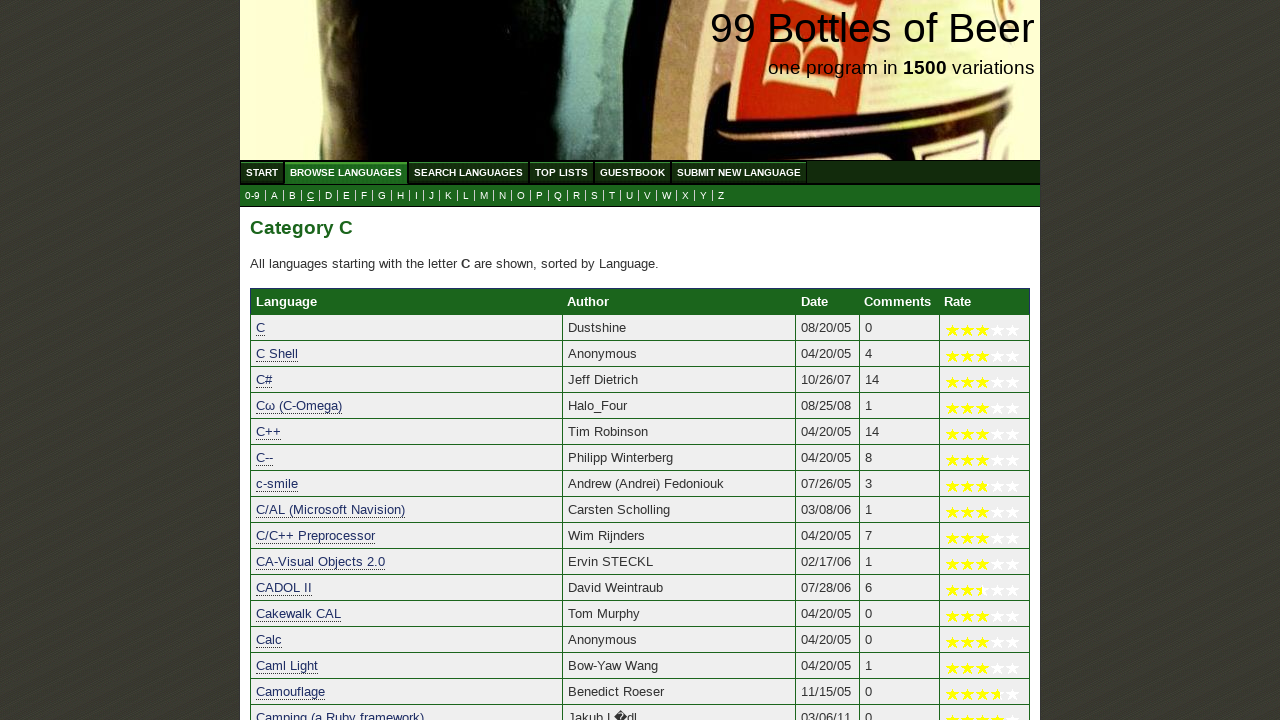

Verified 'Cupid' starts with letter 'C'
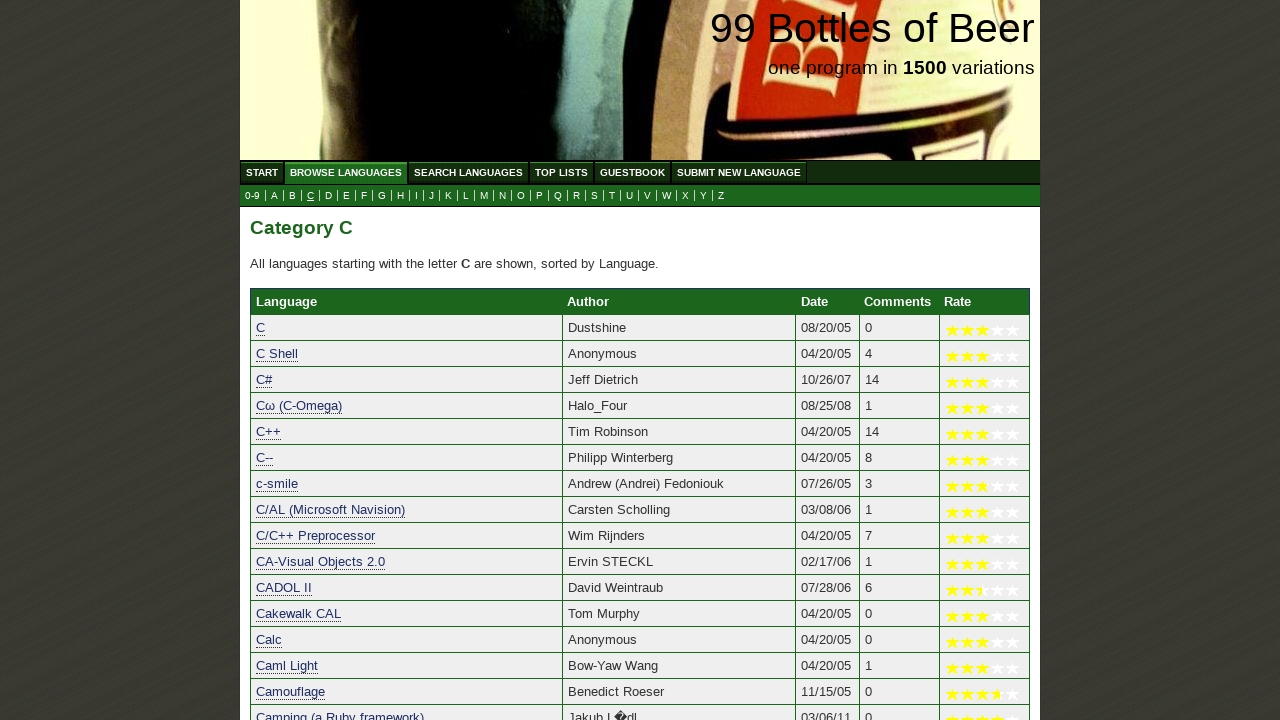

Verified 'CUPL' starts with letter 'C'
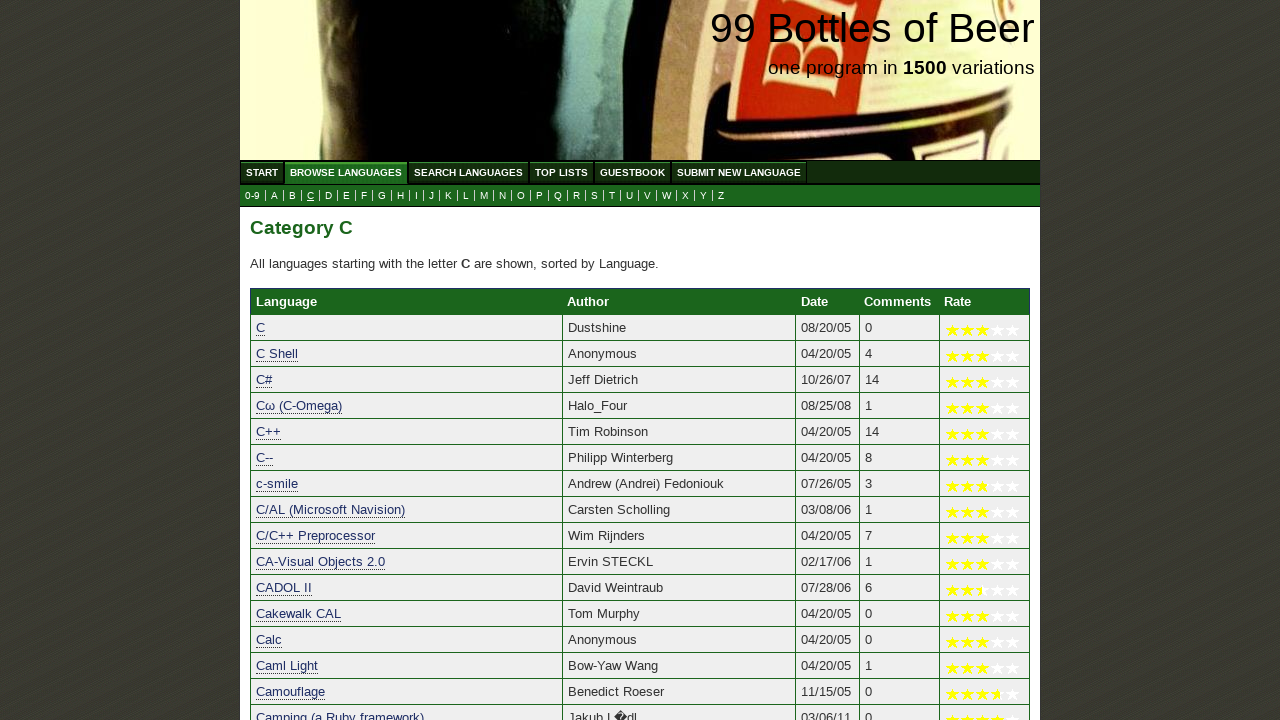

Verified 'Curl' starts with letter 'C'
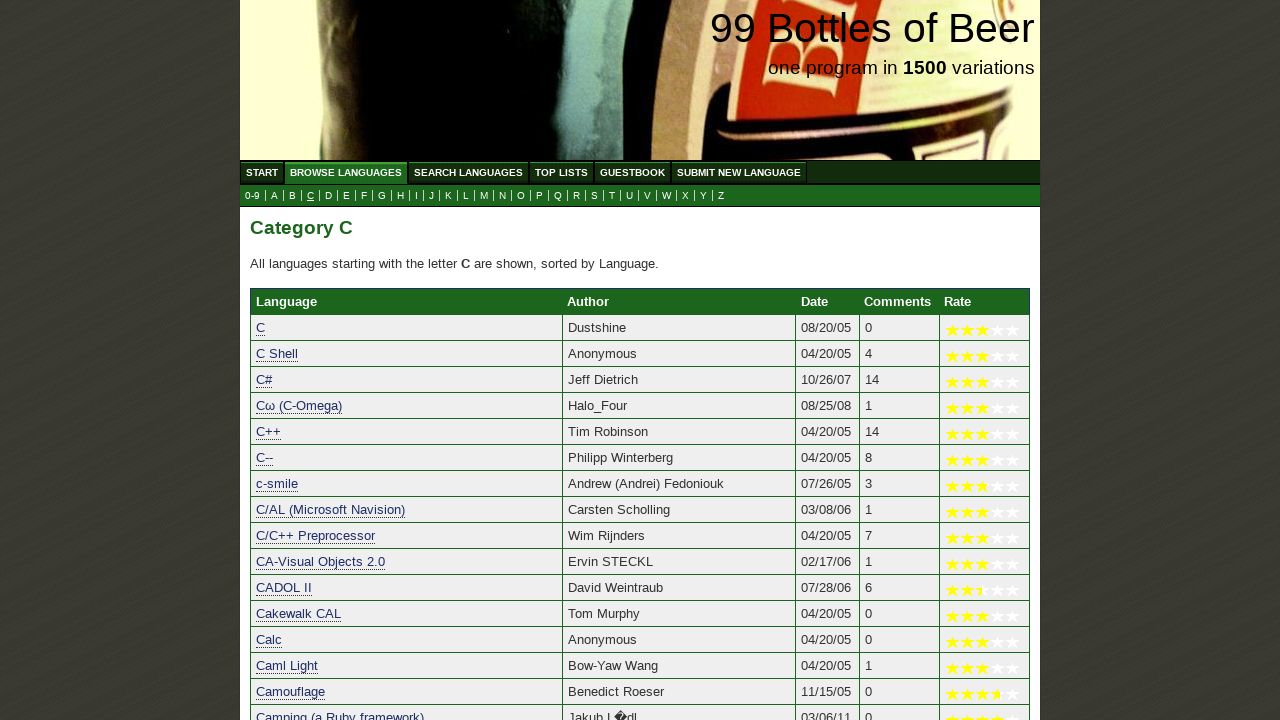

Verified 'Curry' starts with letter 'C'
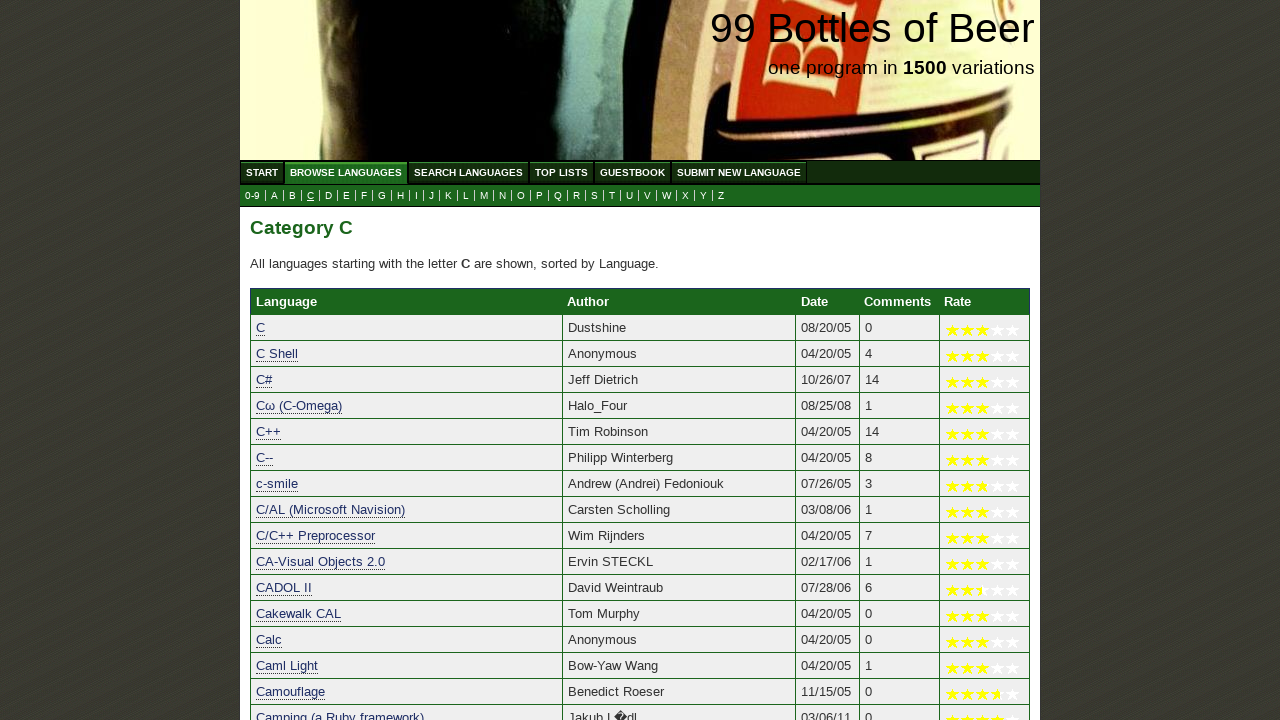

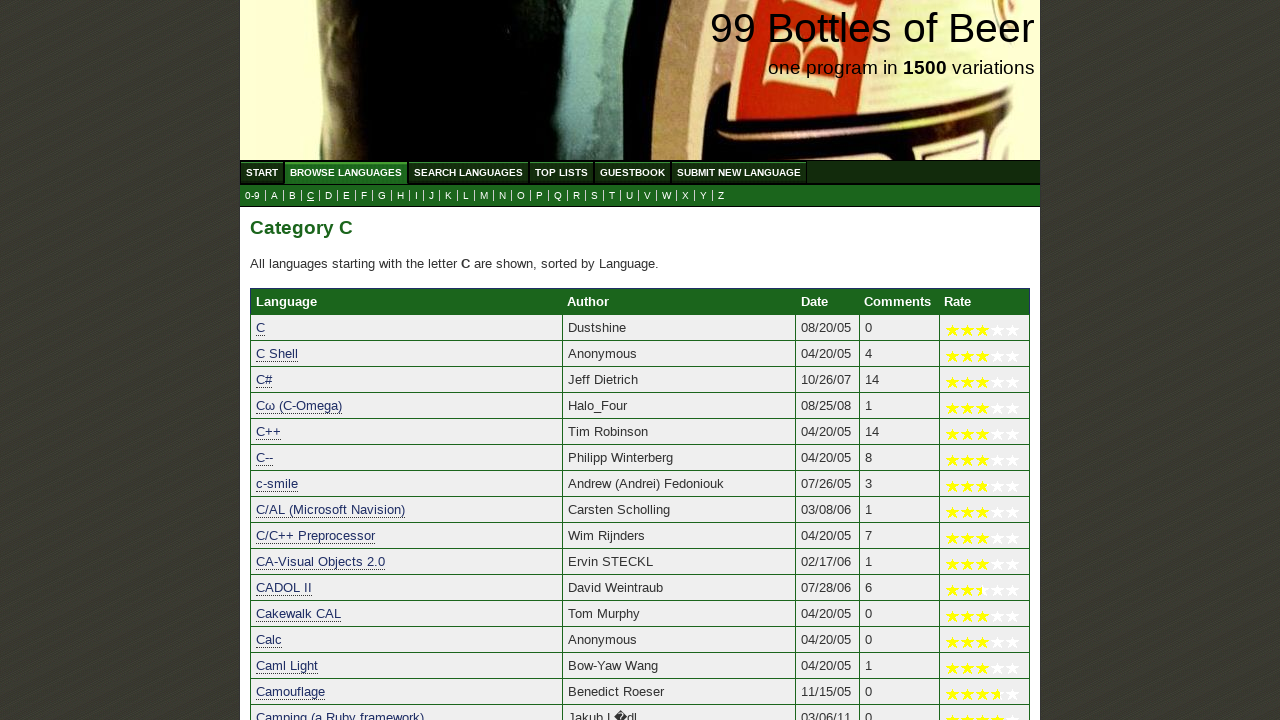